Tests setting an alarm on the vclock.com website by adjusting hour and minute values, adding a title, and saving the alarm

Starting URL: https://vclock.com/

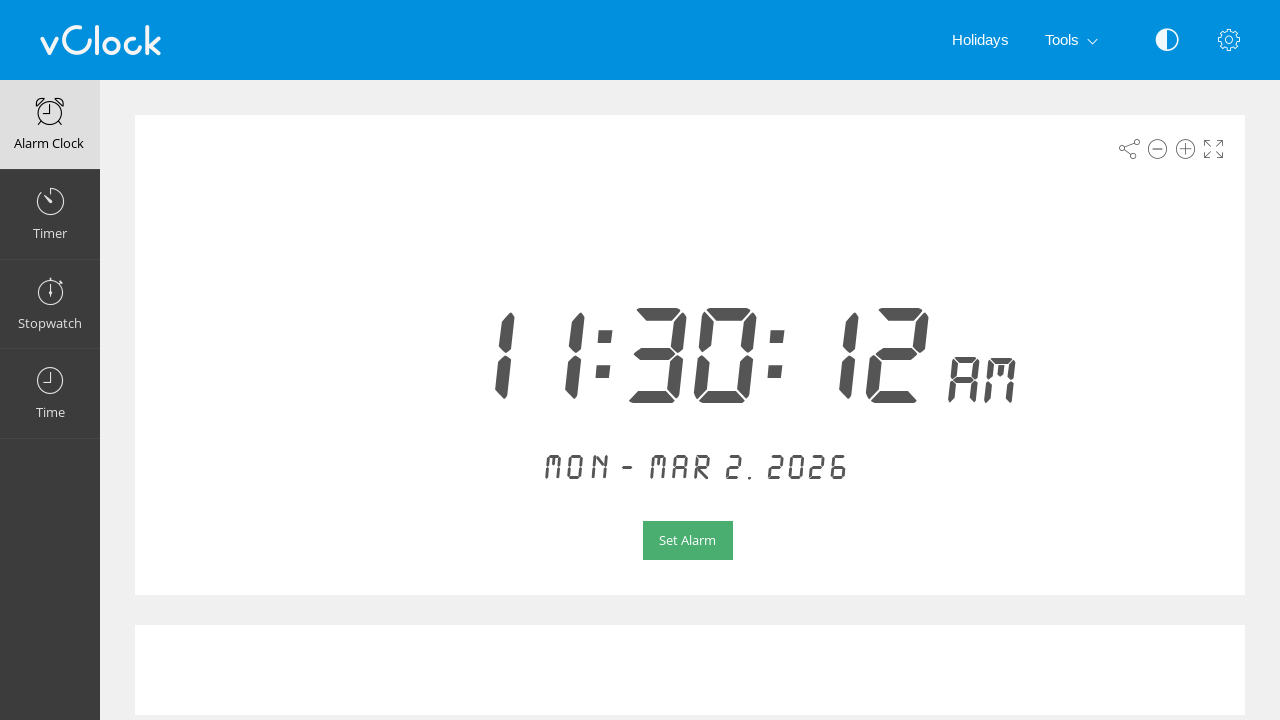

Clicked 'Set Alarm' button at (688, 540) on xpath=//div[@id='pnl-set-alarm']/button[text()='Set Alarm']
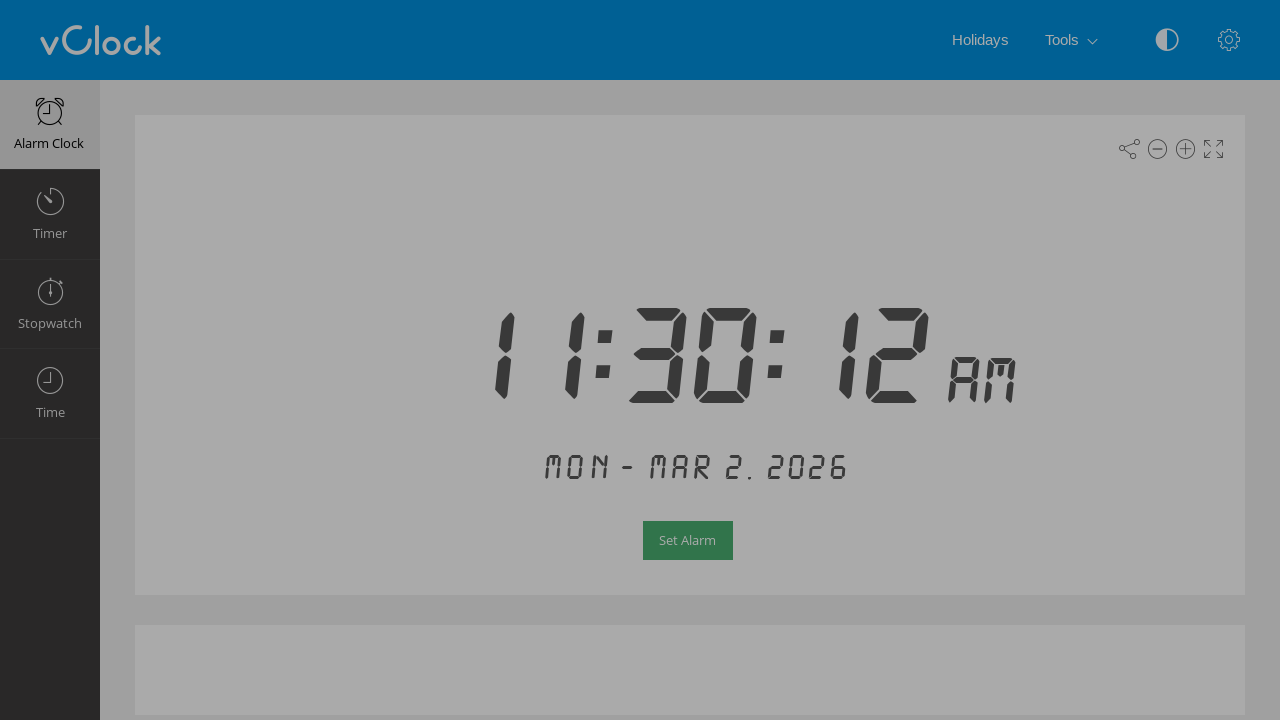

Waited 500ms before adjusting hour
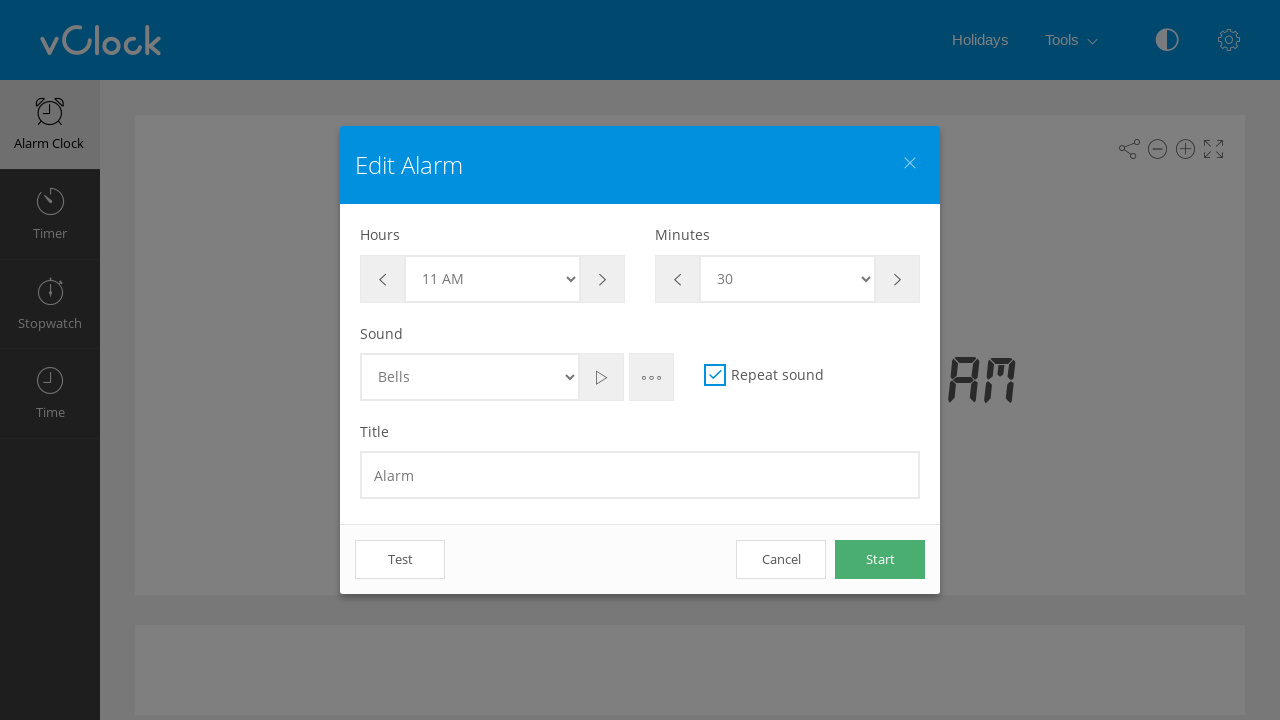

Clicked hour plus button at (602, 279) on #btn-hour-plus
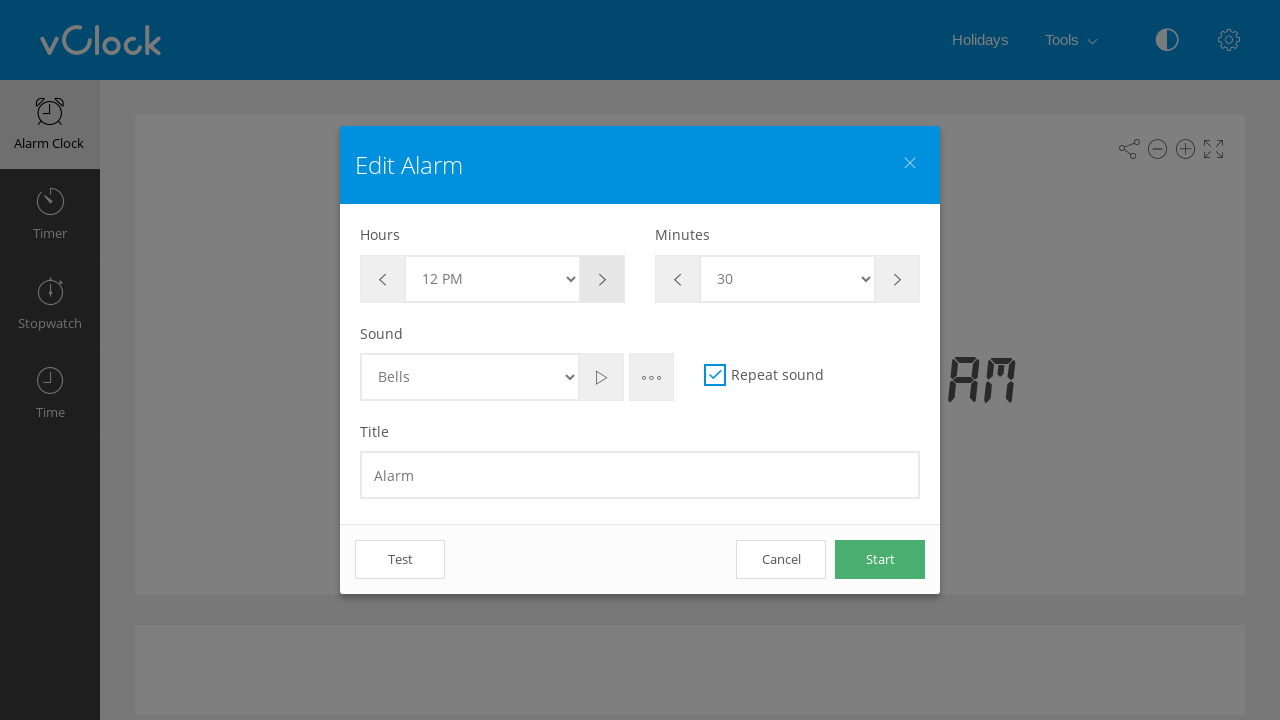

Waited 500ms before adjusting hour
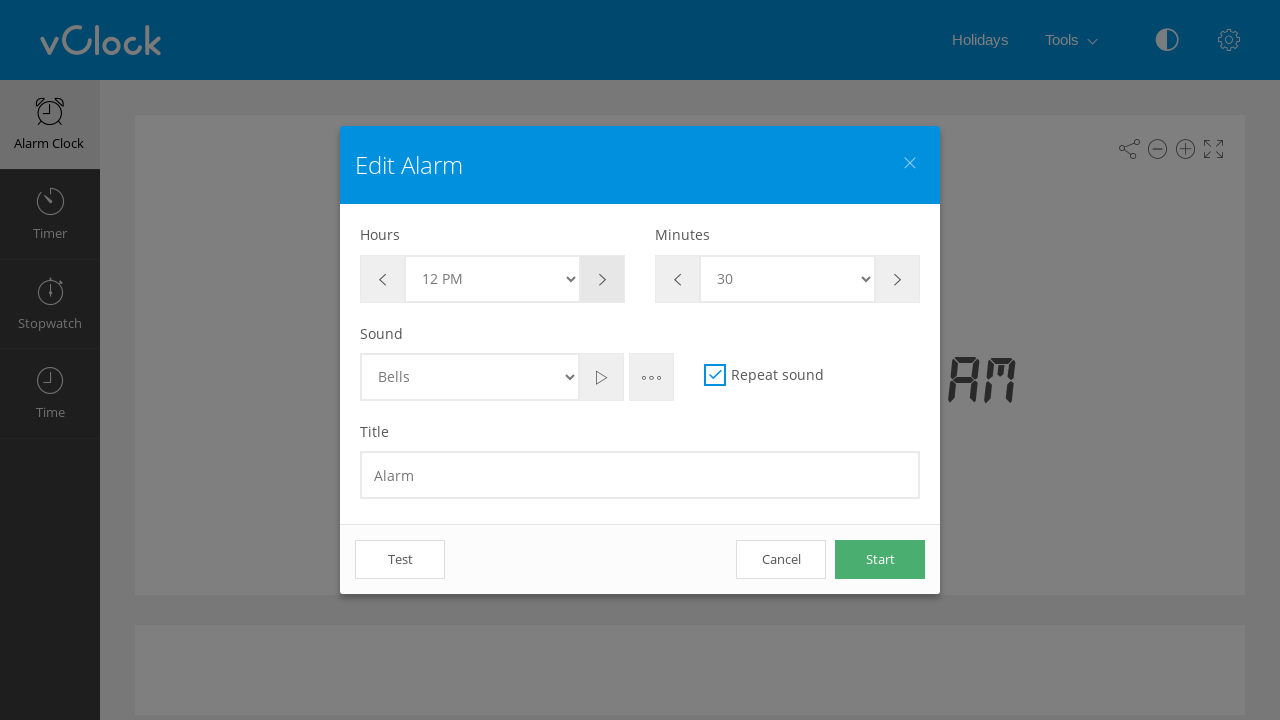

Clicked hour plus button at (602, 279) on #btn-hour-plus
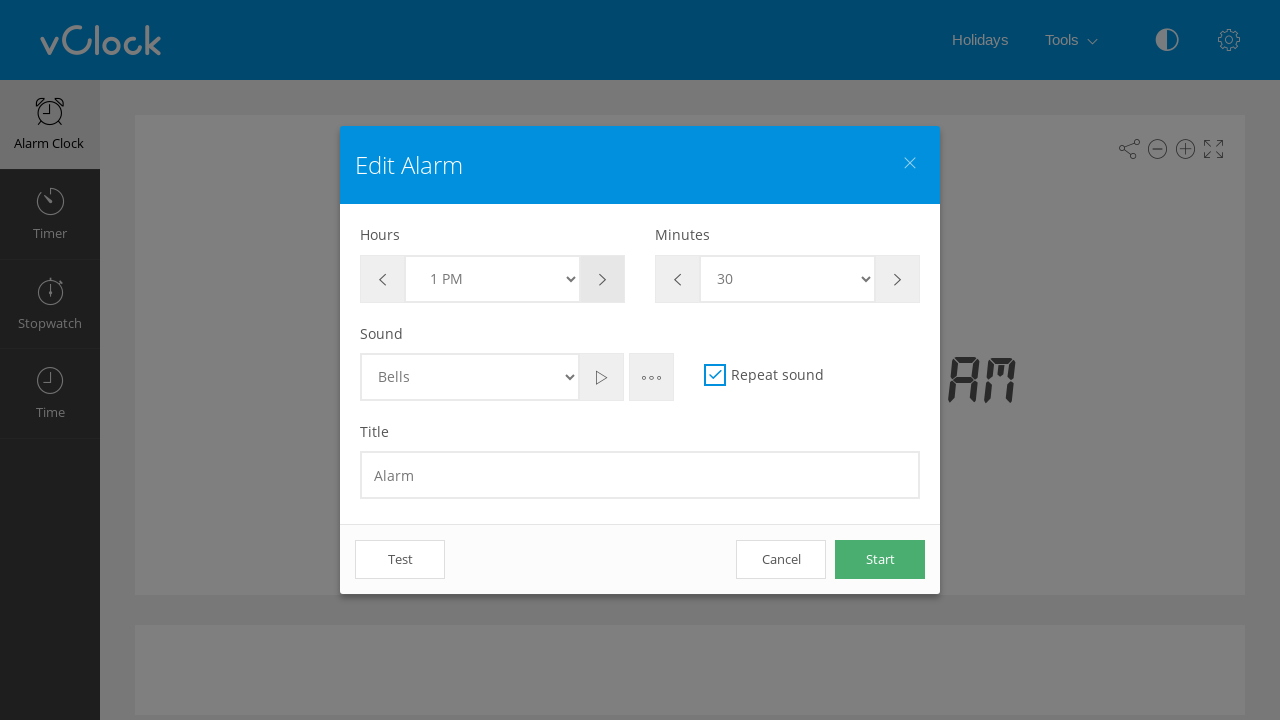

Waited 500ms before adjusting hour
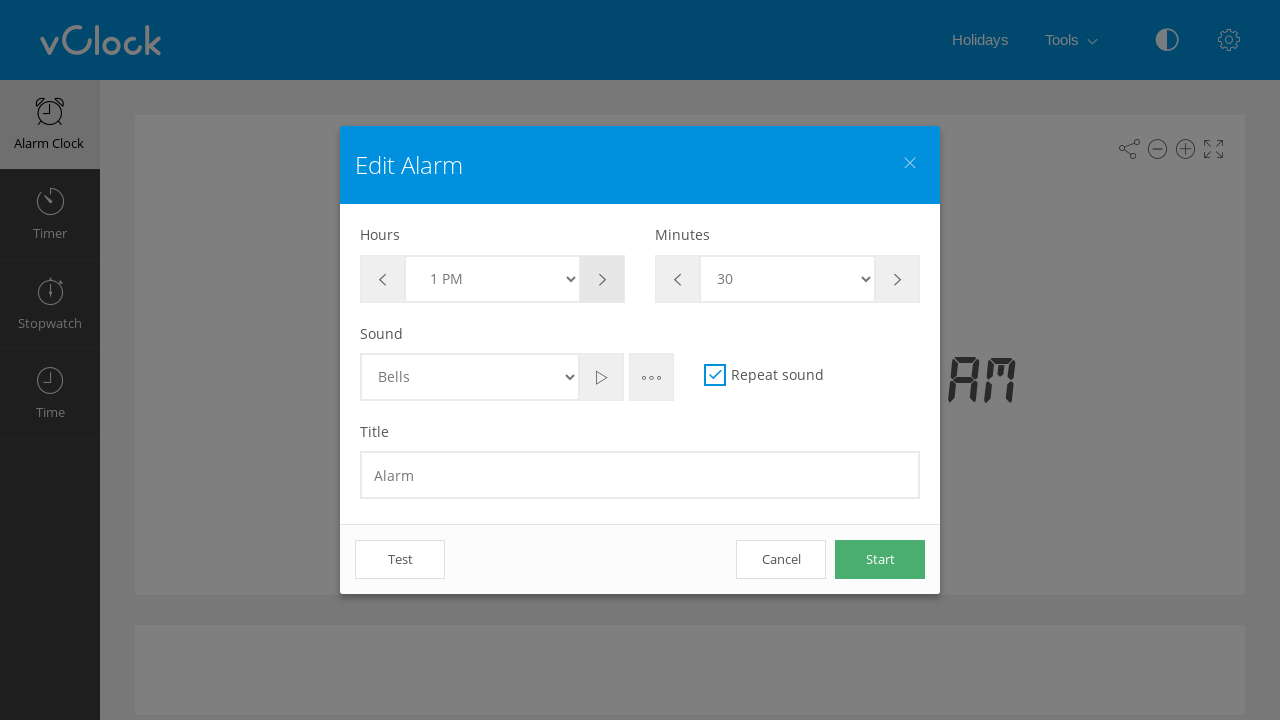

Clicked hour plus button at (602, 279) on #btn-hour-plus
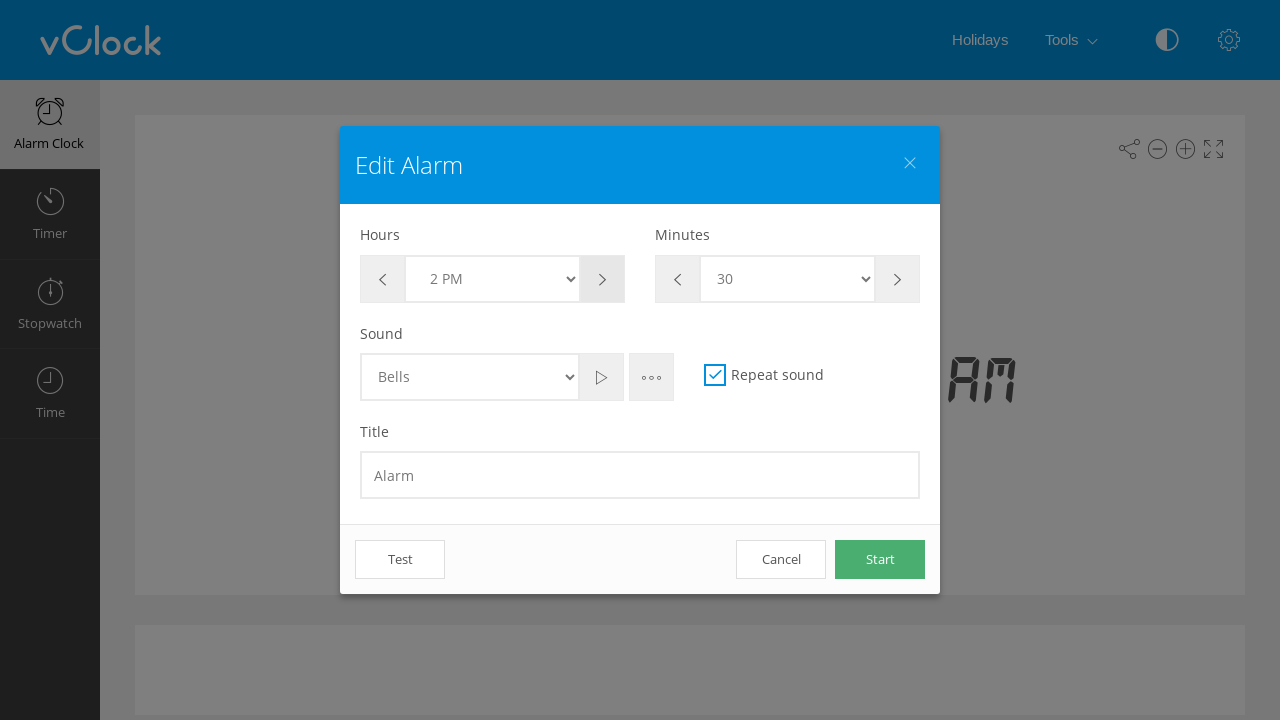

Waited 500ms before adjusting hour
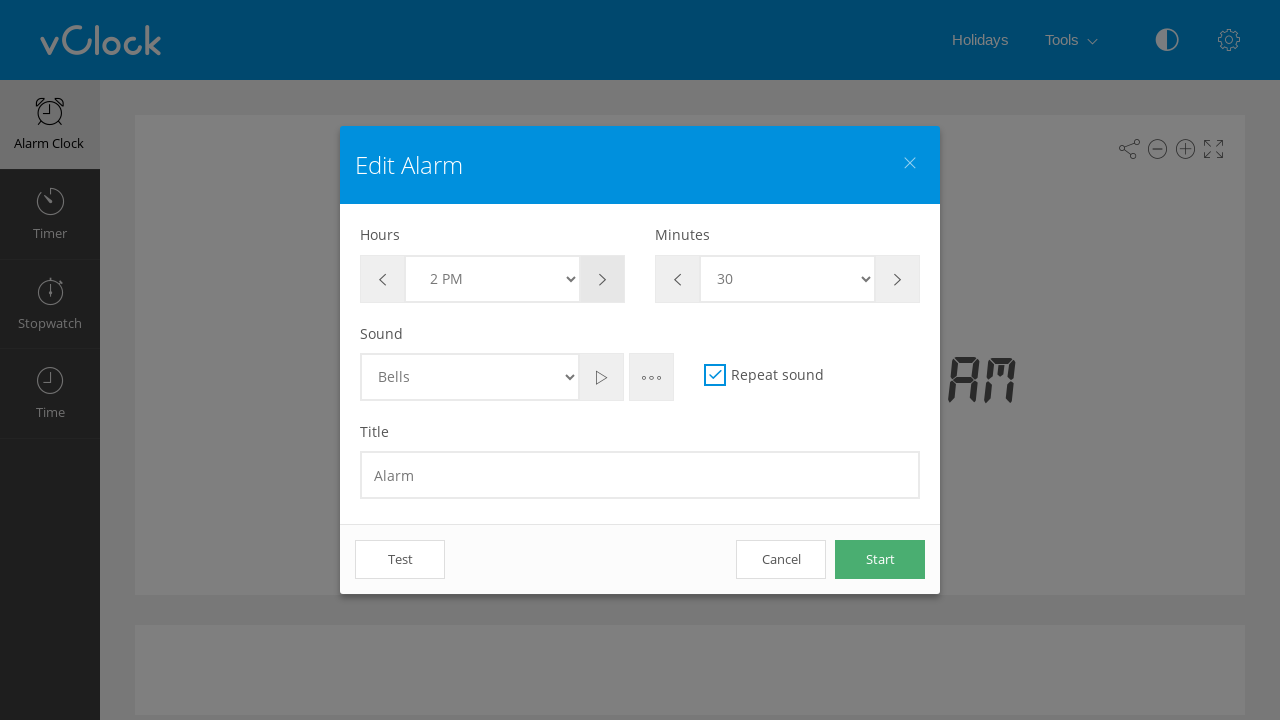

Clicked hour plus button at (602, 279) on #btn-hour-plus
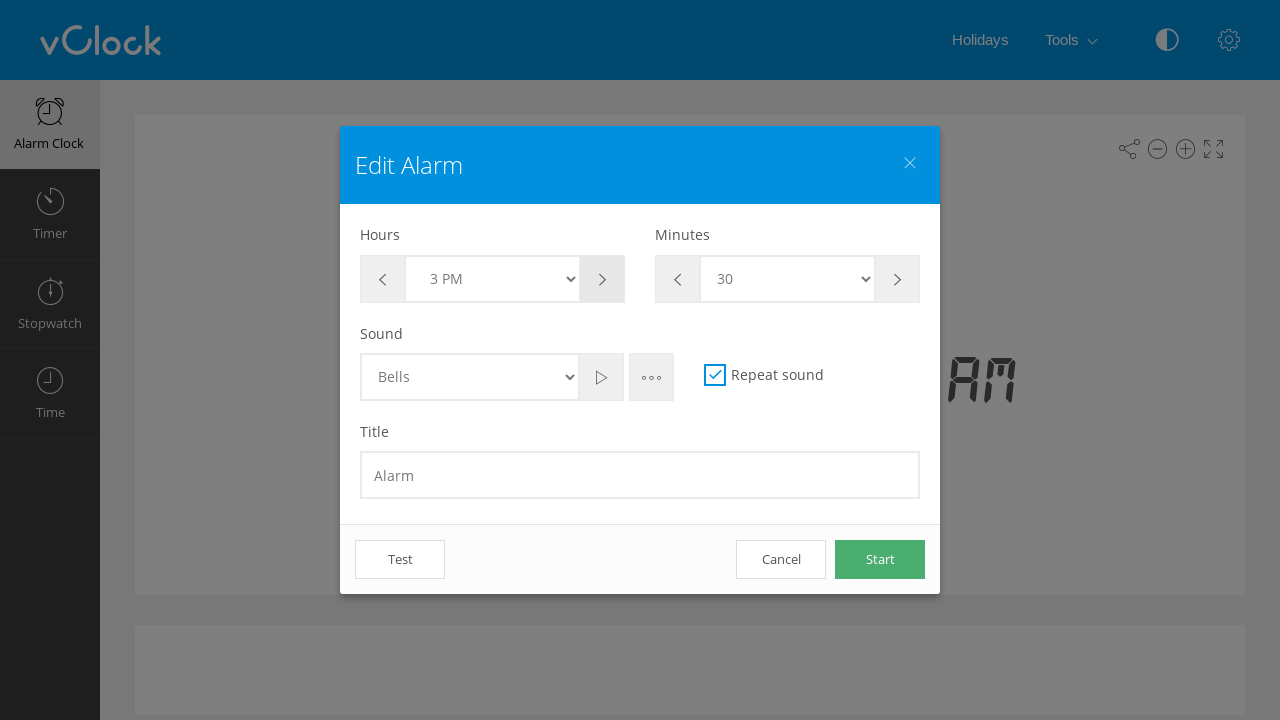

Waited 500ms before adjusting hour
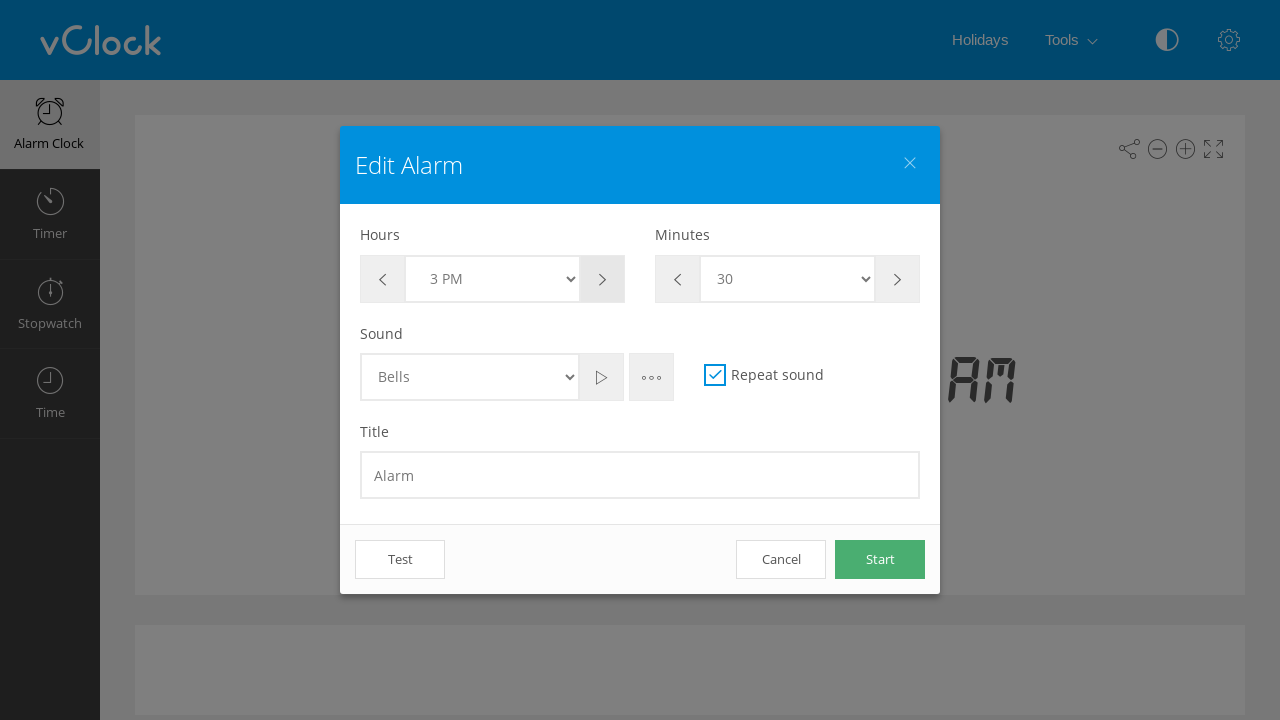

Clicked hour plus button at (602, 279) on #btn-hour-plus
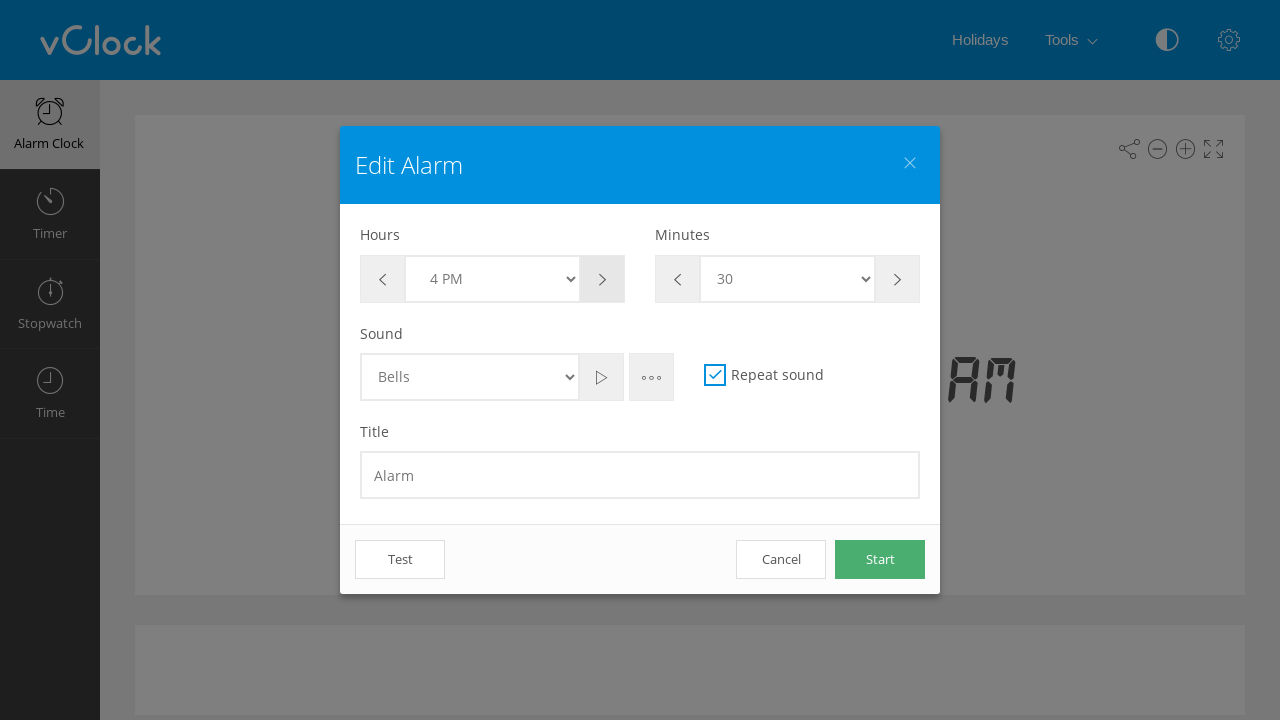

Waited 500ms before adjusting hour
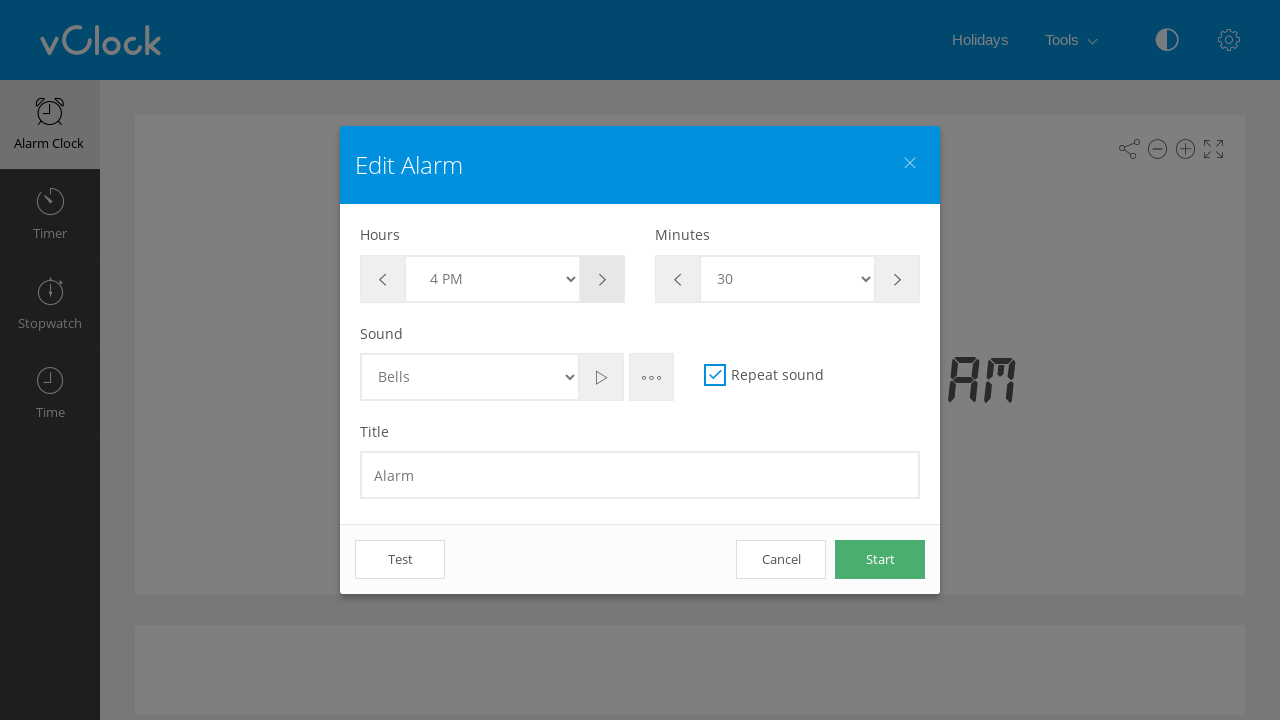

Clicked hour plus button at (602, 279) on #btn-hour-plus
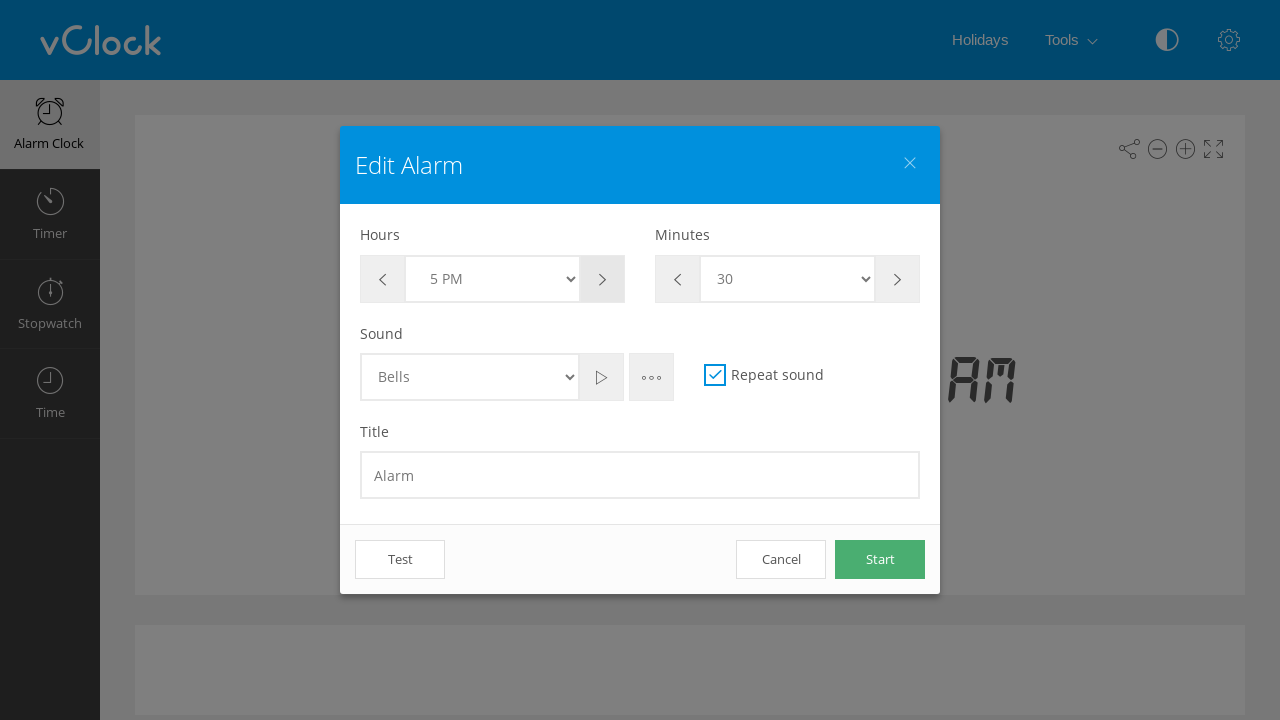

Waited 500ms before adjusting hour
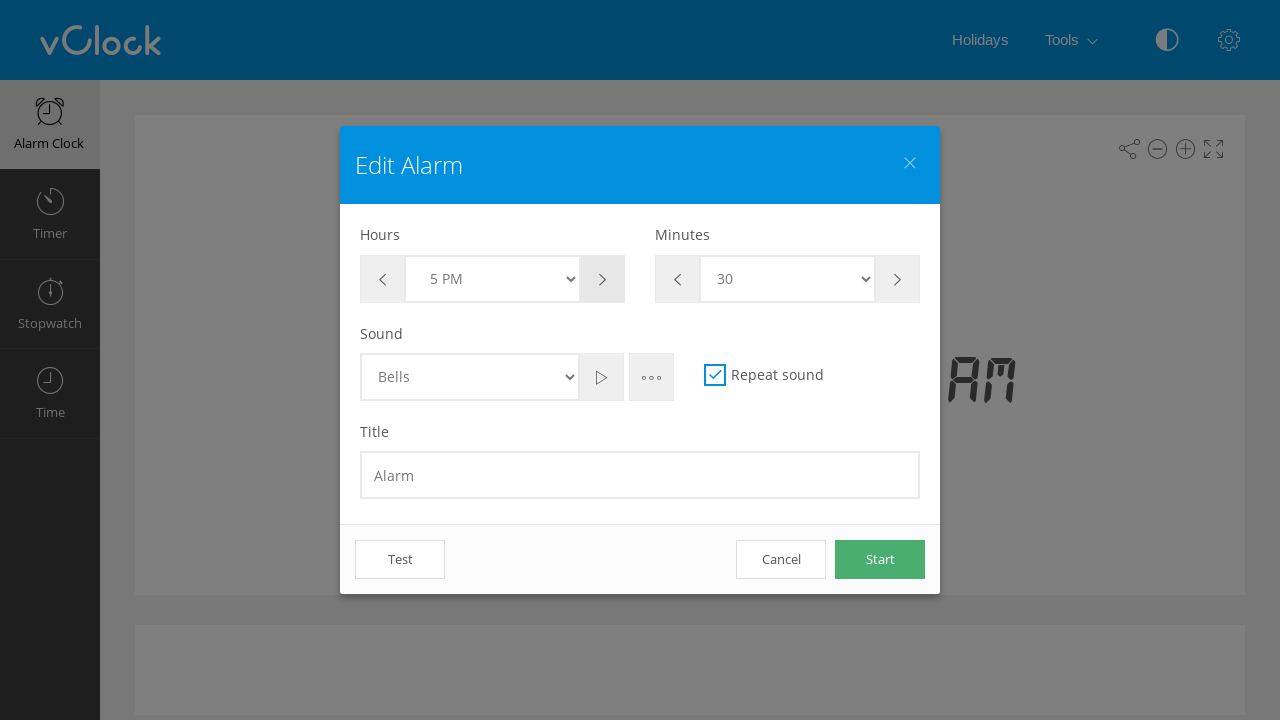

Clicked hour plus button at (602, 279) on #btn-hour-plus
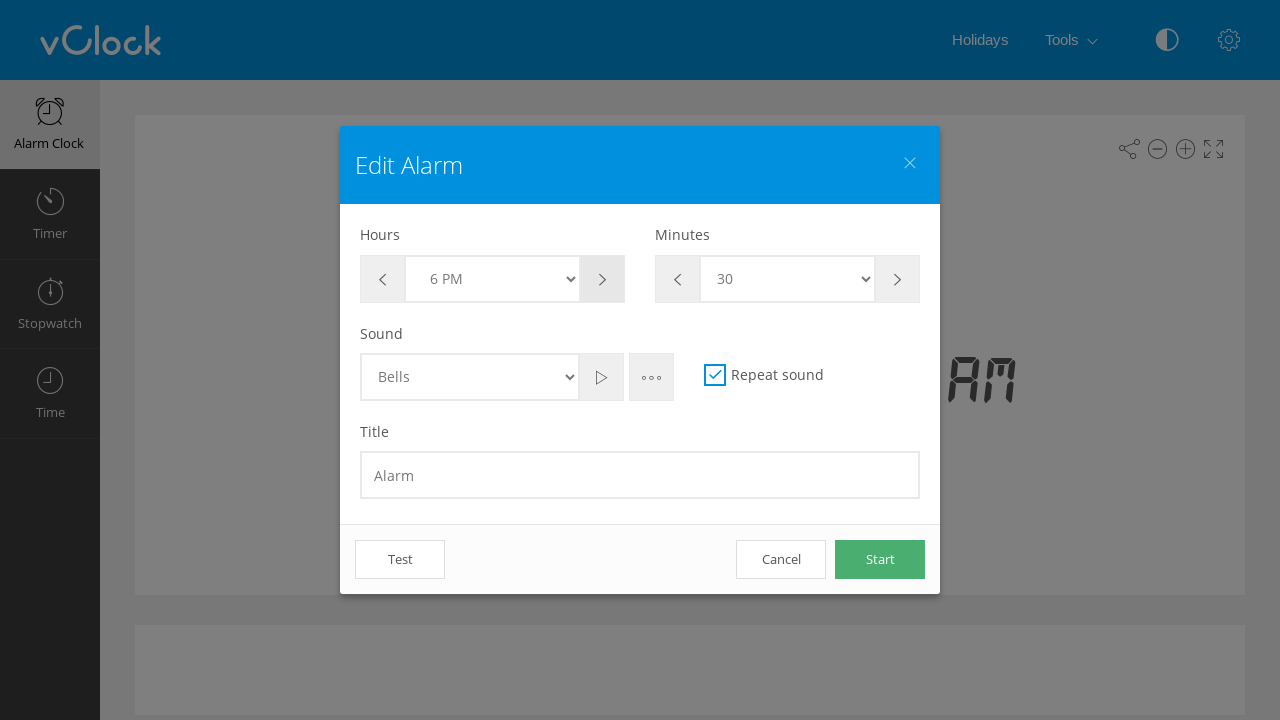

Waited 500ms before adjusting hour
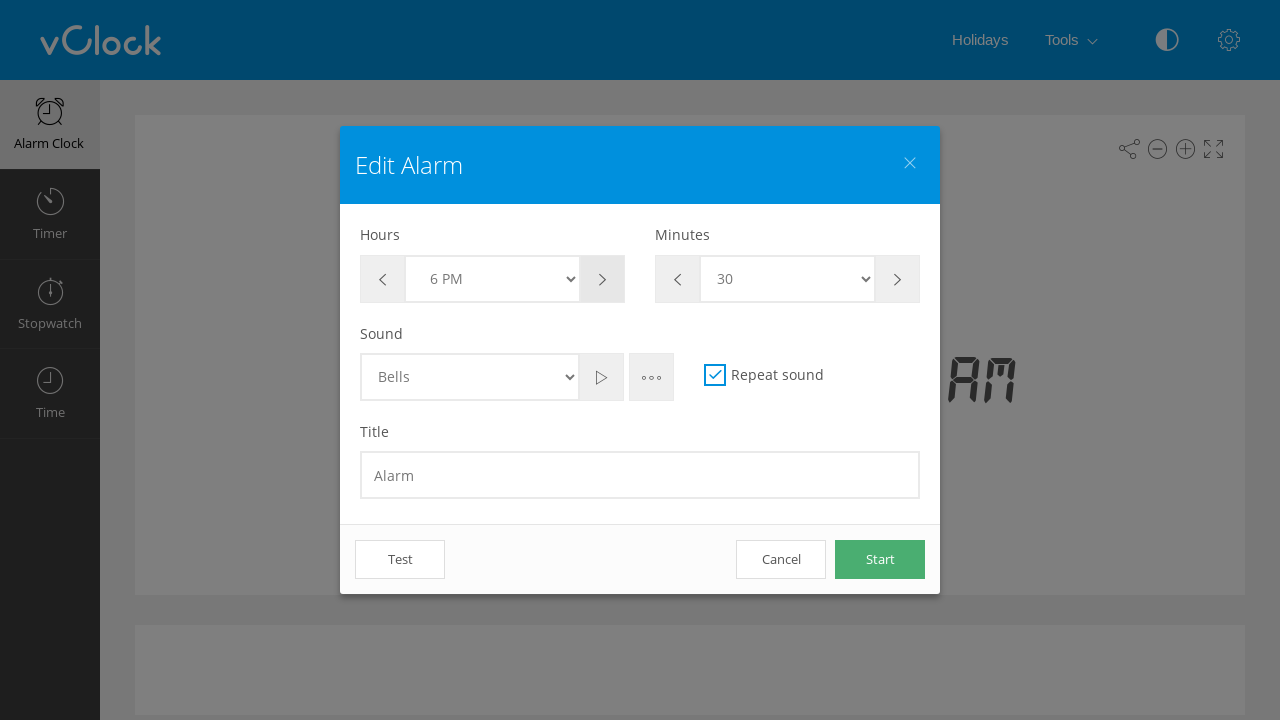

Clicked hour plus button at (602, 279) on #btn-hour-plus
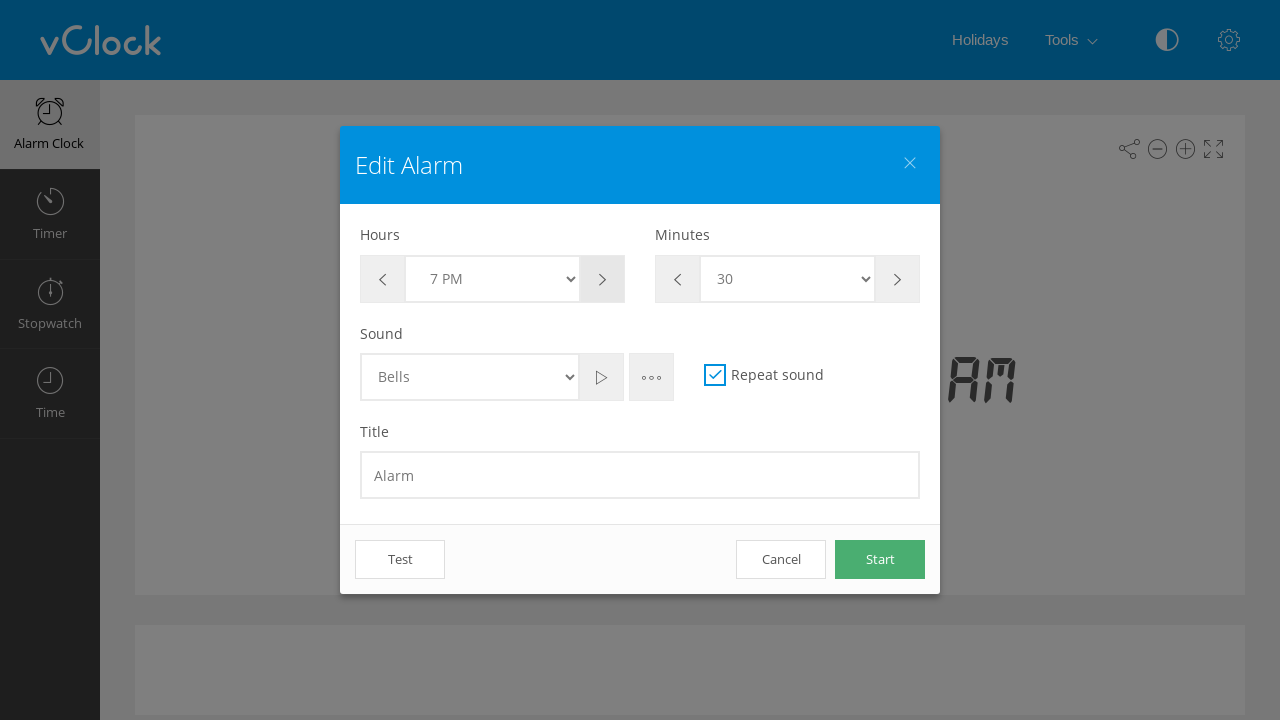

Waited 500ms before adjusting hour
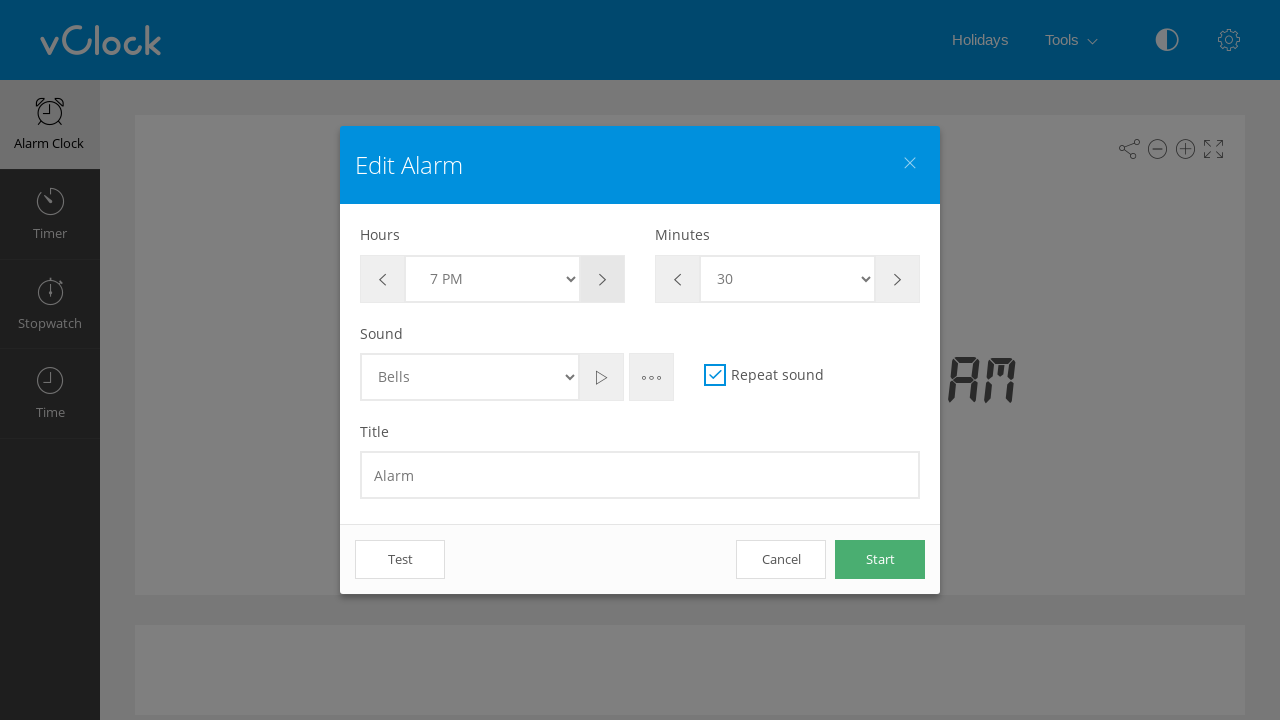

Clicked hour plus button at (602, 279) on #btn-hour-plus
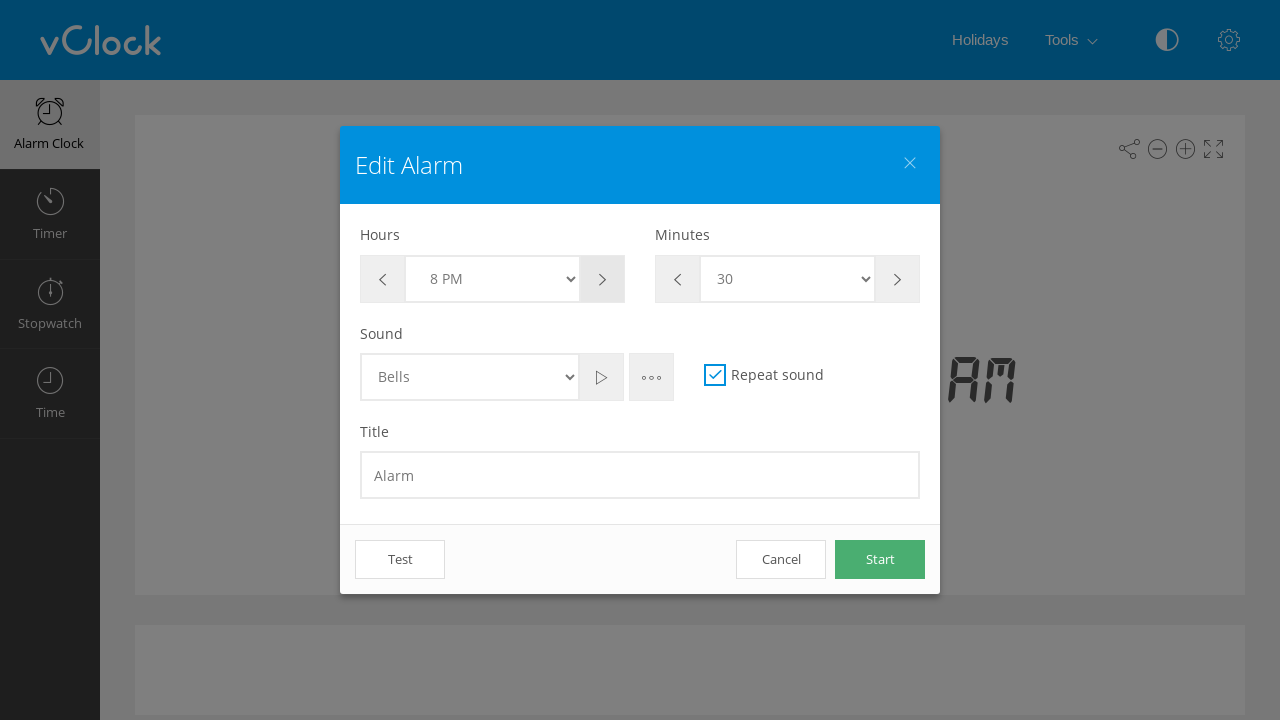

Waited 500ms before adjusting hour
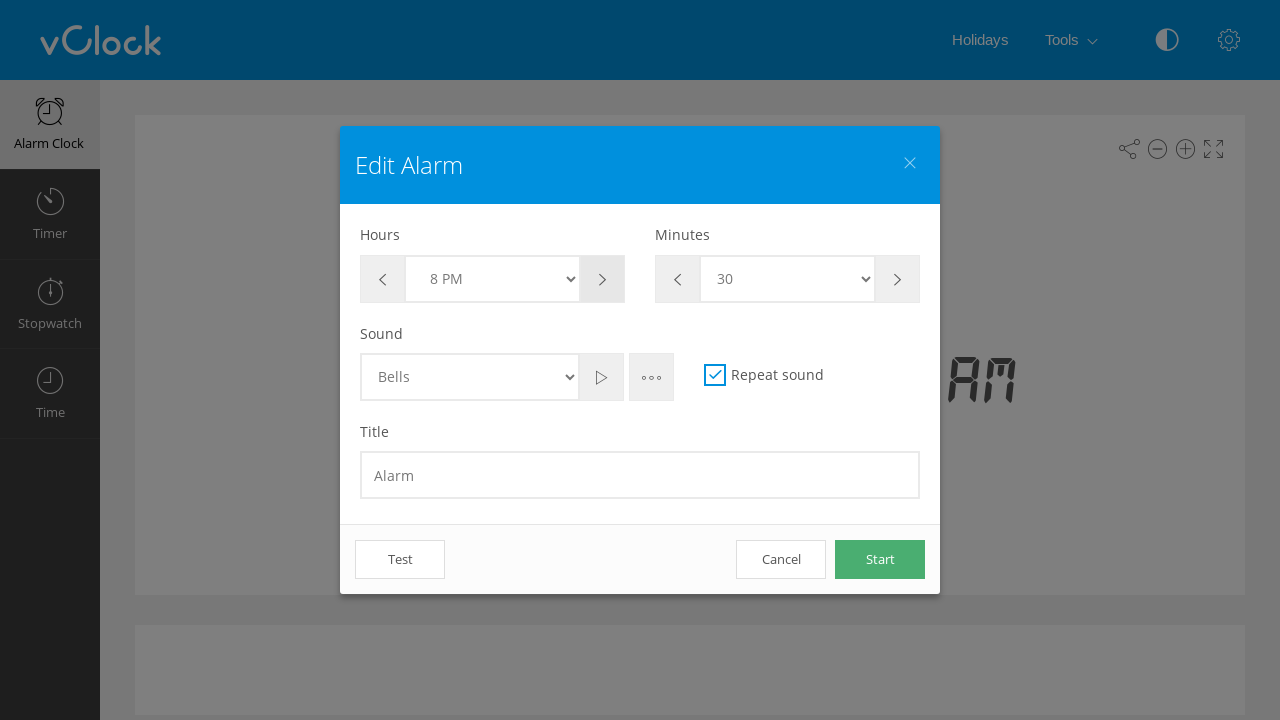

Clicked hour plus button at (602, 279) on #btn-hour-plus
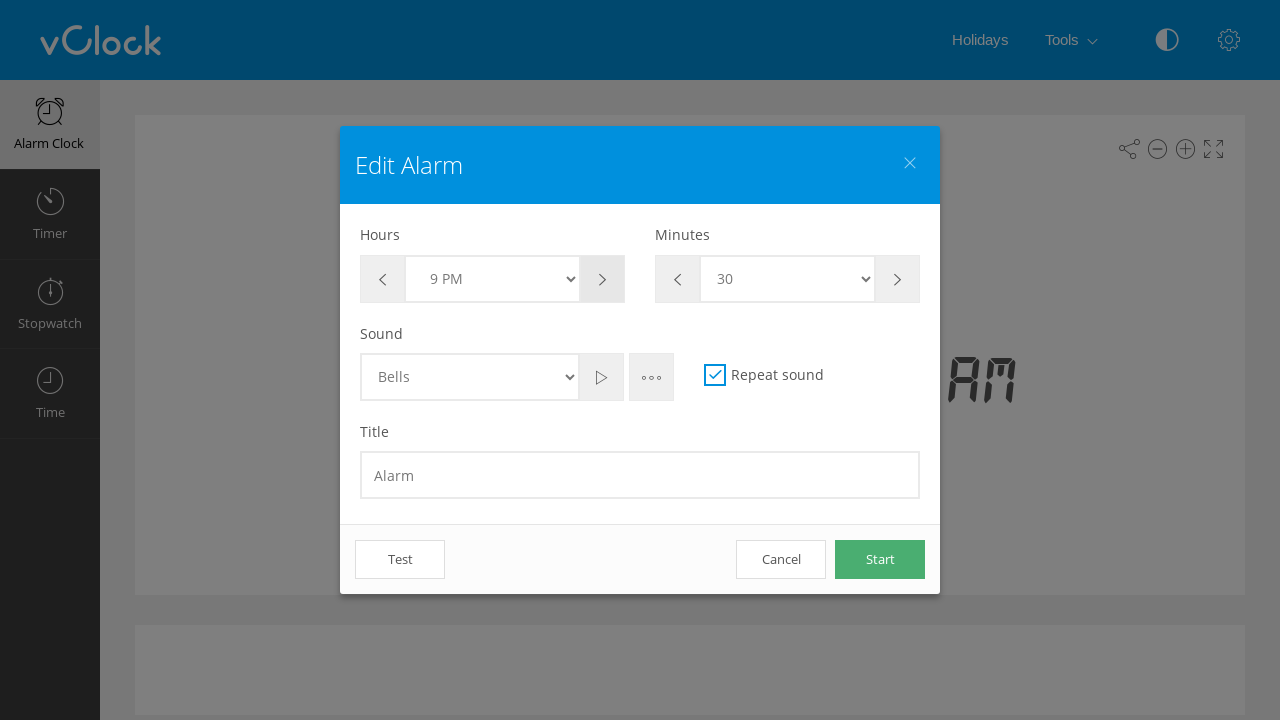

Reached target hour 9
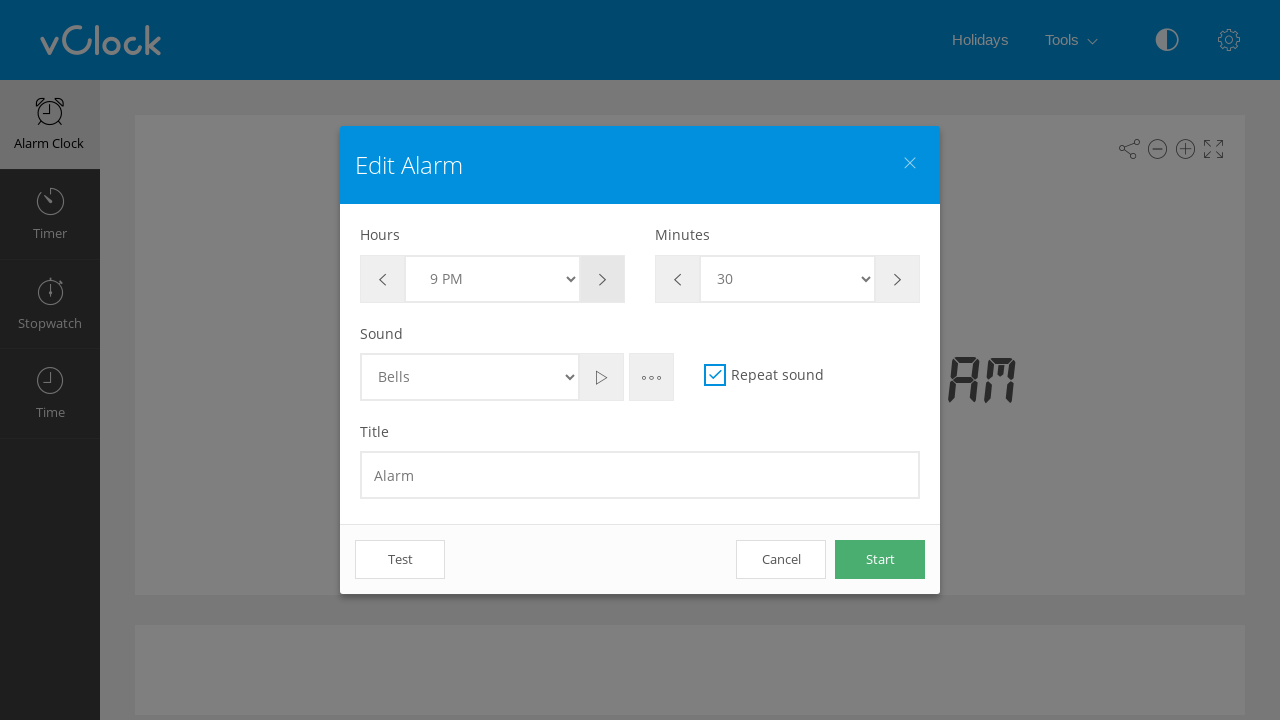

Waited 500ms before adjusting minute
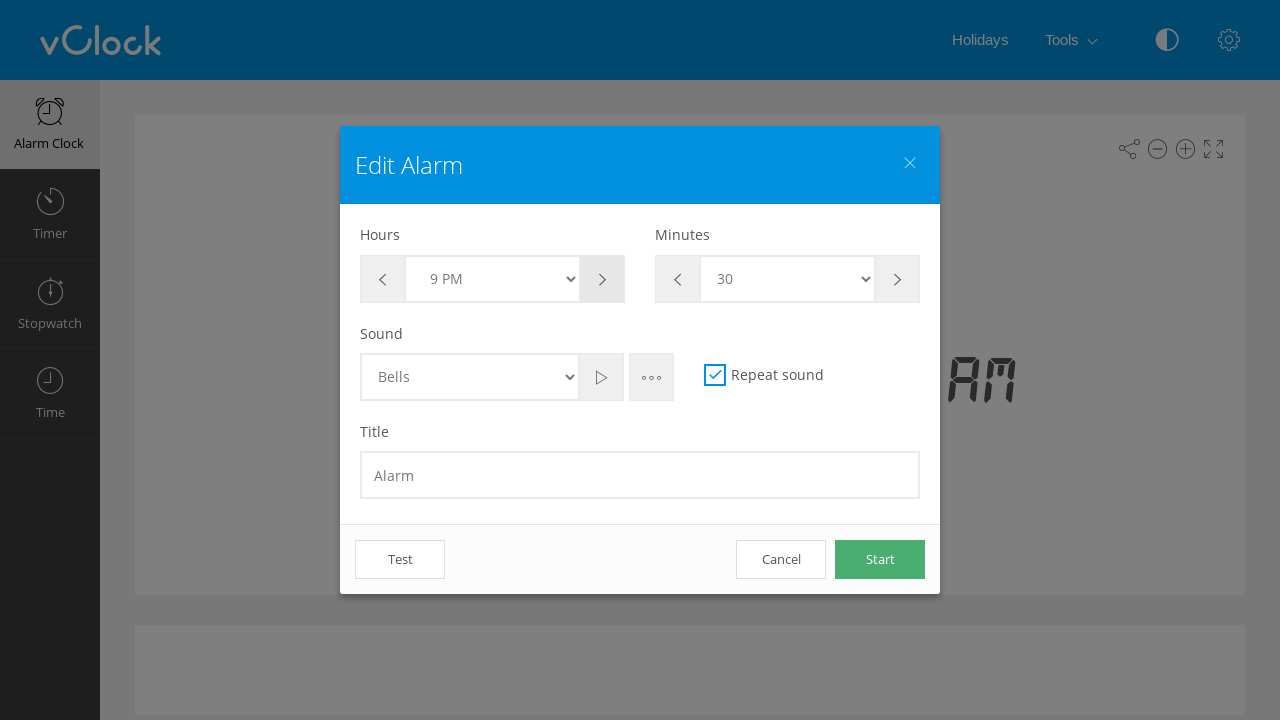

Clicked minute plus button at (898, 279) on #btn-minute-plus
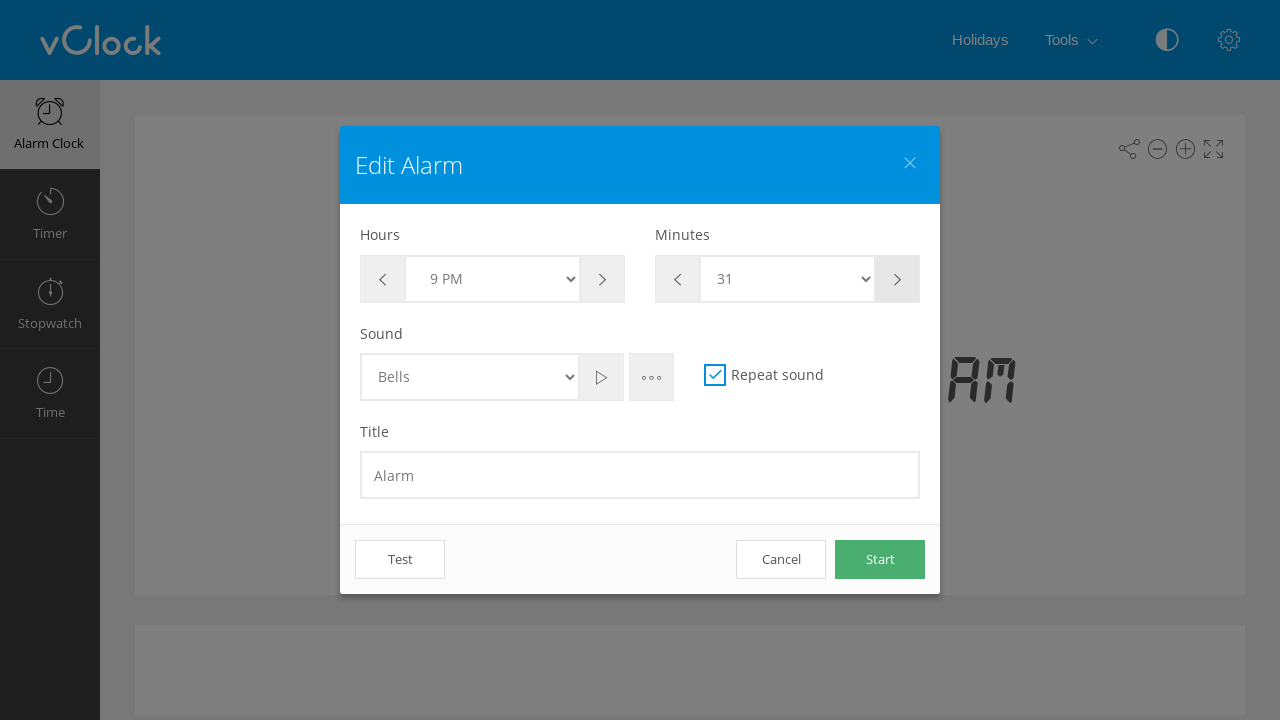

Waited 500ms before adjusting minute
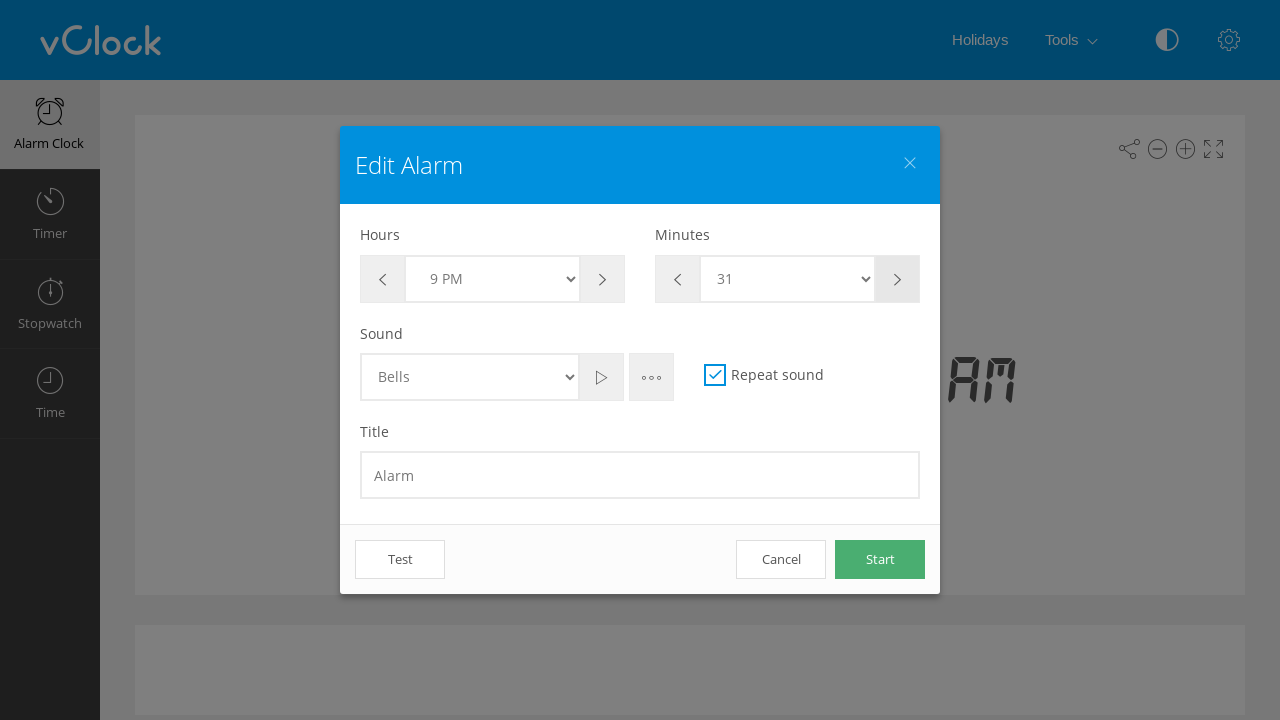

Clicked minute plus button at (898, 279) on #btn-minute-plus
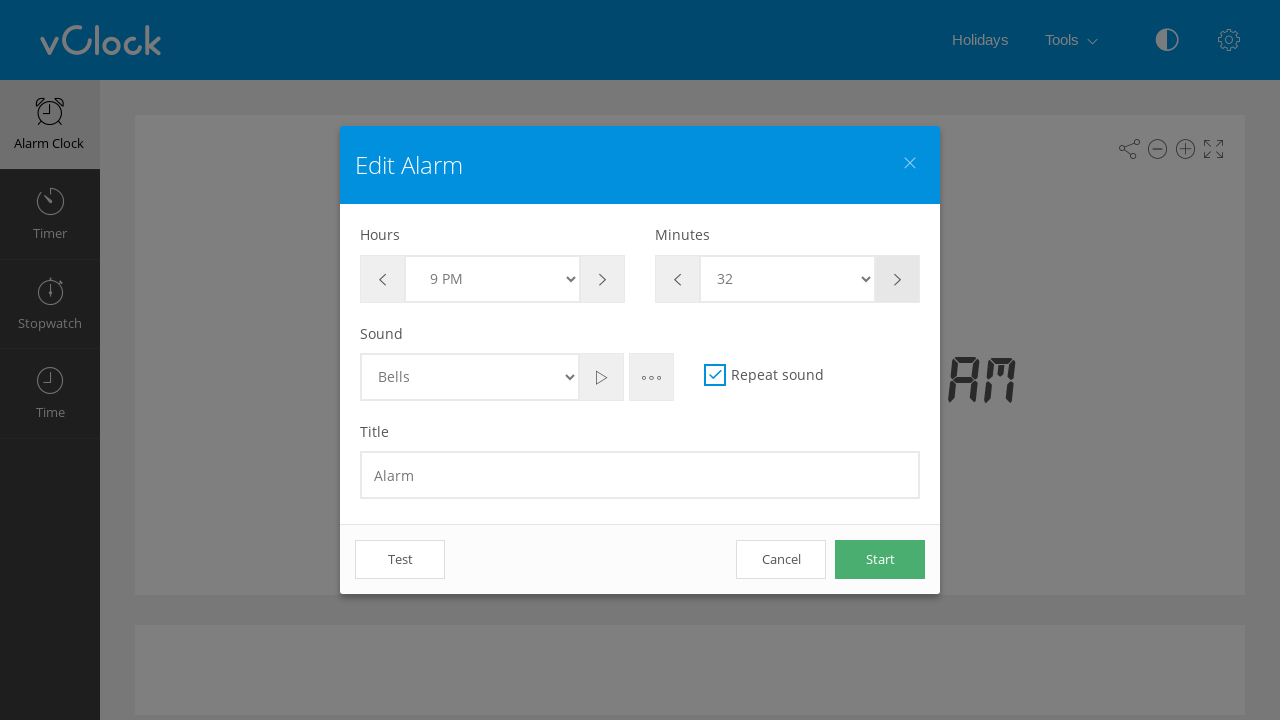

Waited 500ms before adjusting minute
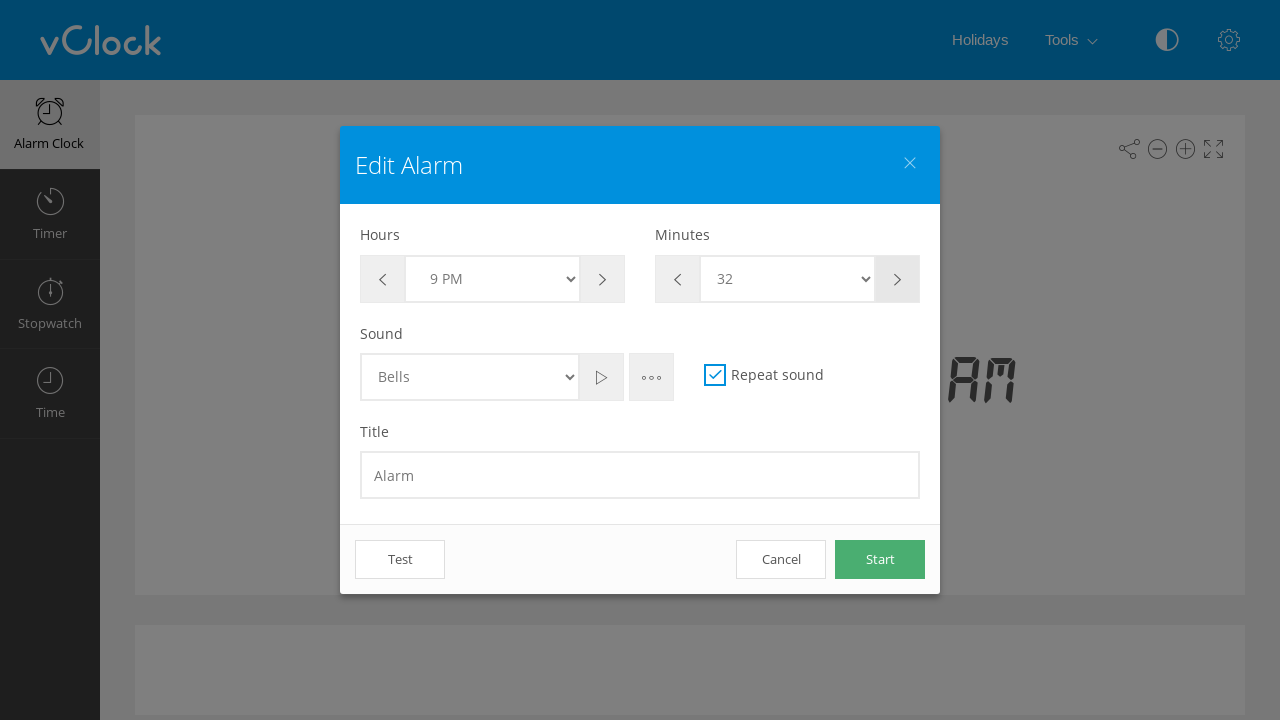

Clicked minute plus button at (898, 279) on #btn-minute-plus
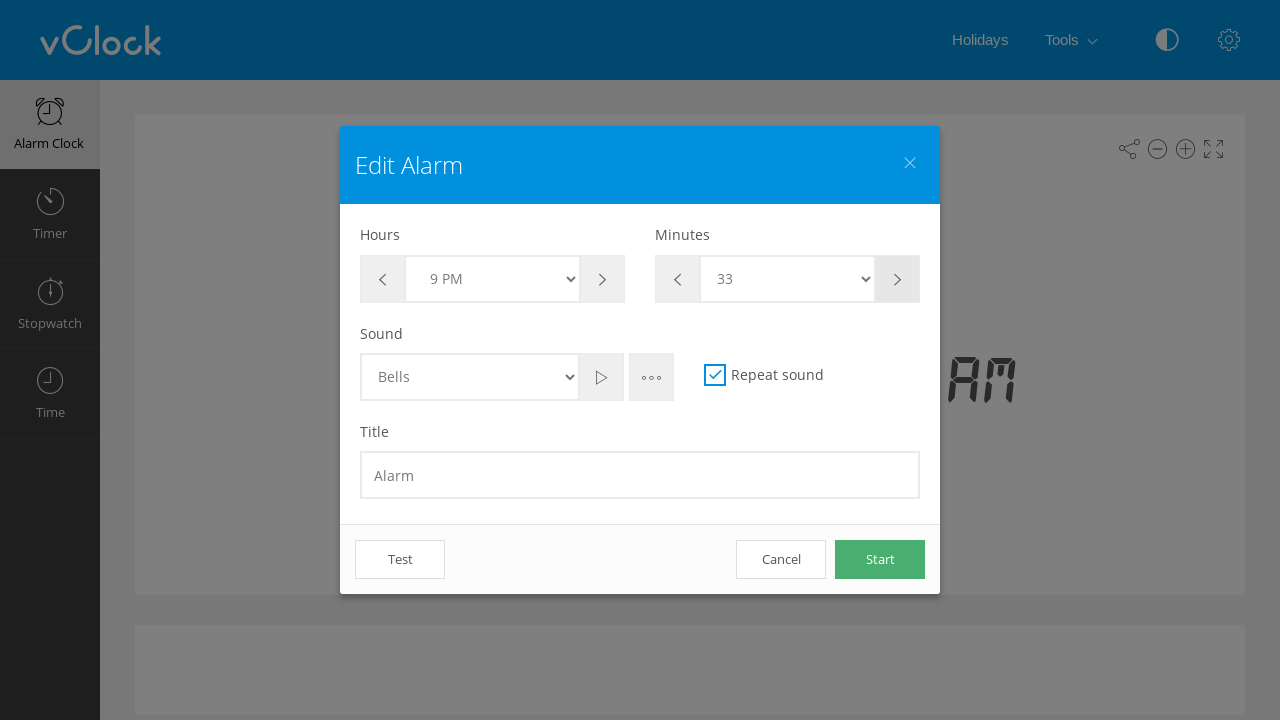

Waited 500ms before adjusting minute
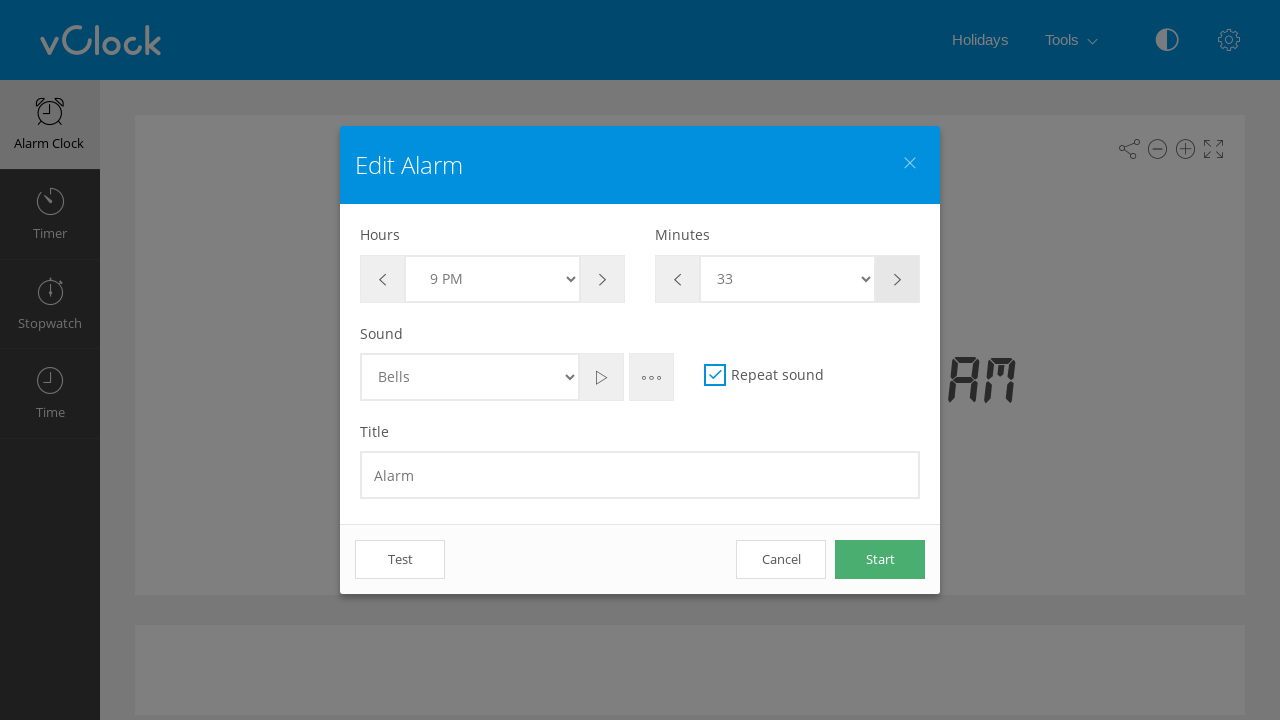

Clicked minute plus button at (898, 279) on #btn-minute-plus
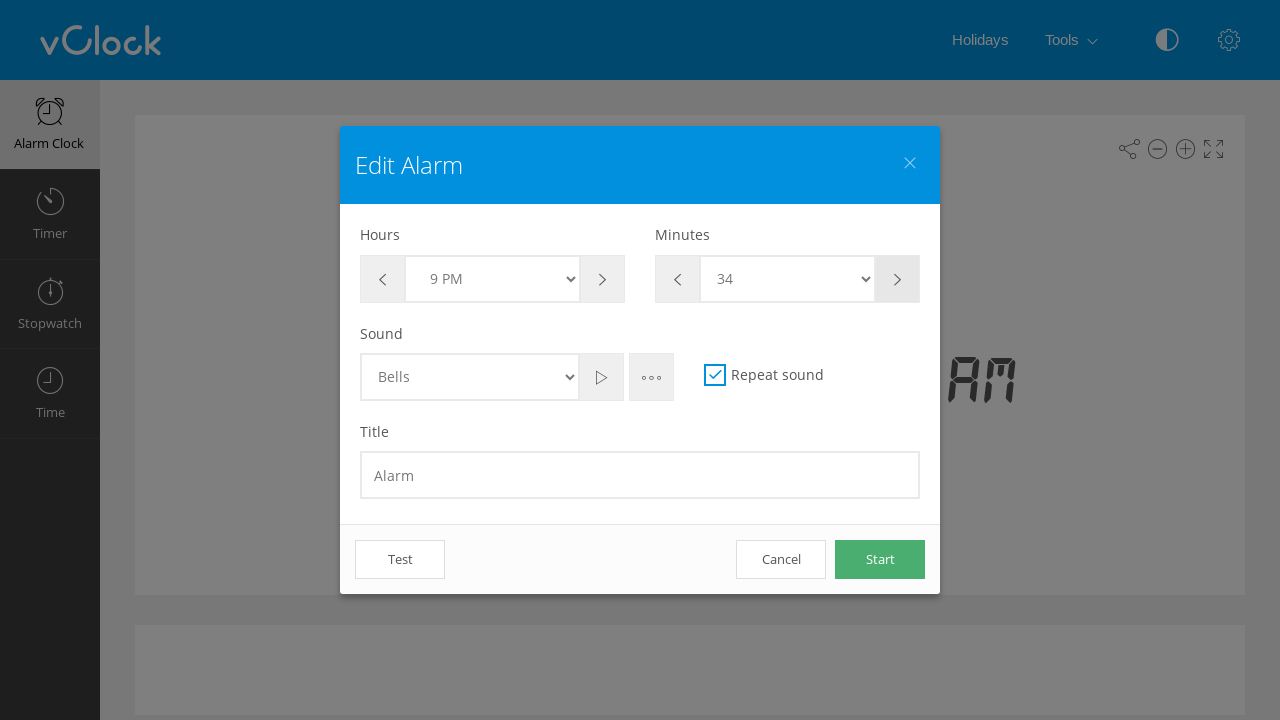

Waited 500ms before adjusting minute
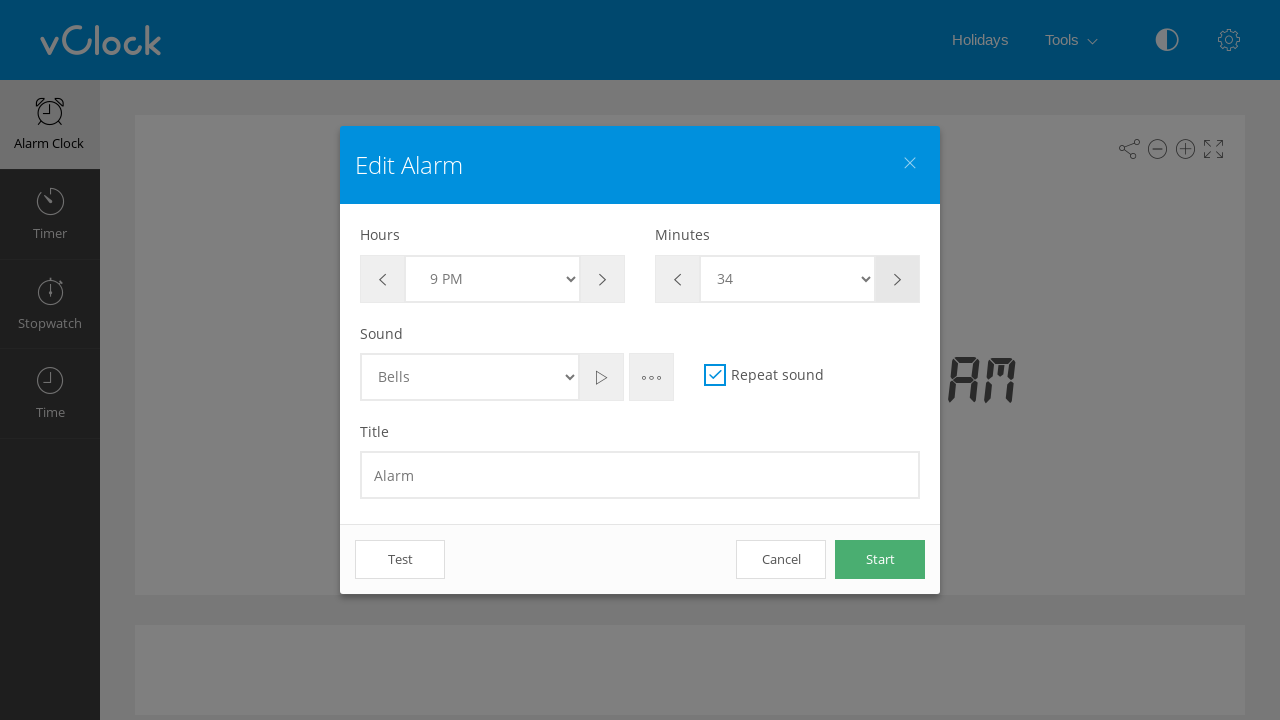

Clicked minute plus button at (898, 279) on #btn-minute-plus
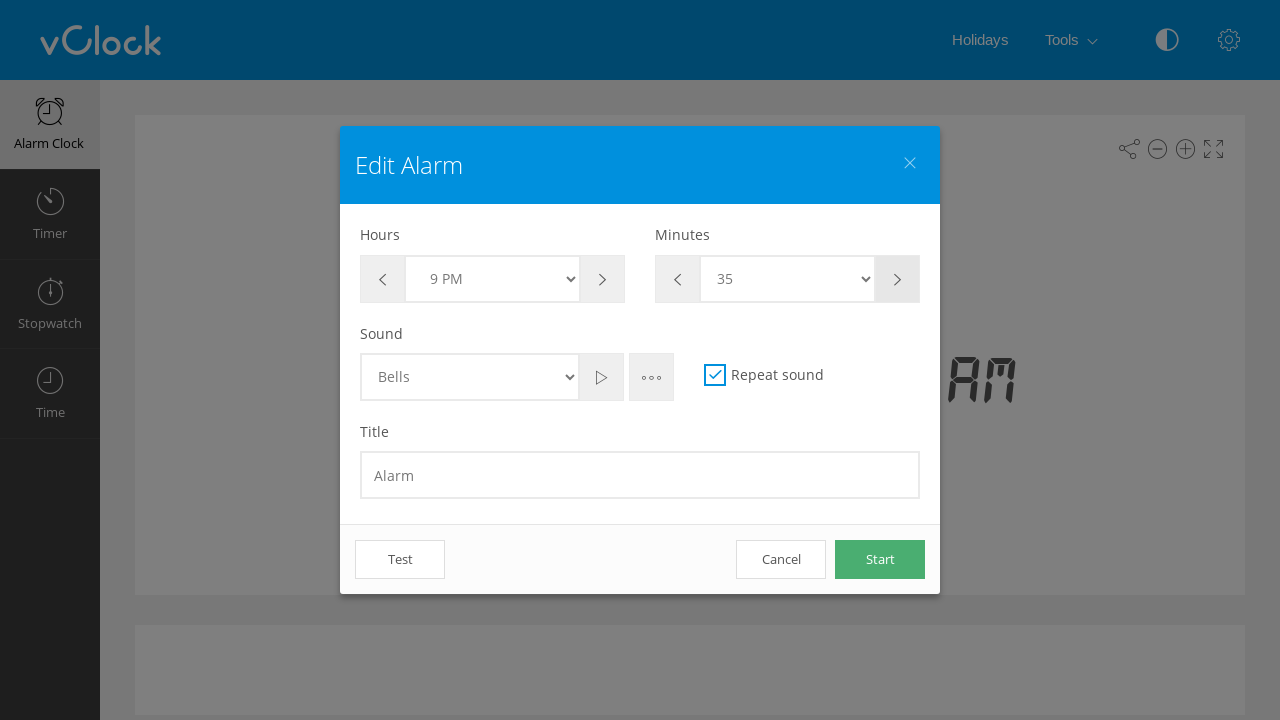

Waited 500ms before adjusting minute
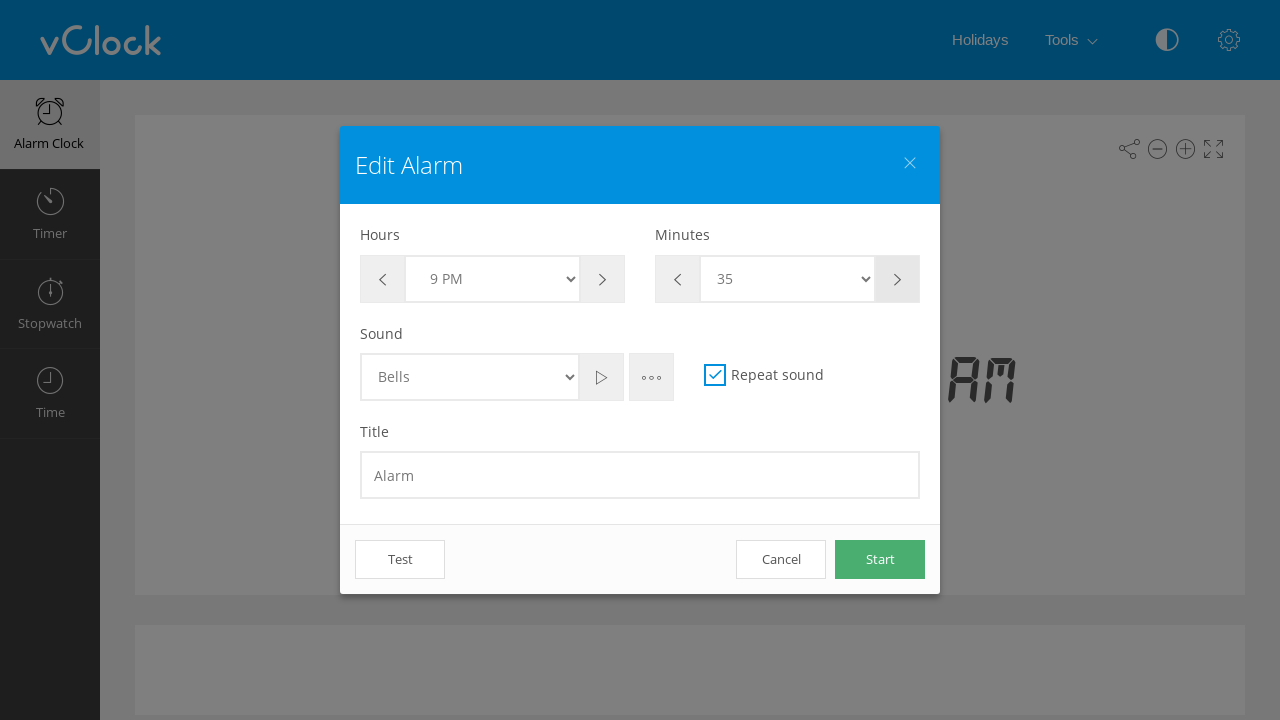

Clicked minute plus button at (898, 279) on #btn-minute-plus
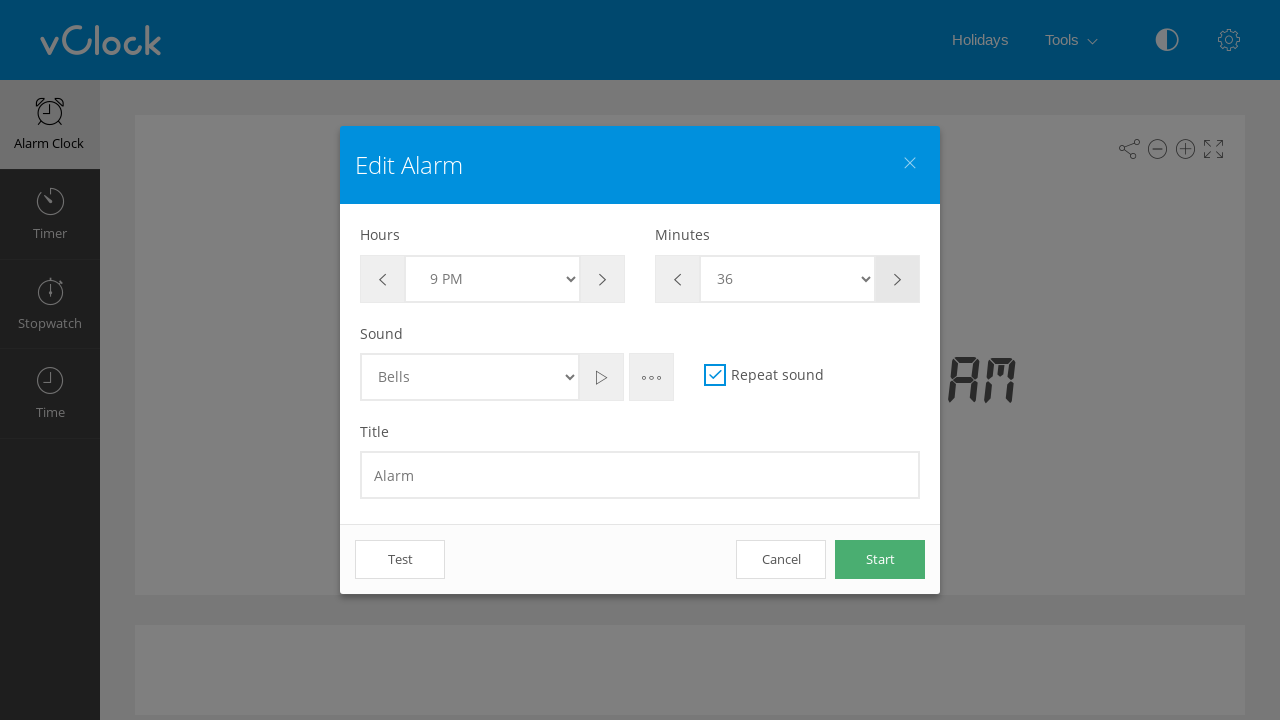

Waited 500ms before adjusting minute
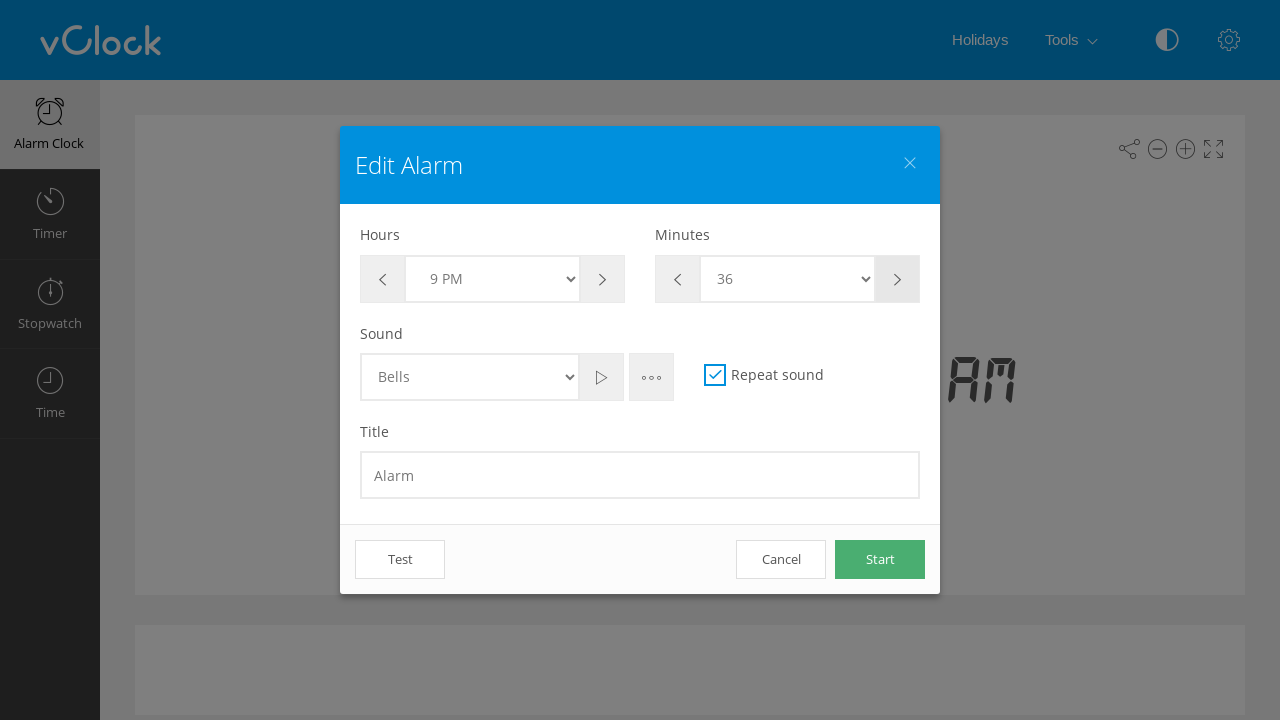

Clicked minute plus button at (898, 279) on #btn-minute-plus
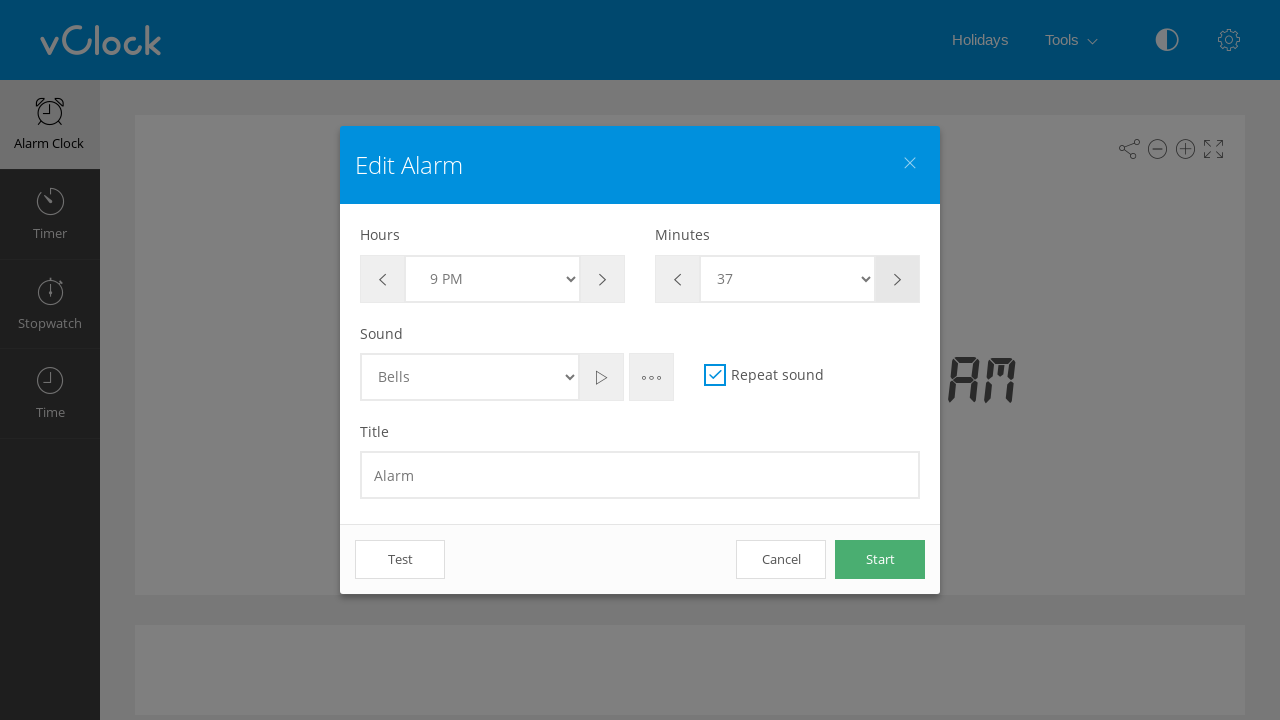

Waited 500ms before adjusting minute
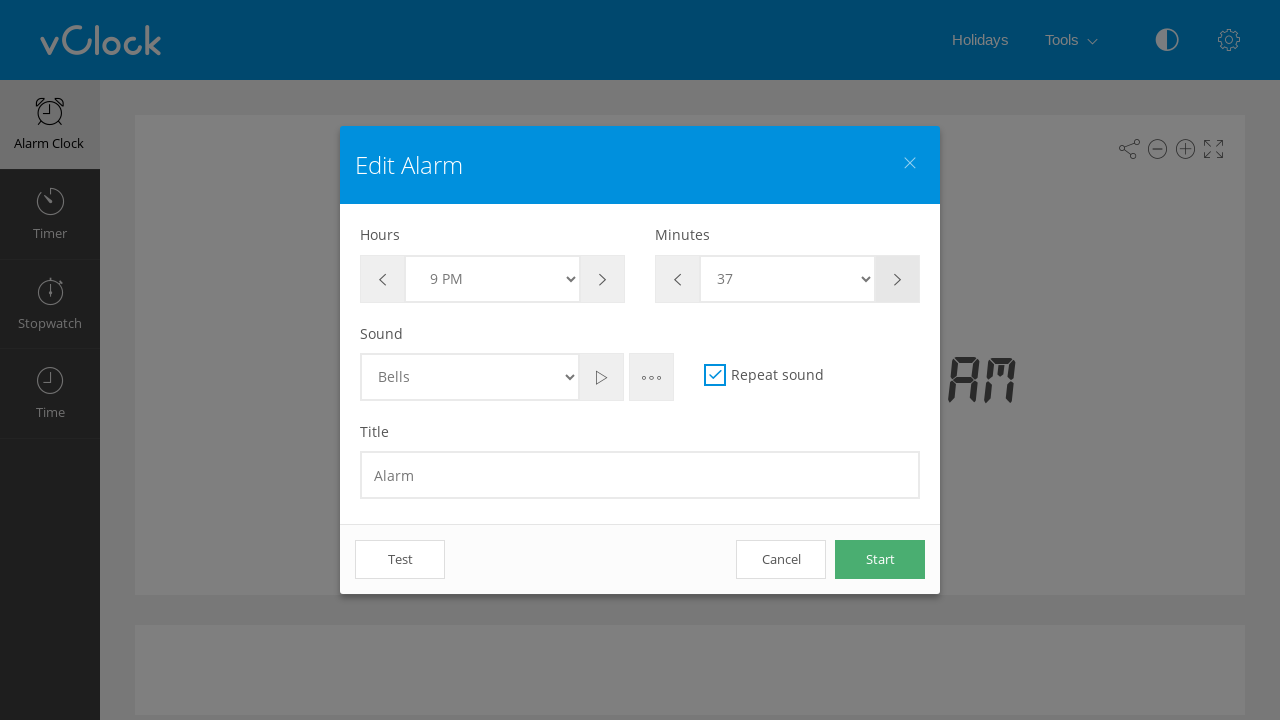

Clicked minute plus button at (898, 279) on #btn-minute-plus
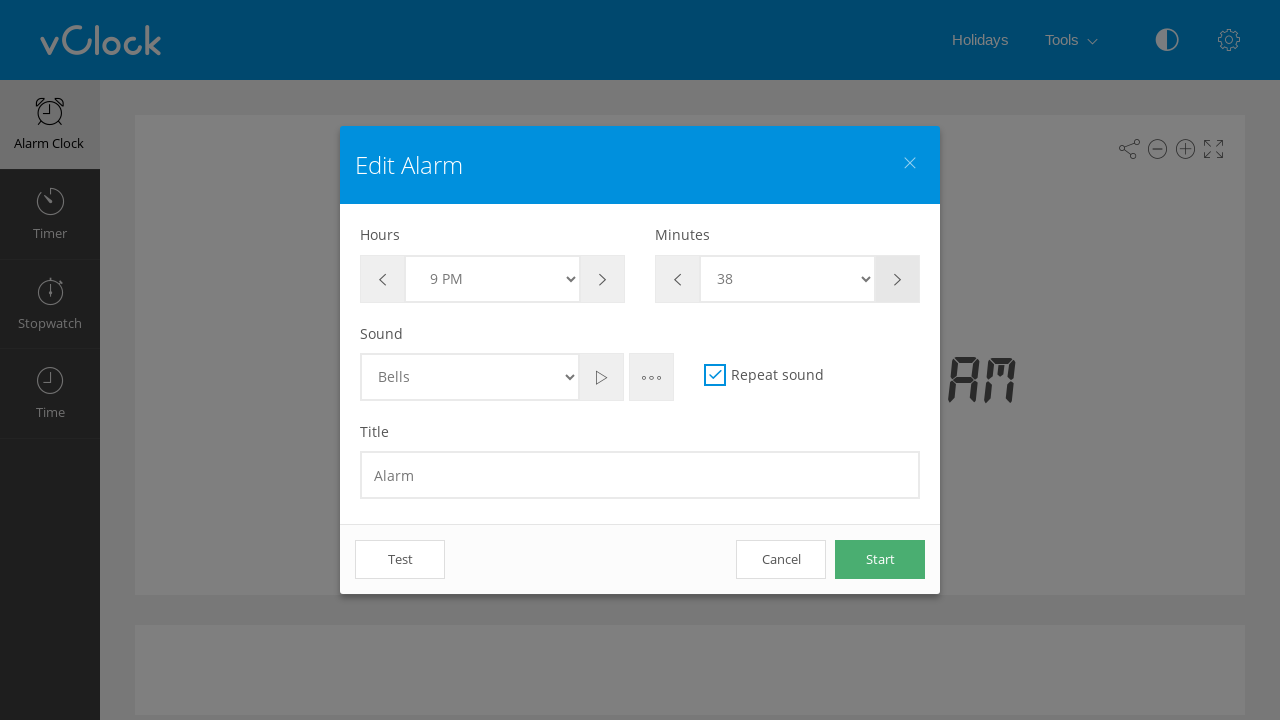

Waited 500ms before adjusting minute
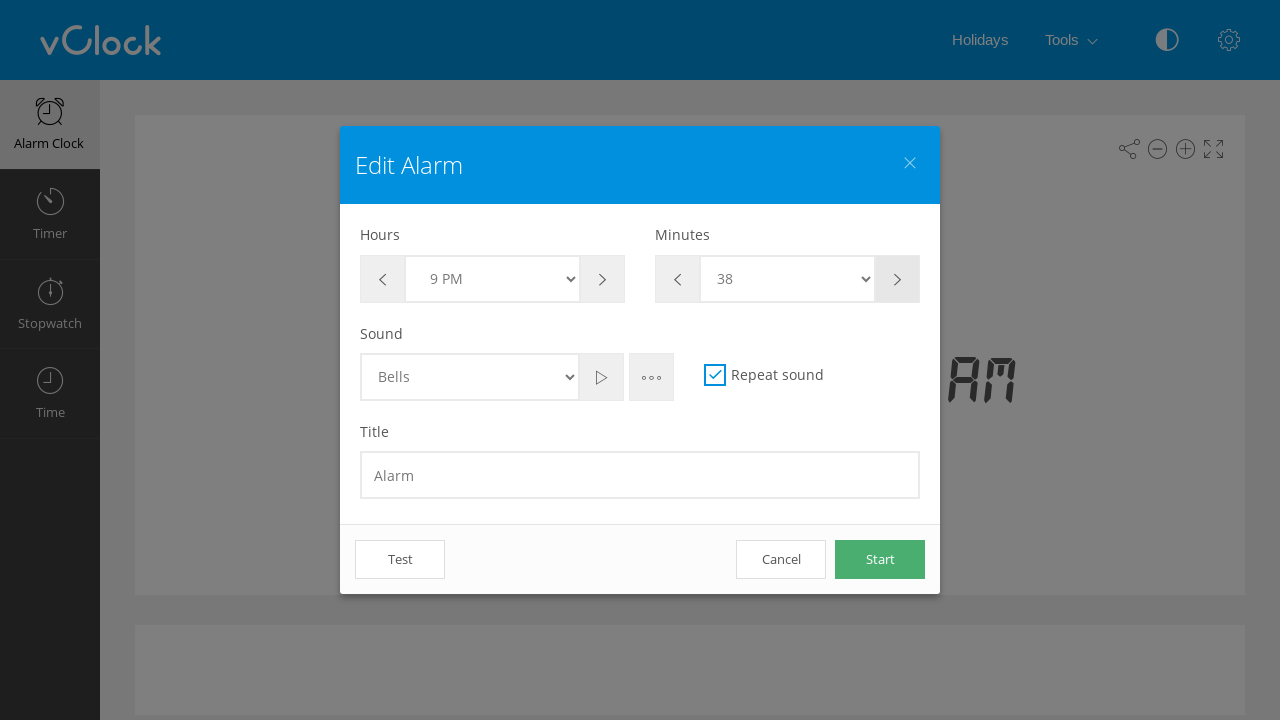

Clicked minute plus button at (898, 279) on #btn-minute-plus
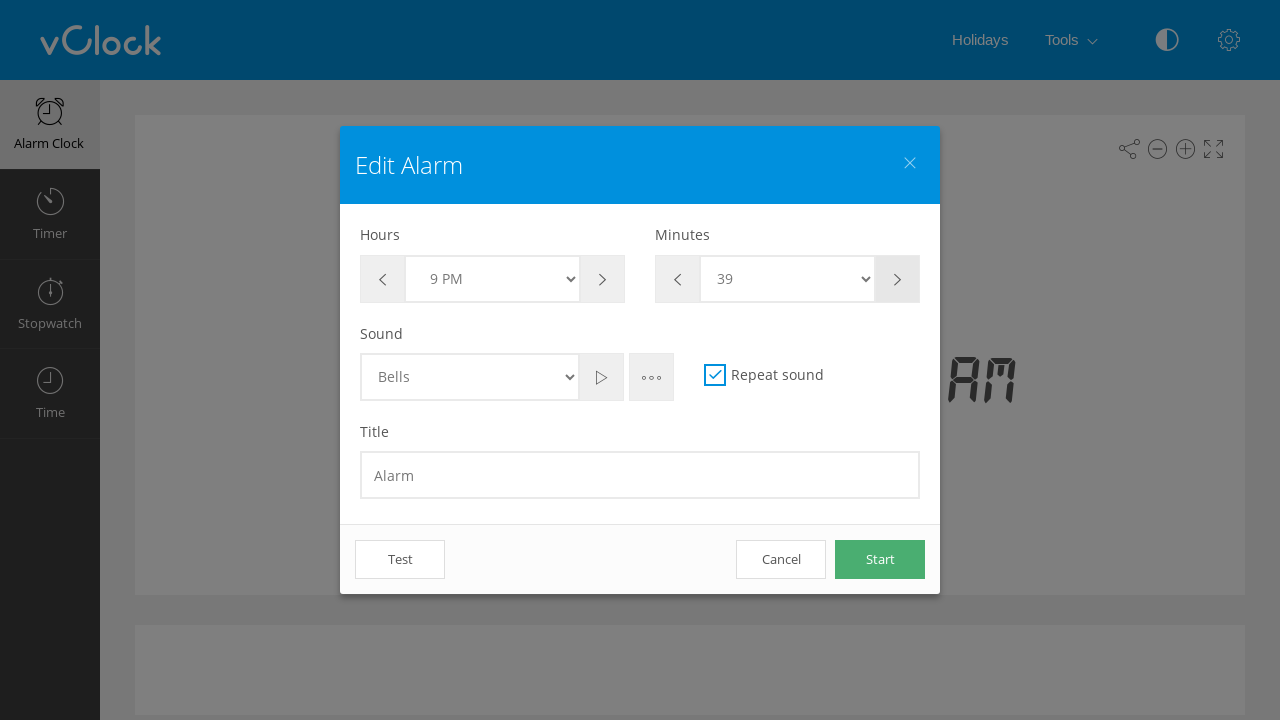

Waited 500ms before adjusting minute
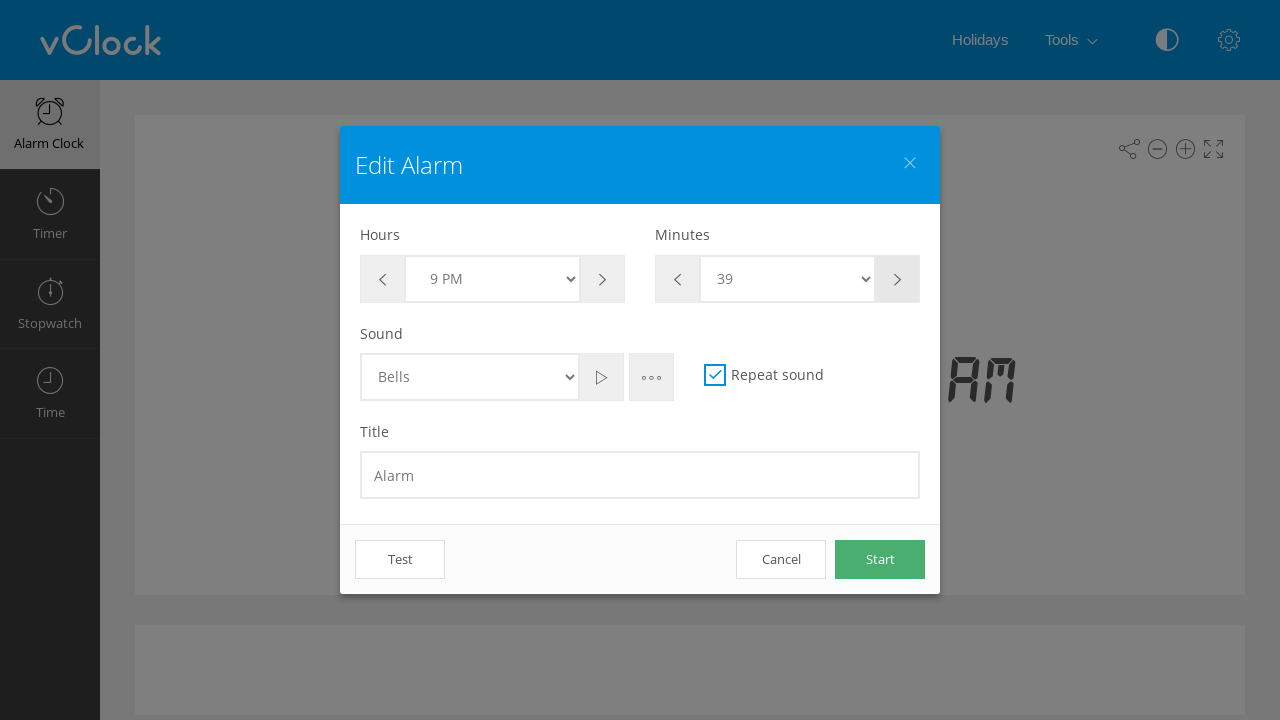

Clicked minute plus button at (898, 279) on #btn-minute-plus
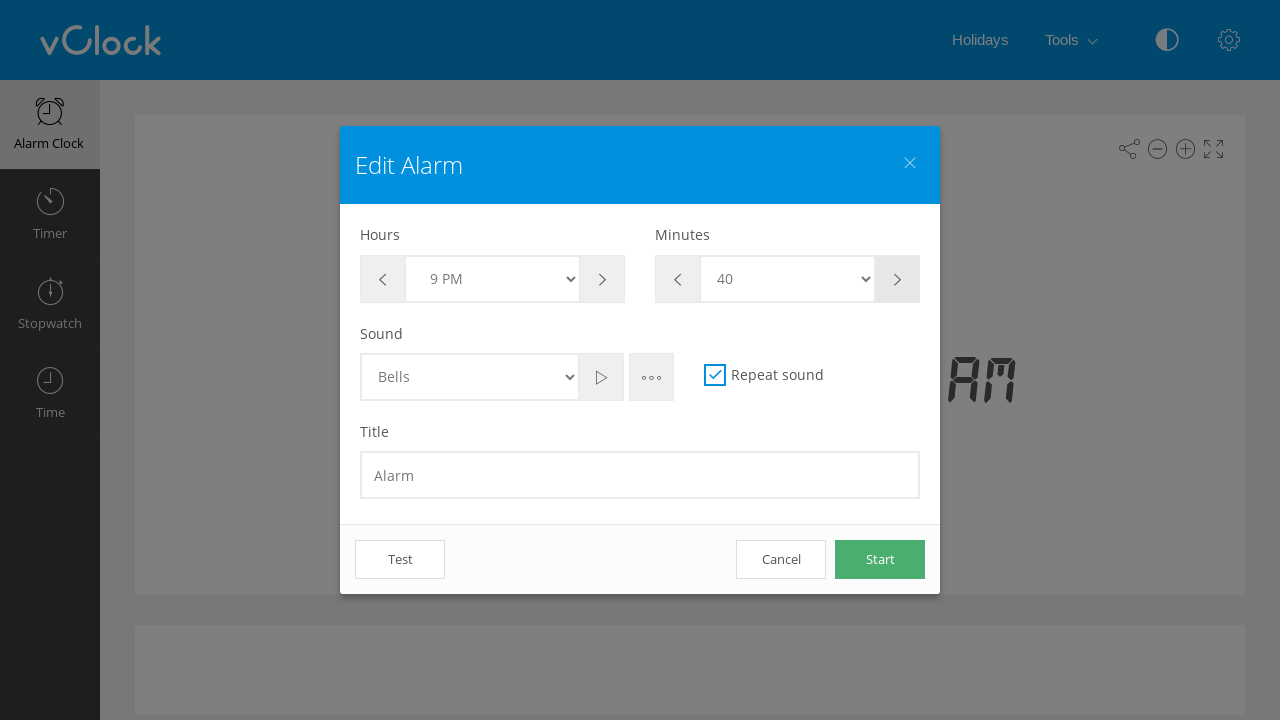

Waited 500ms before adjusting minute
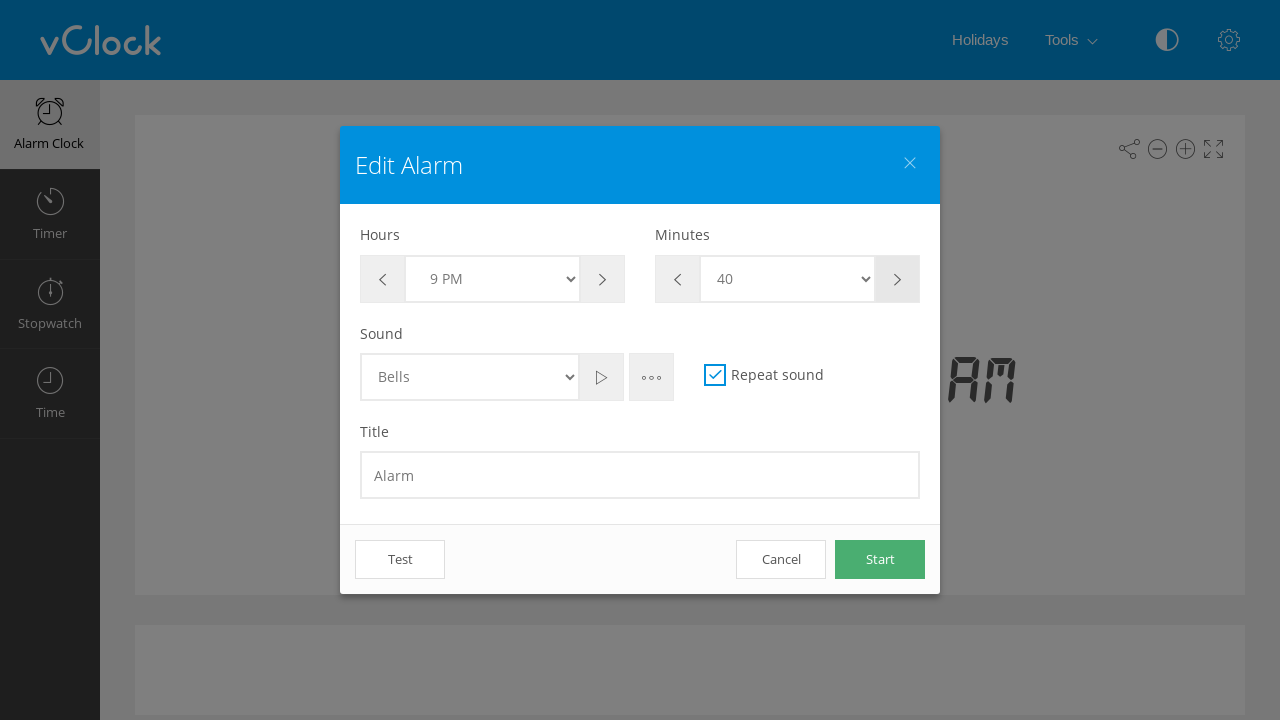

Clicked minute plus button at (898, 279) on #btn-minute-plus
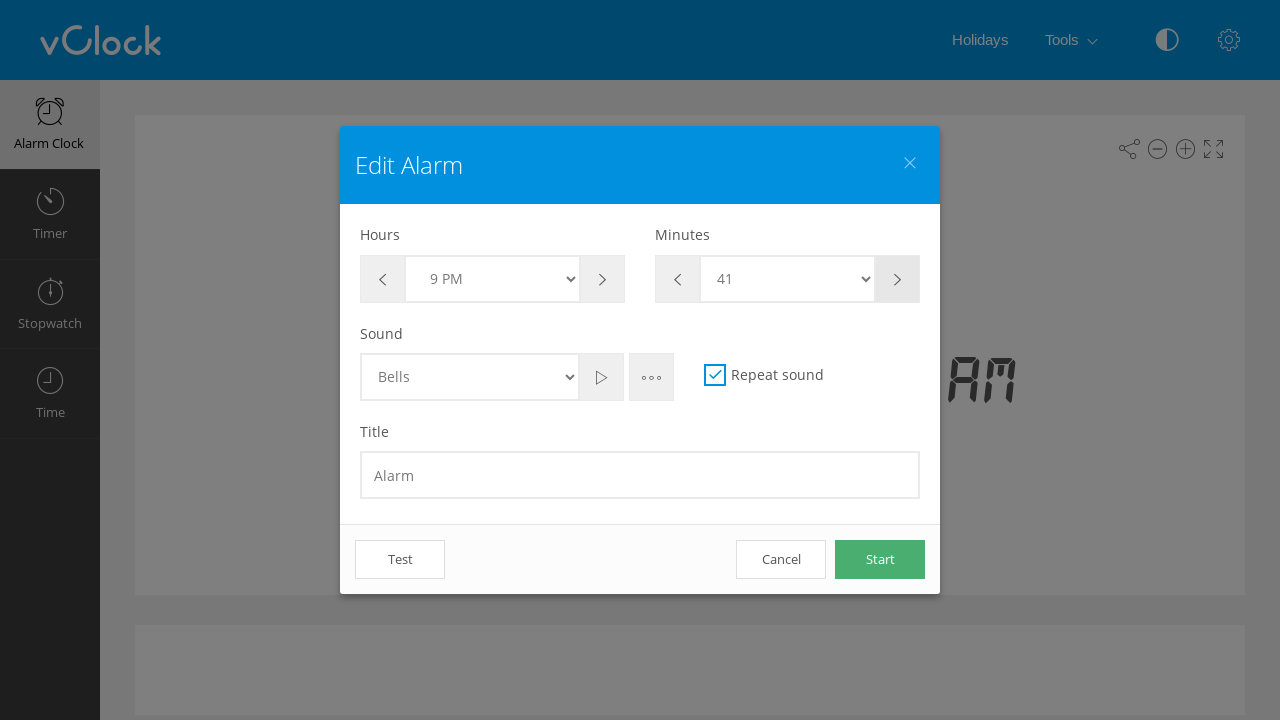

Waited 500ms before adjusting minute
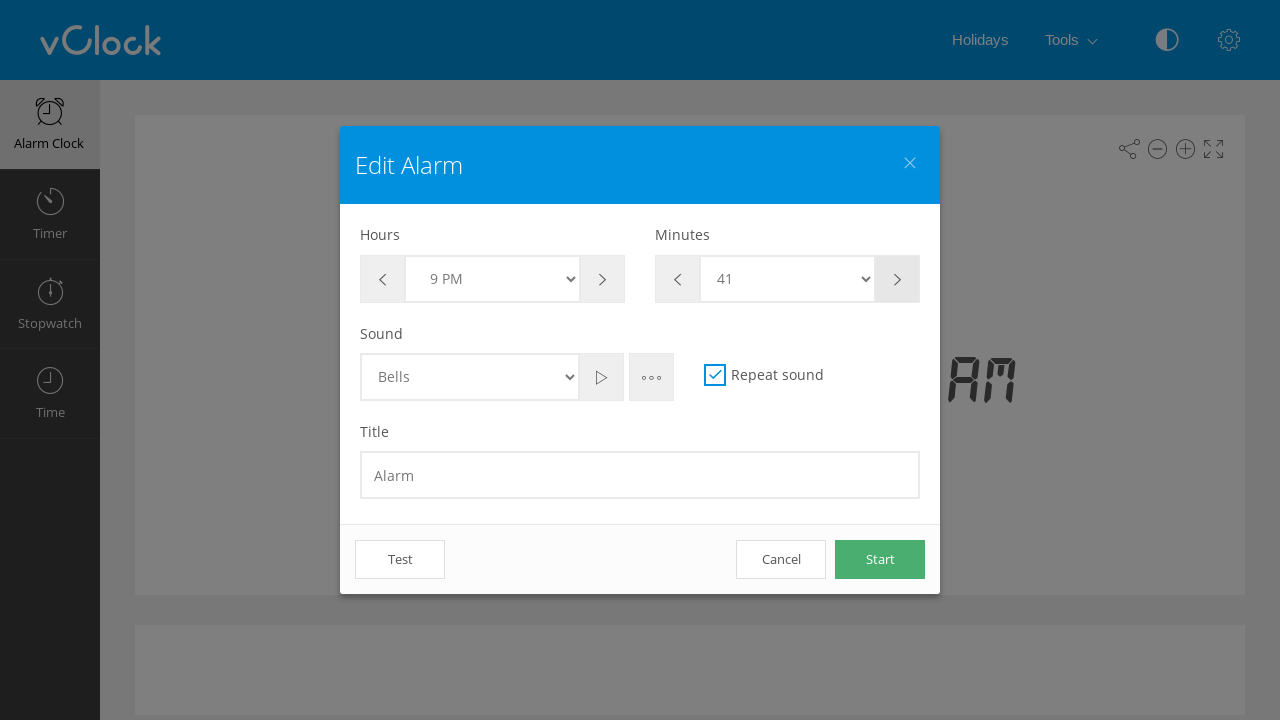

Clicked minute plus button at (898, 279) on #btn-minute-plus
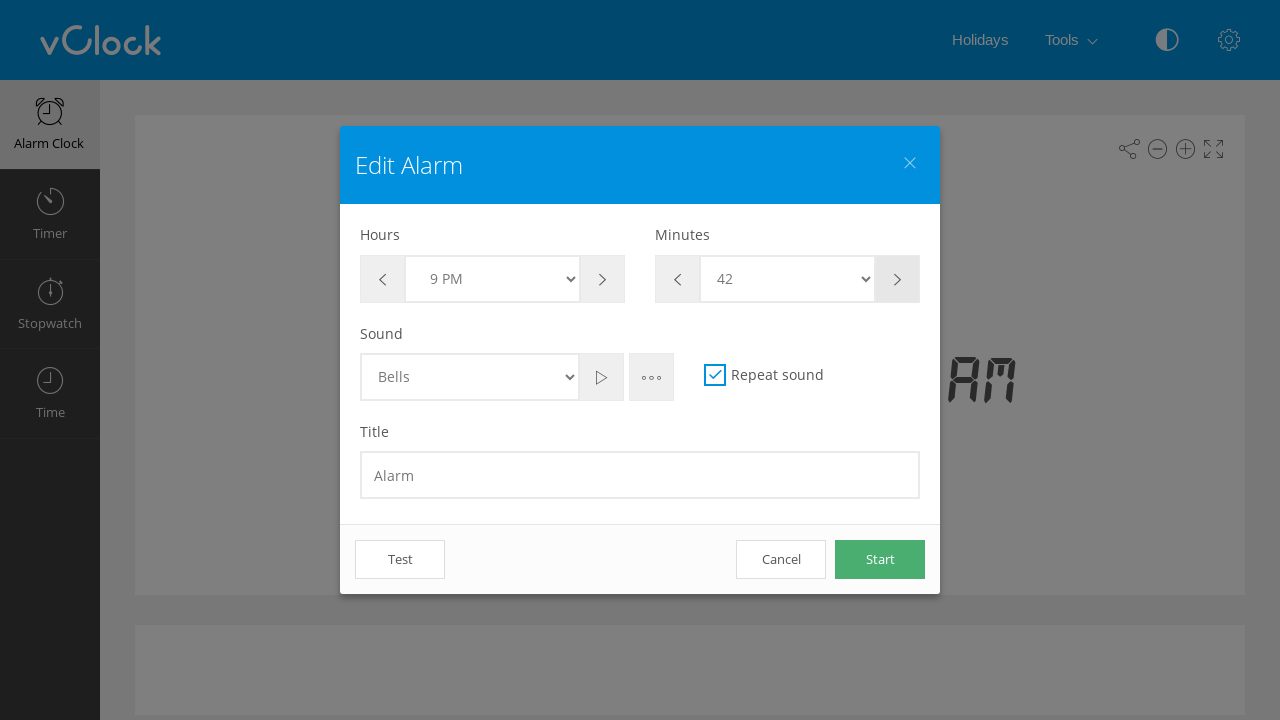

Waited 500ms before adjusting minute
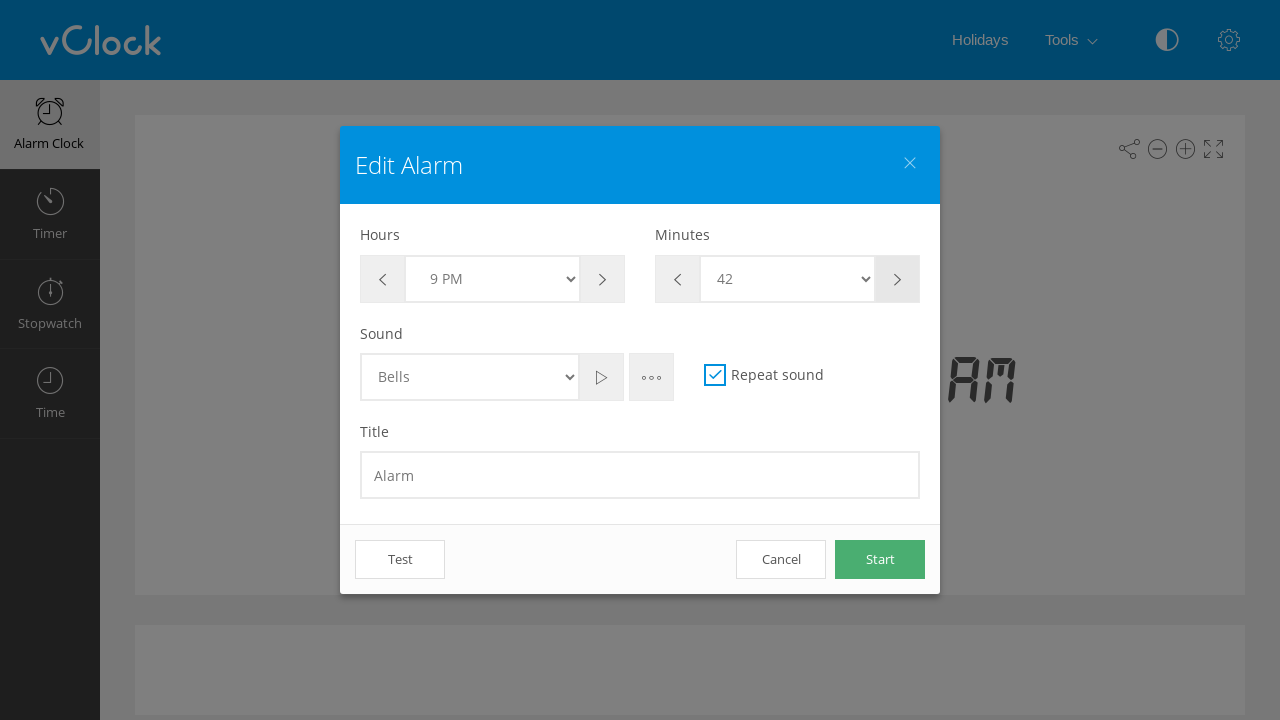

Clicked minute plus button at (898, 279) on #btn-minute-plus
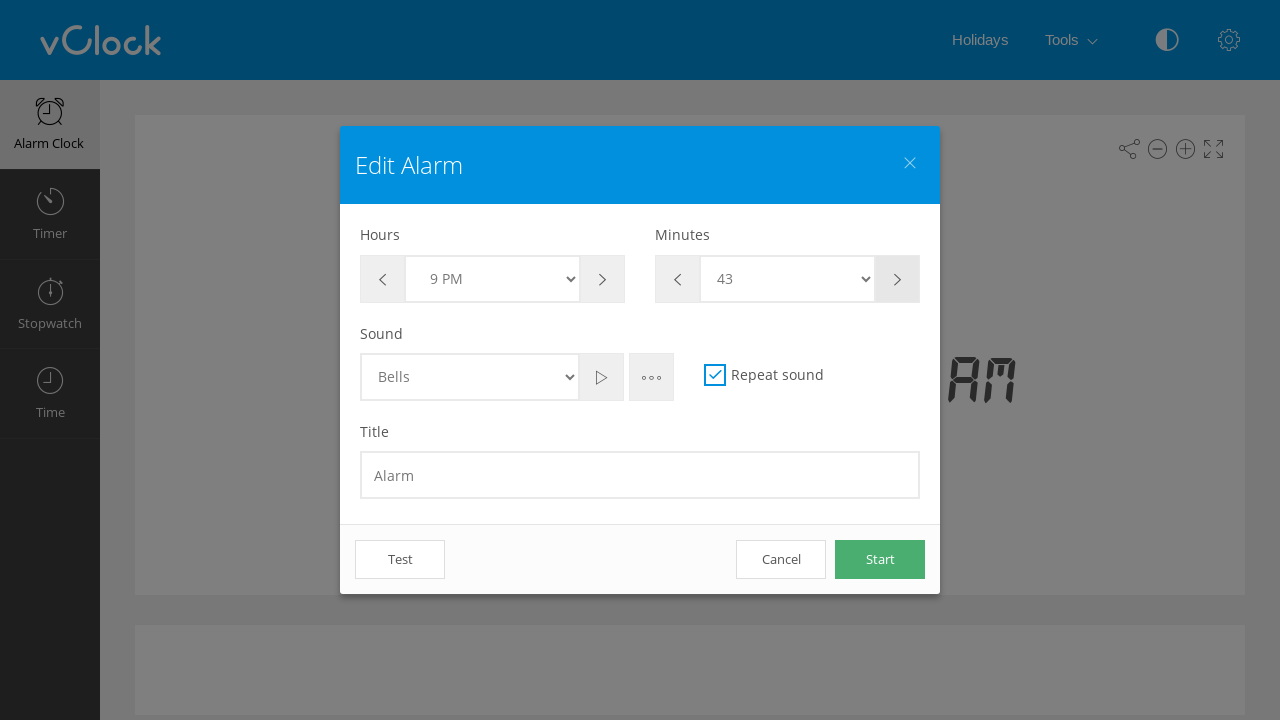

Waited 500ms before adjusting minute
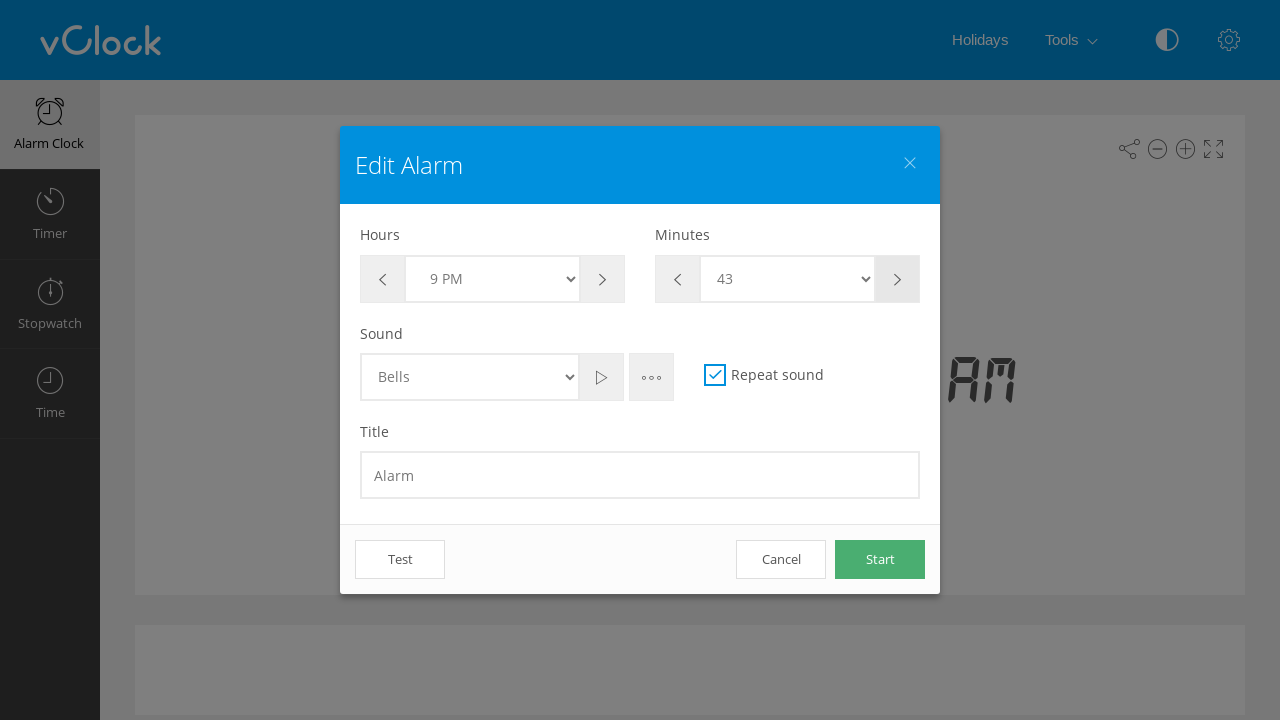

Clicked minute plus button at (898, 279) on #btn-minute-plus
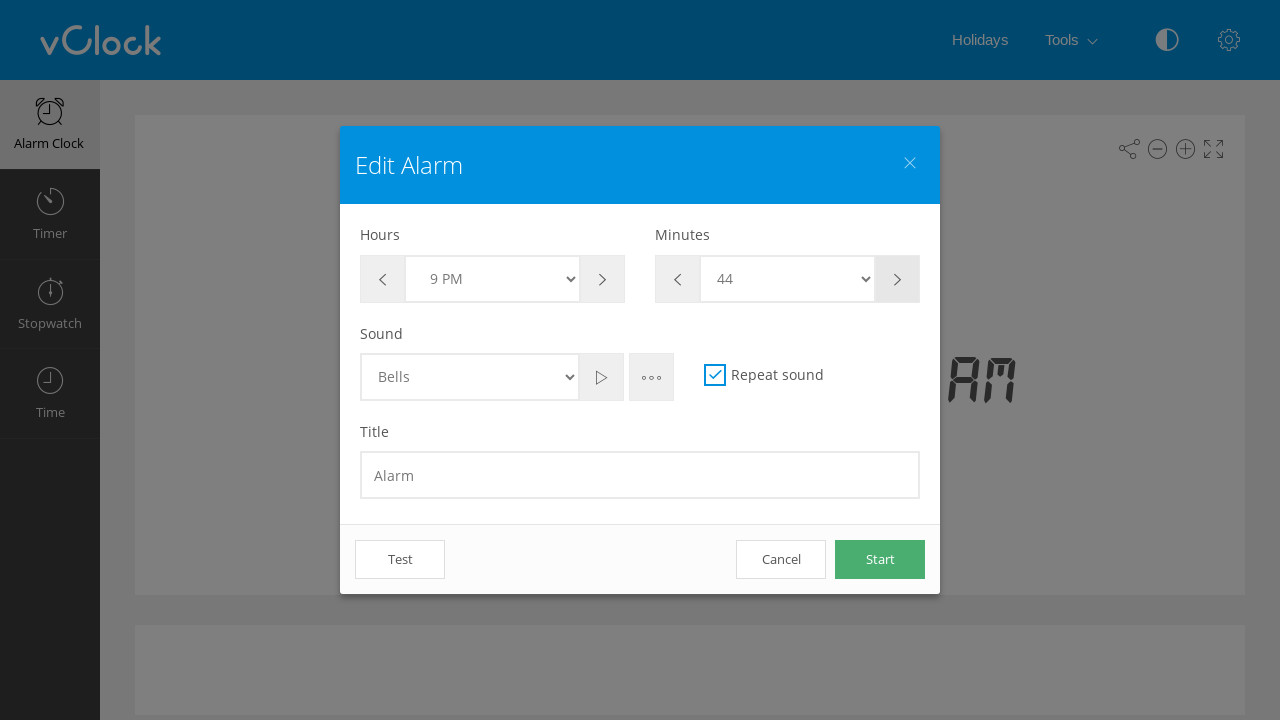

Waited 500ms before adjusting minute
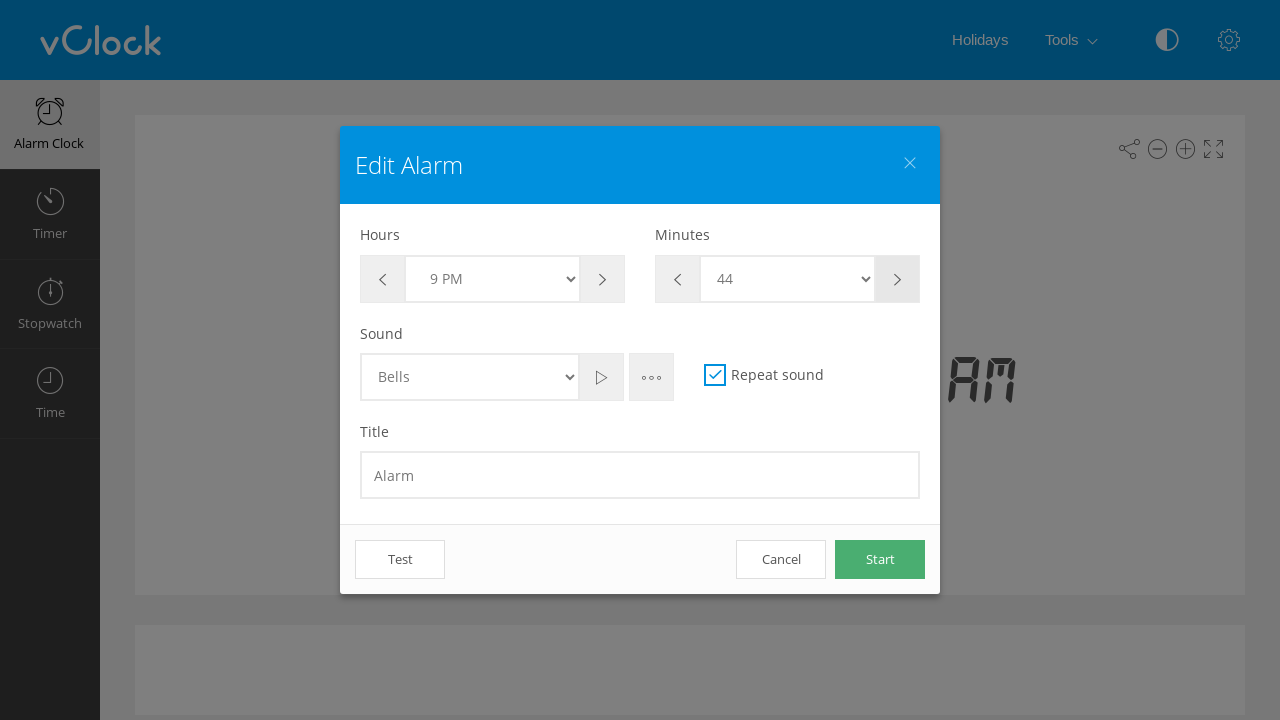

Clicked minute plus button at (898, 279) on #btn-minute-plus
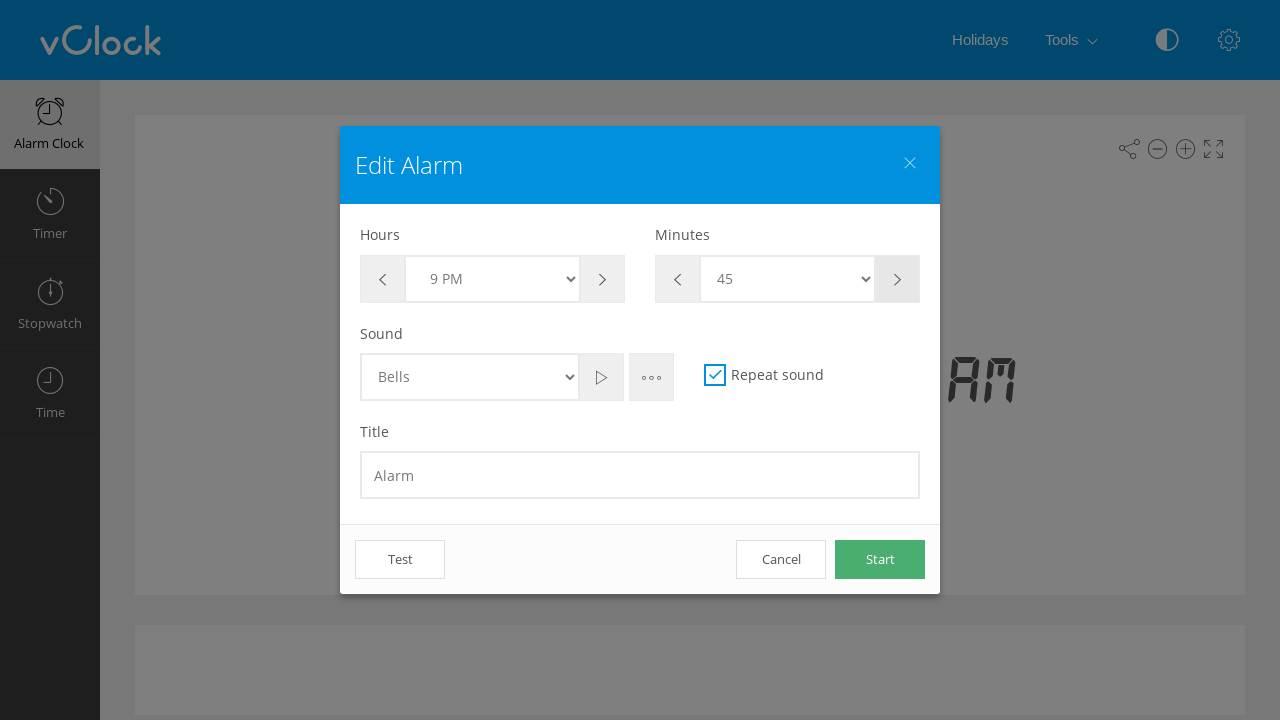

Waited 500ms before adjusting minute
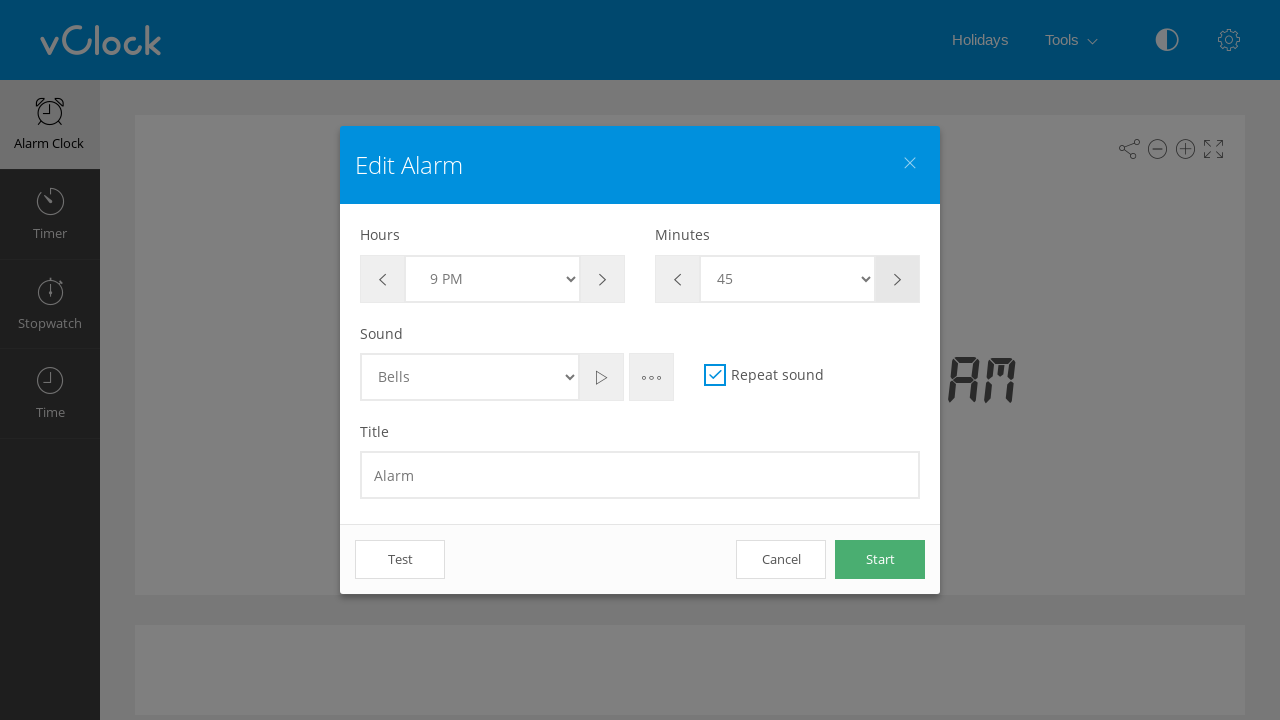

Clicked minute plus button at (898, 279) on #btn-minute-plus
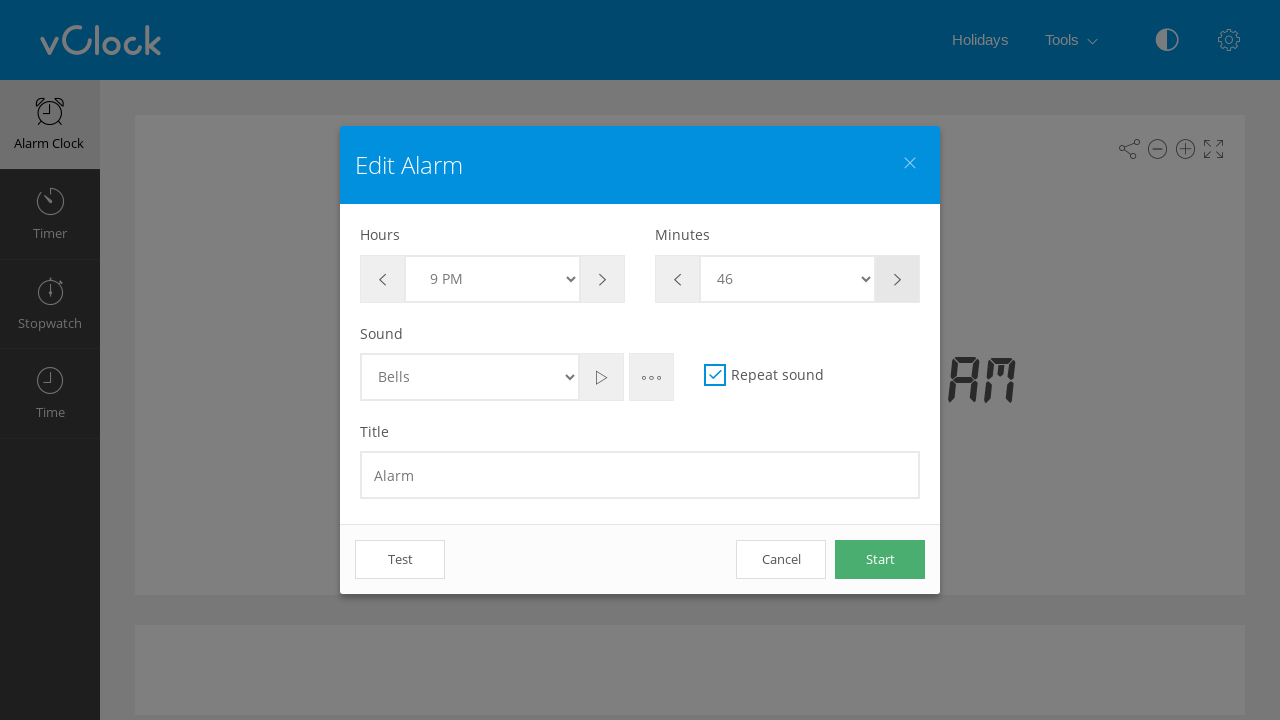

Waited 500ms before adjusting minute
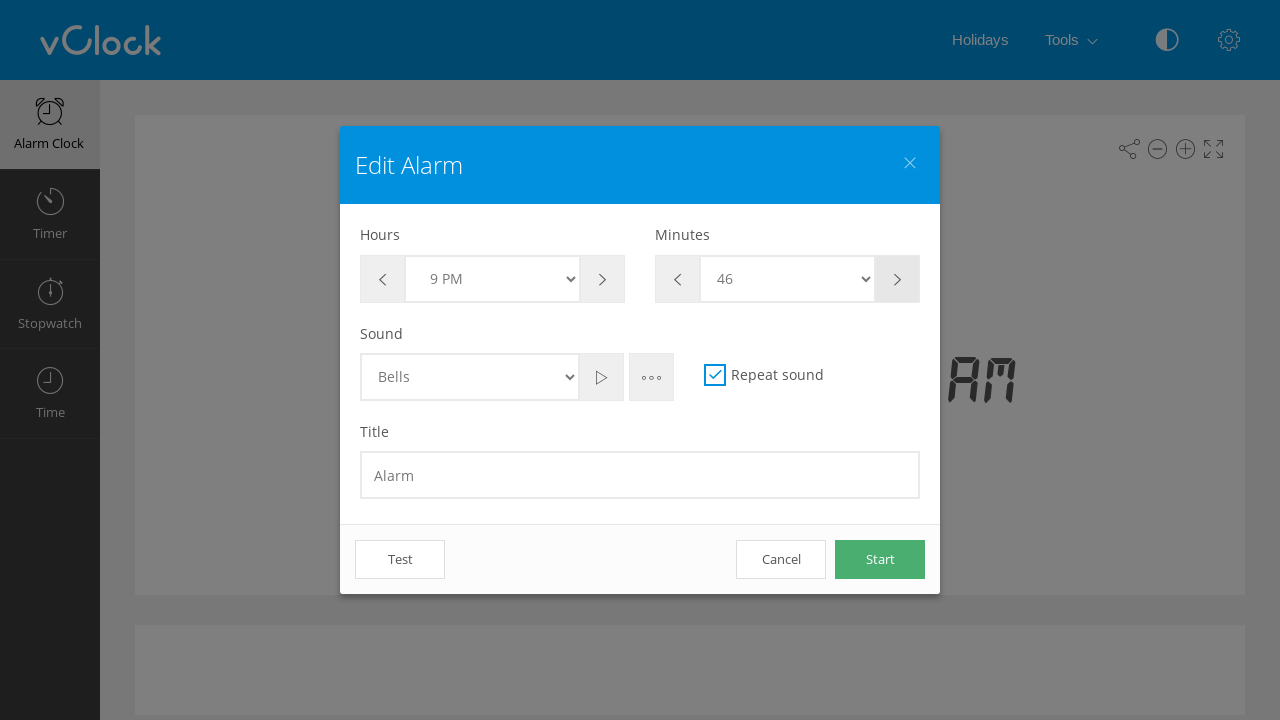

Clicked minute plus button at (898, 279) on #btn-minute-plus
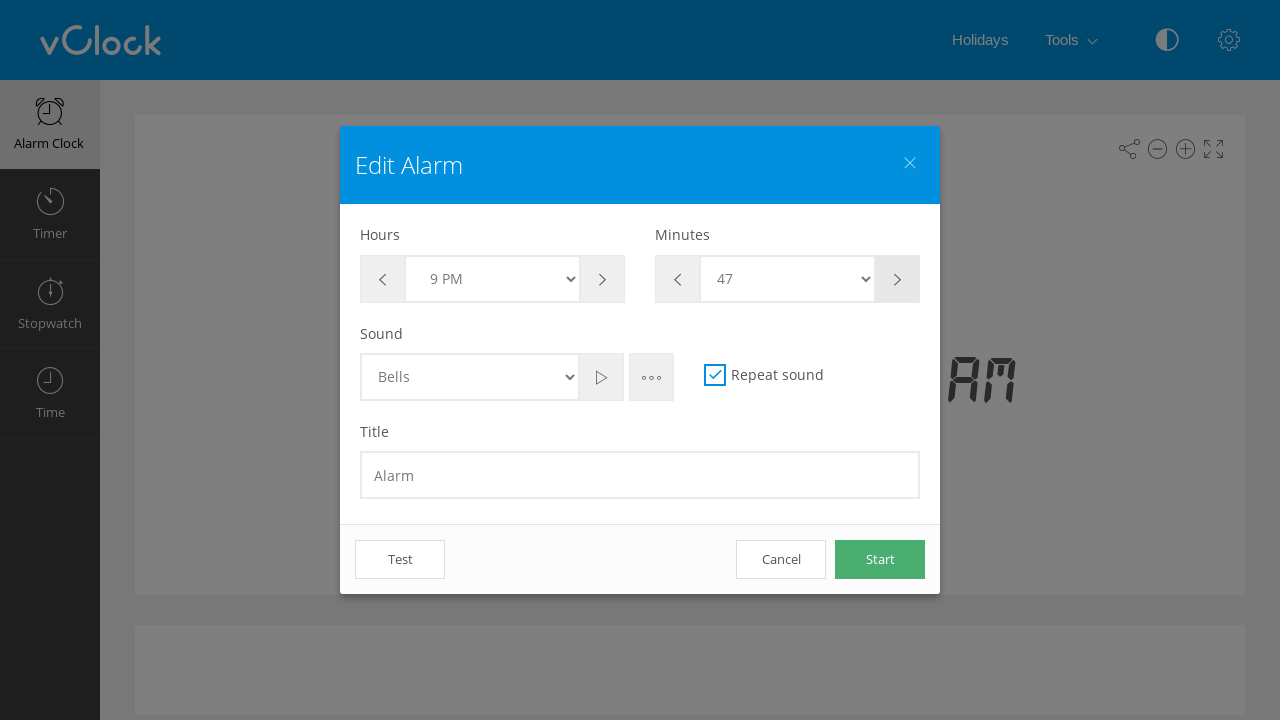

Waited 500ms before adjusting minute
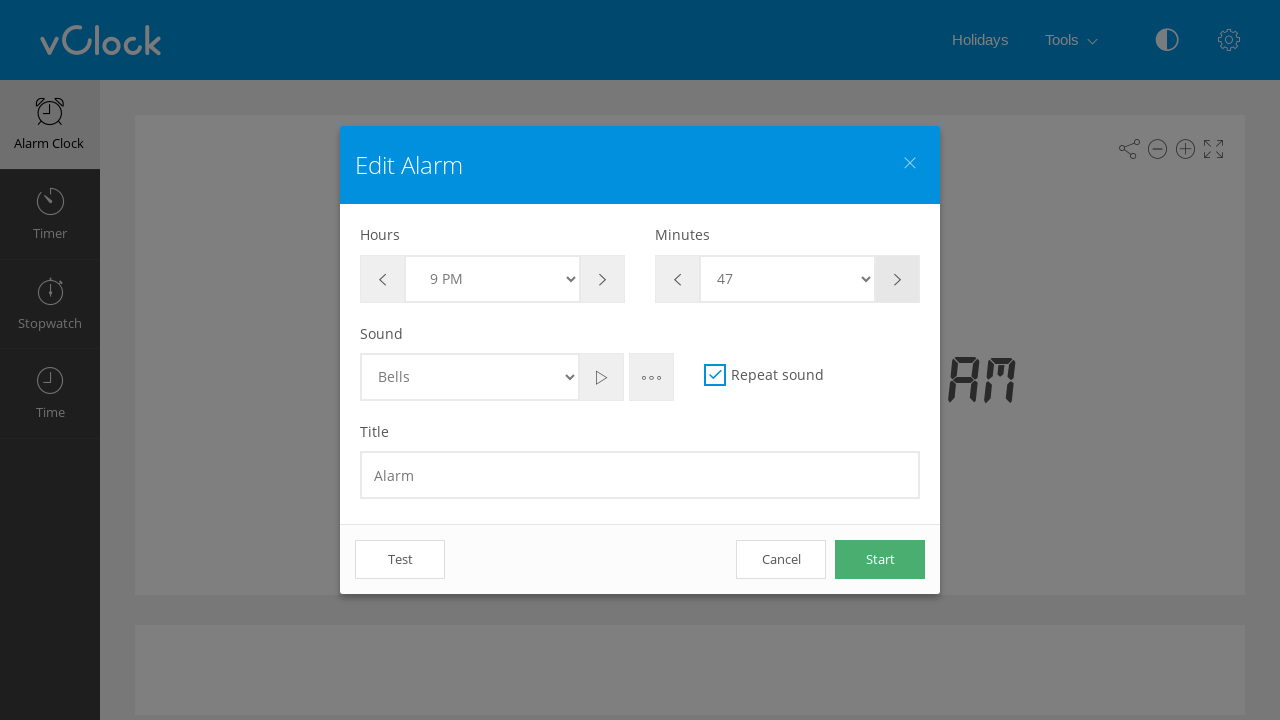

Clicked minute plus button at (898, 279) on #btn-minute-plus
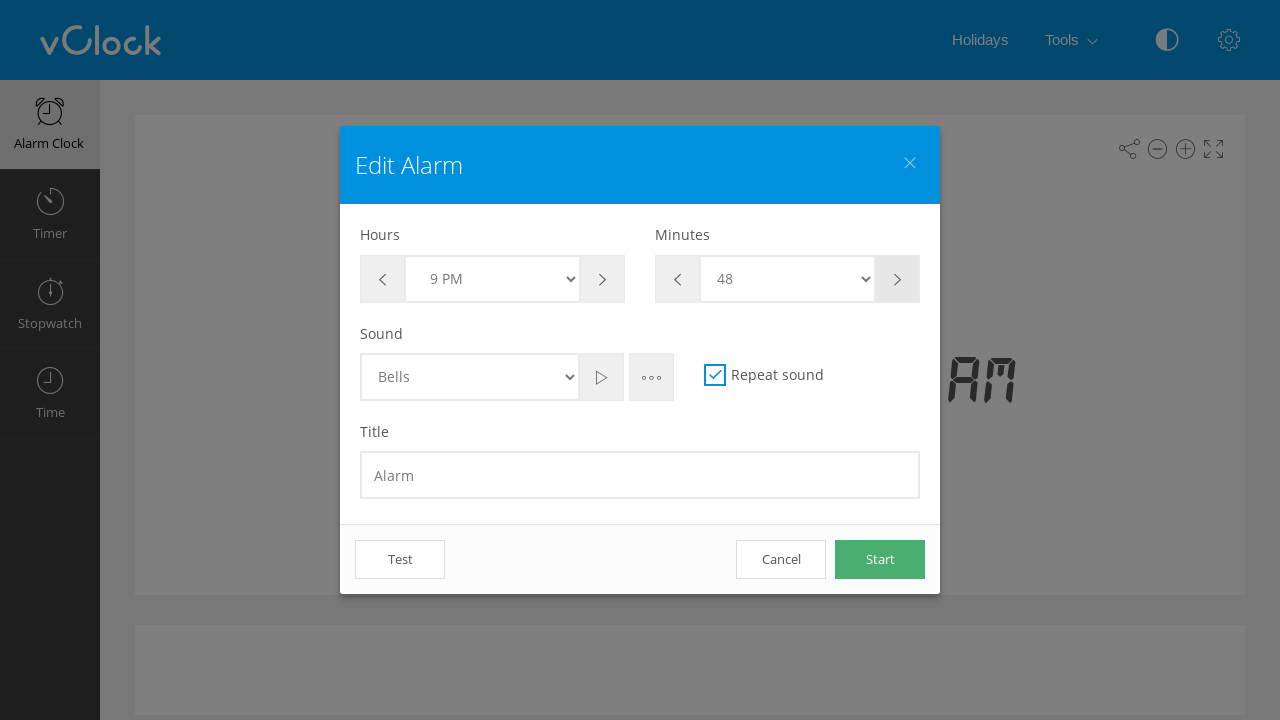

Waited 500ms before adjusting minute
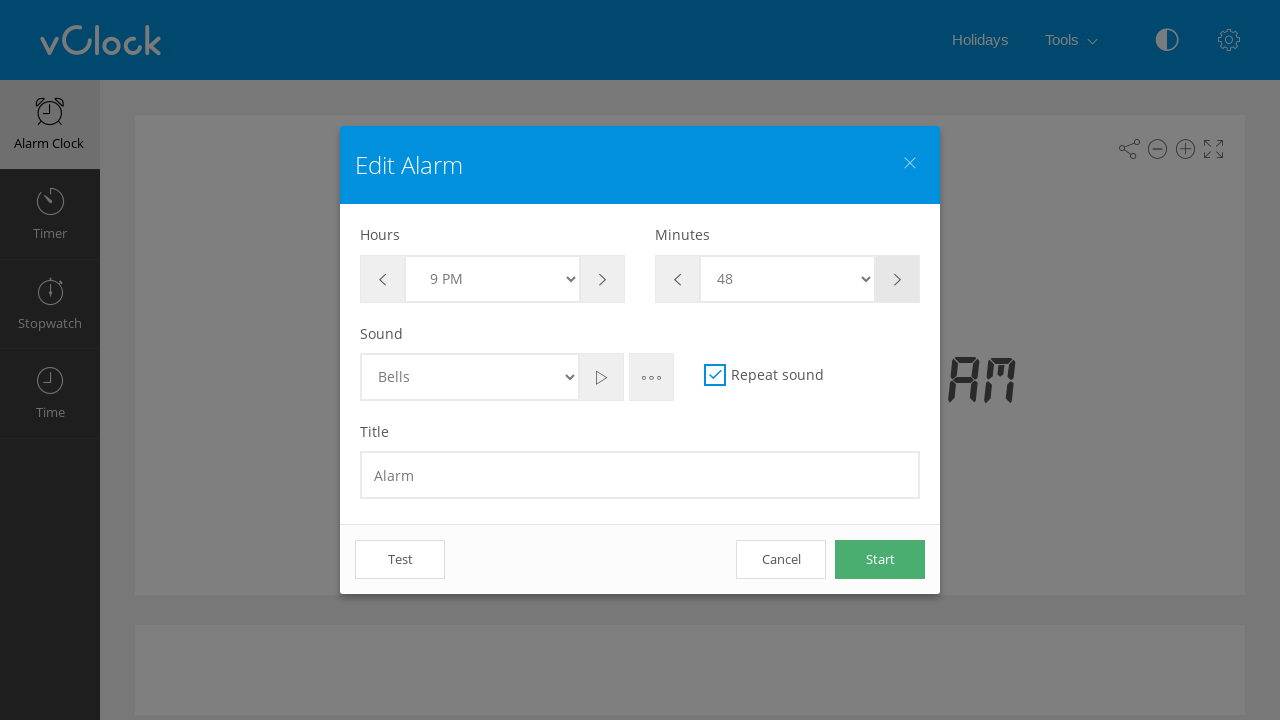

Clicked minute plus button at (898, 279) on #btn-minute-plus
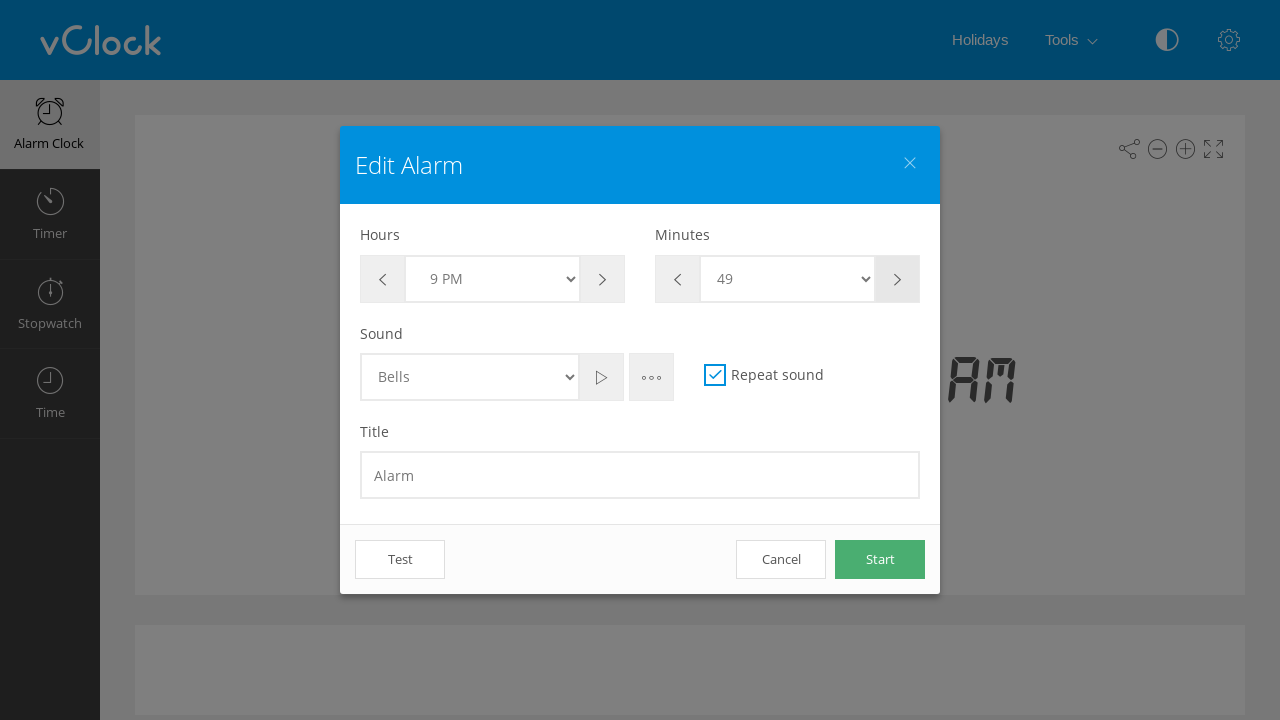

Waited 500ms before adjusting minute
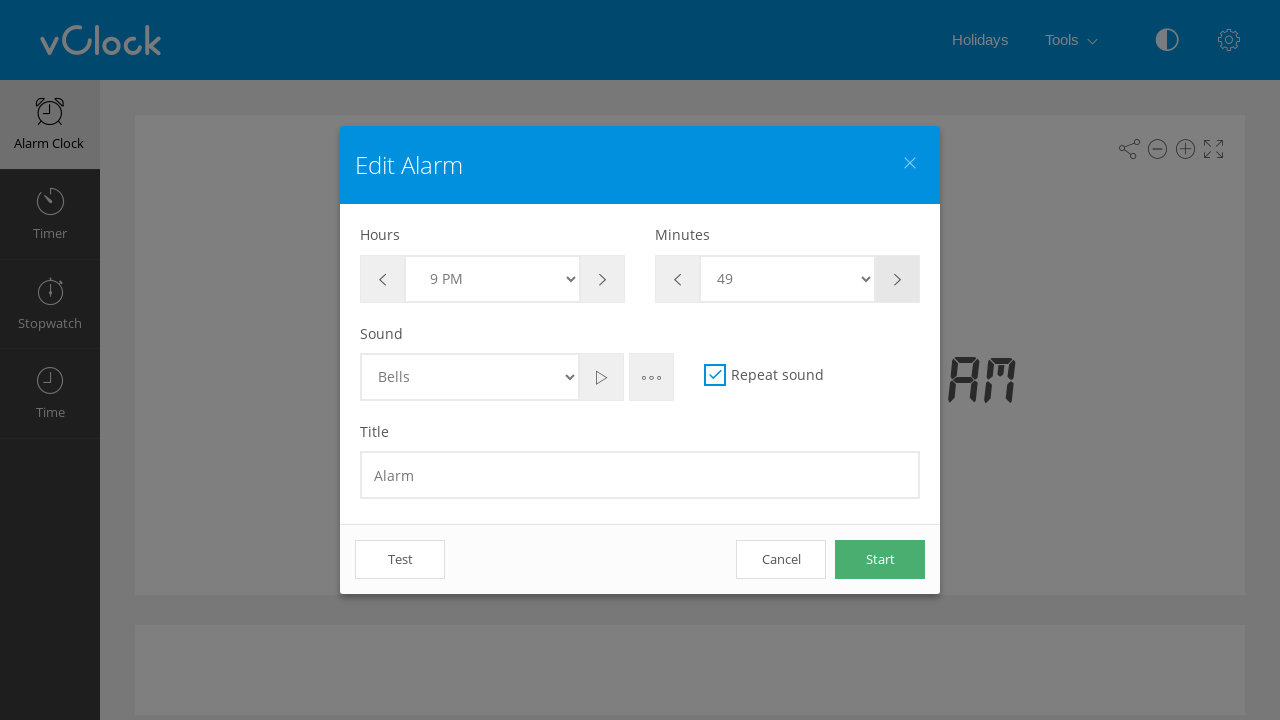

Clicked minute plus button at (898, 279) on #btn-minute-plus
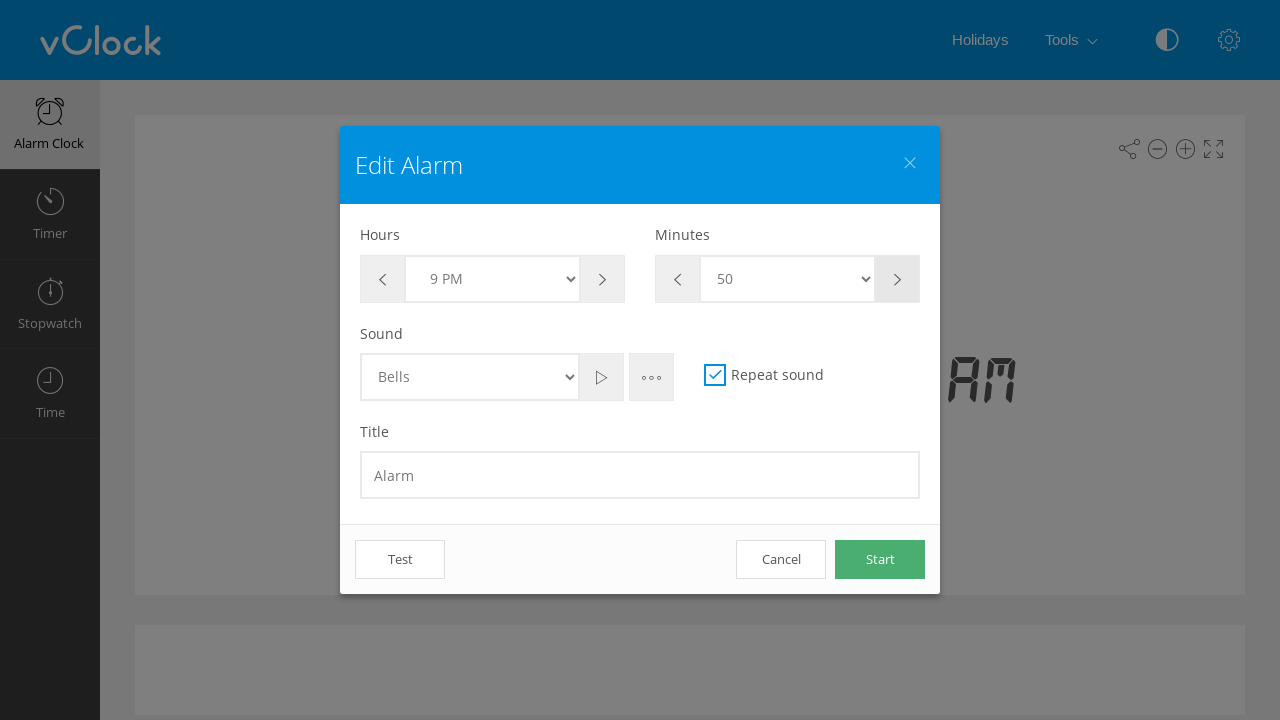

Waited 500ms before adjusting minute
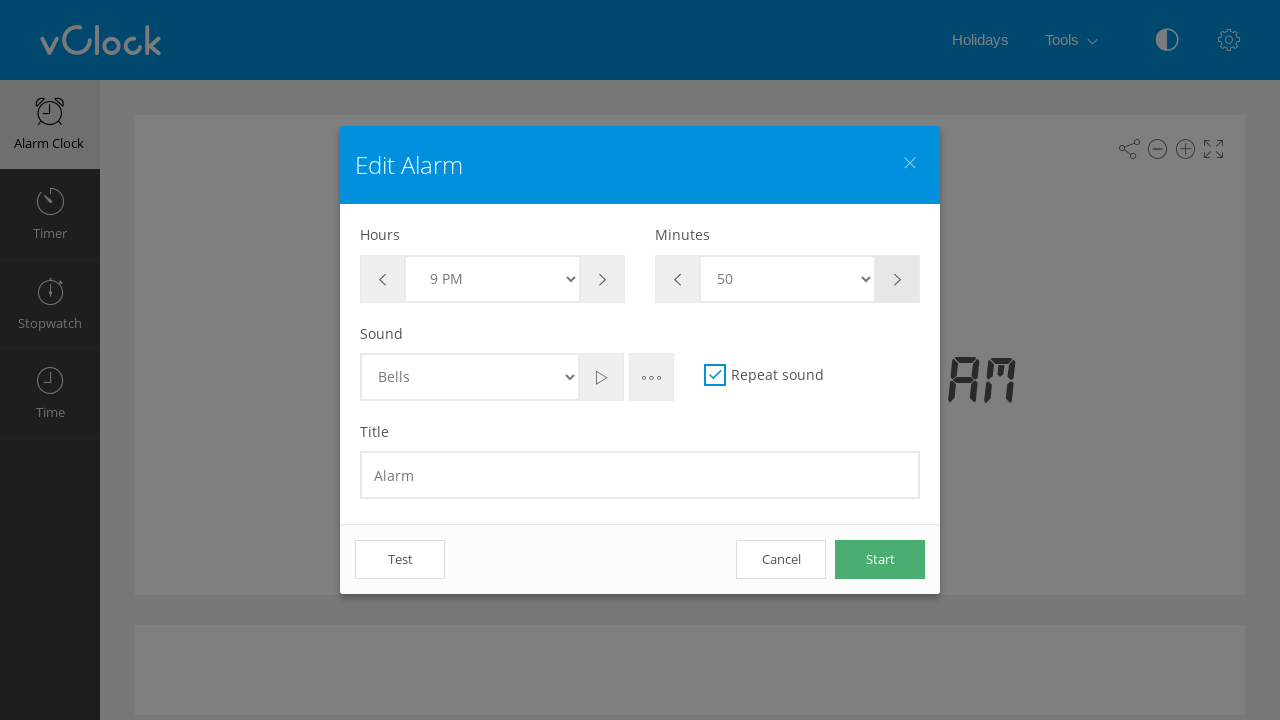

Clicked minute plus button at (898, 279) on #btn-minute-plus
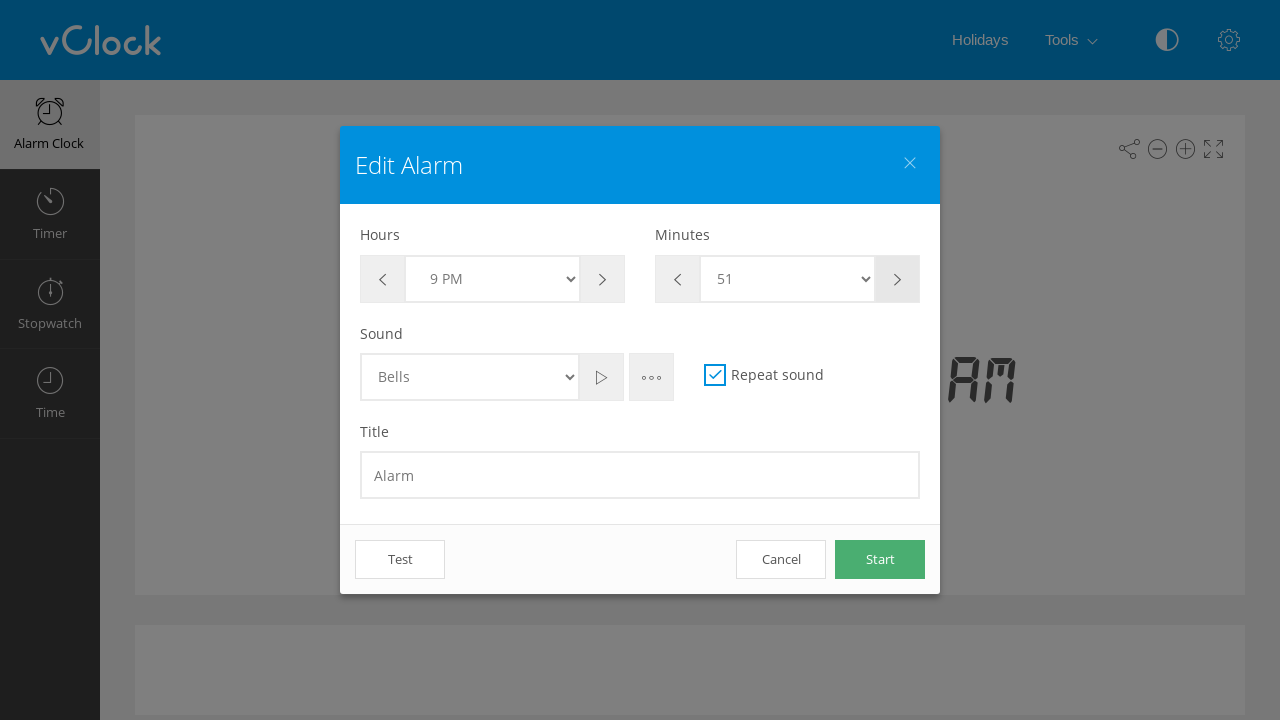

Waited 500ms before adjusting minute
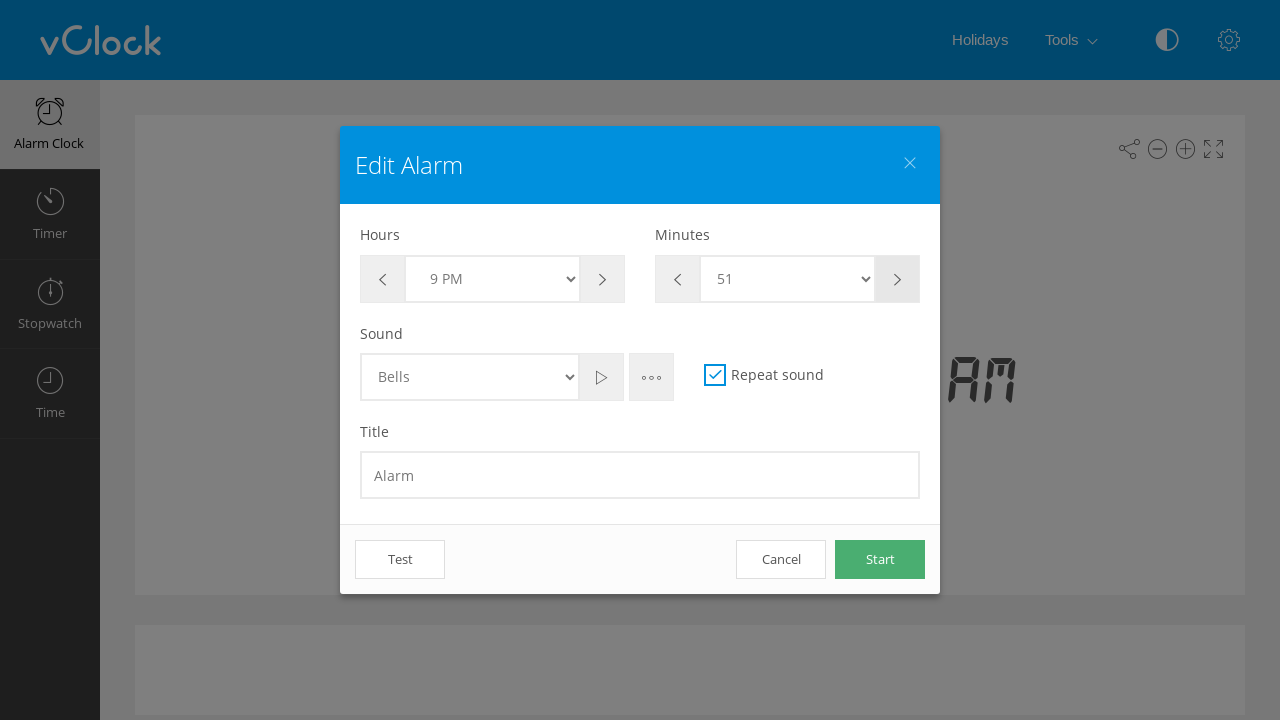

Clicked minute plus button at (898, 279) on #btn-minute-plus
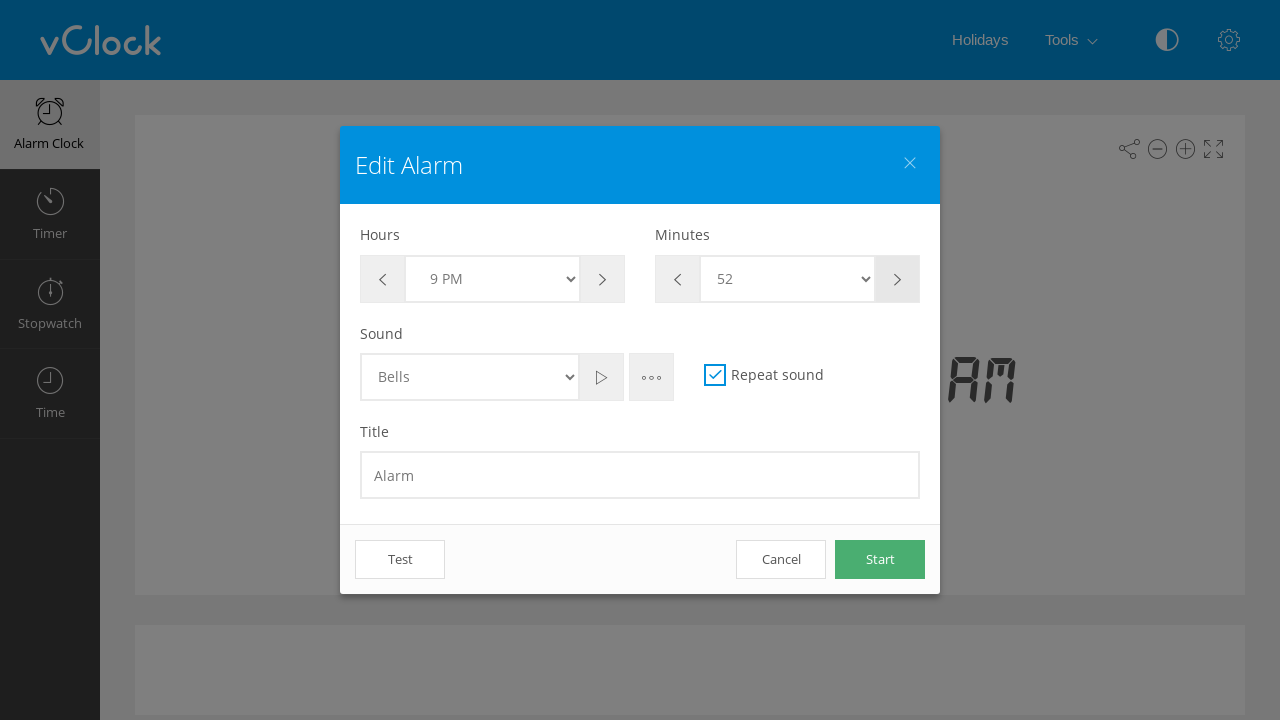

Waited 500ms before adjusting minute
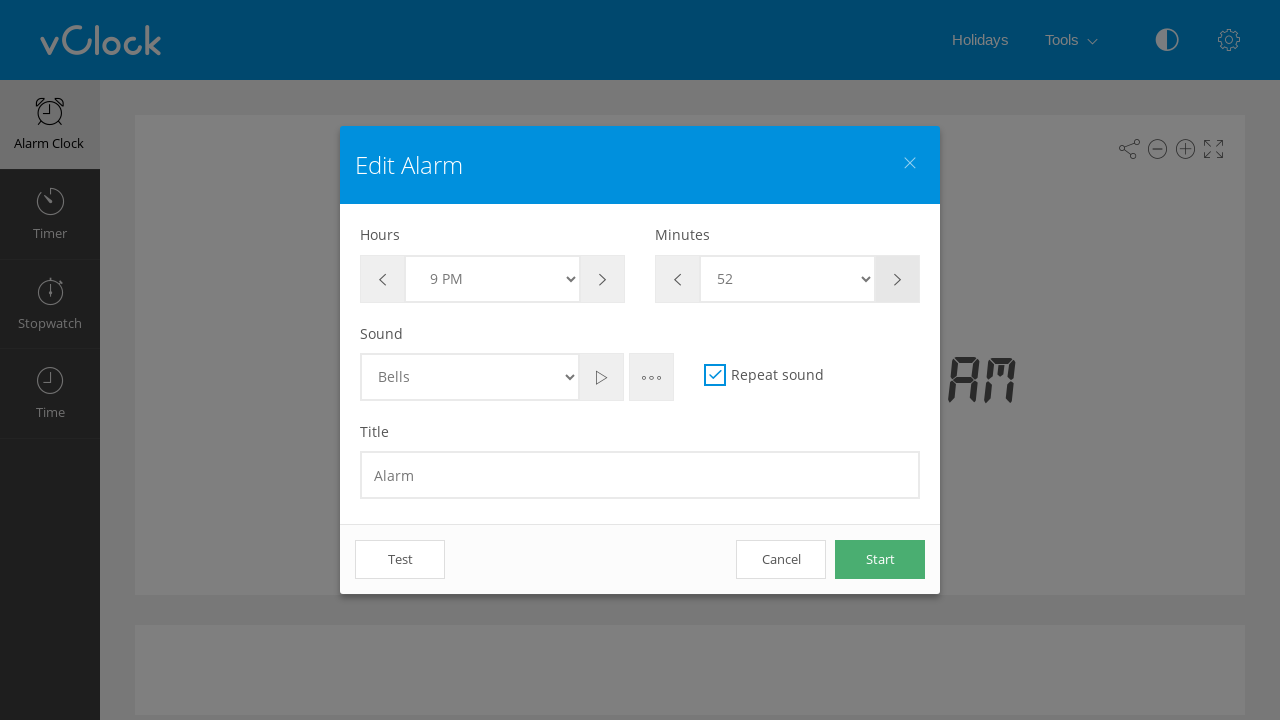

Clicked minute plus button at (898, 279) on #btn-minute-plus
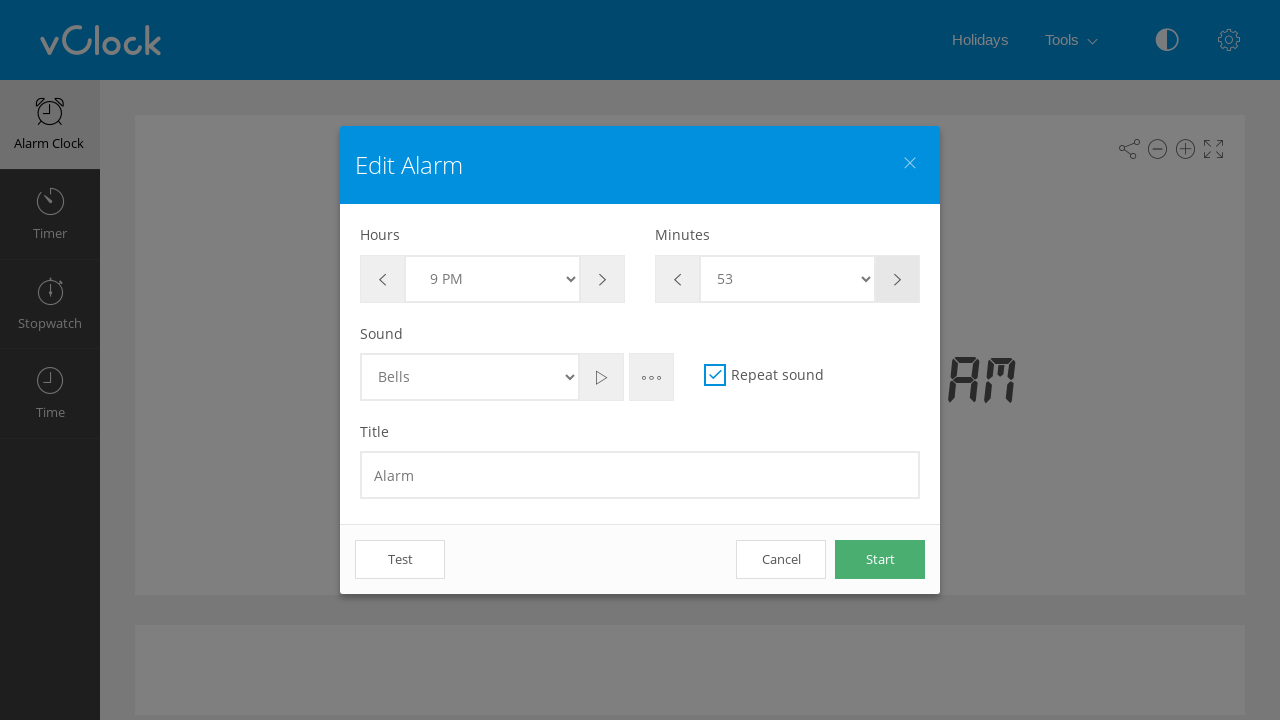

Waited 500ms before adjusting minute
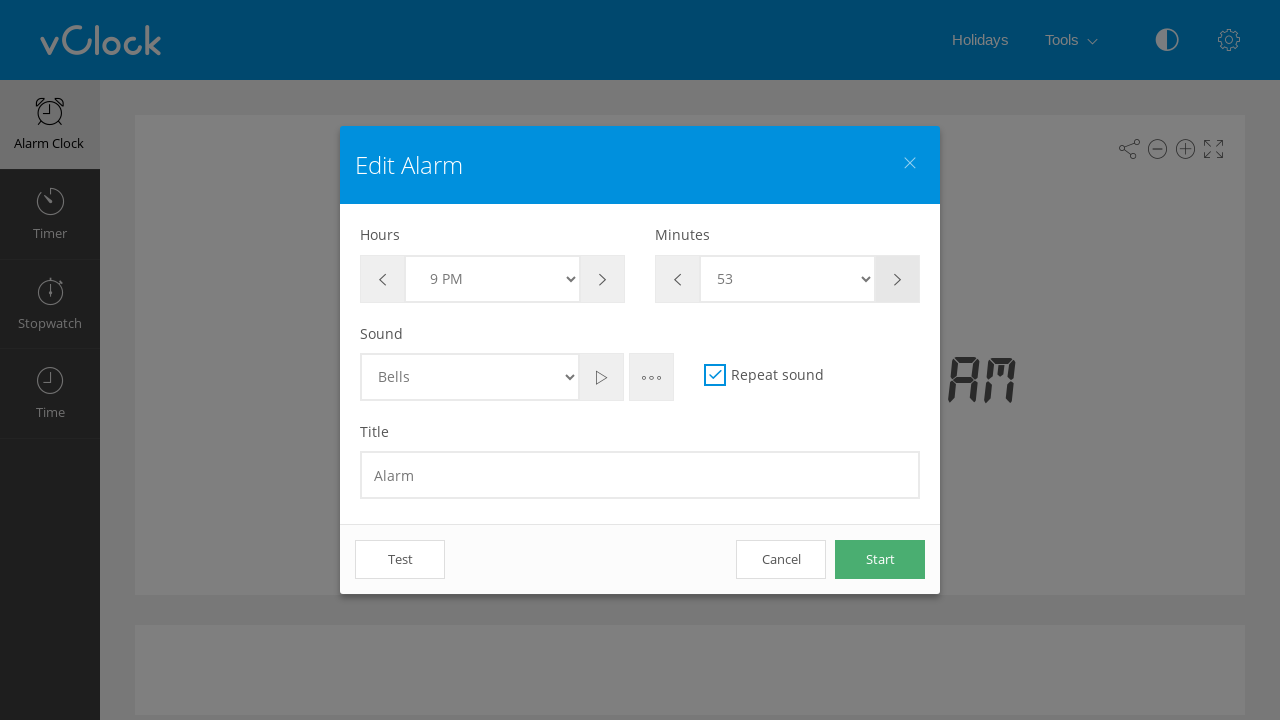

Clicked minute plus button at (898, 279) on #btn-minute-plus
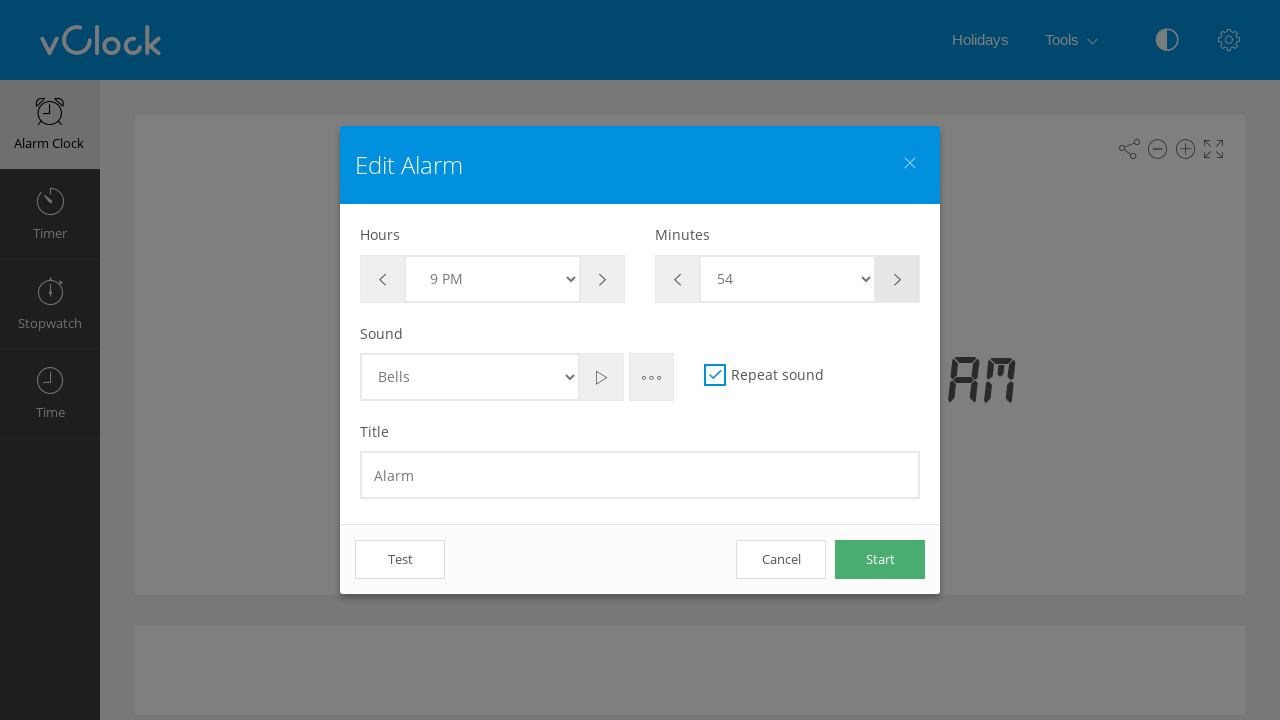

Waited 500ms before adjusting minute
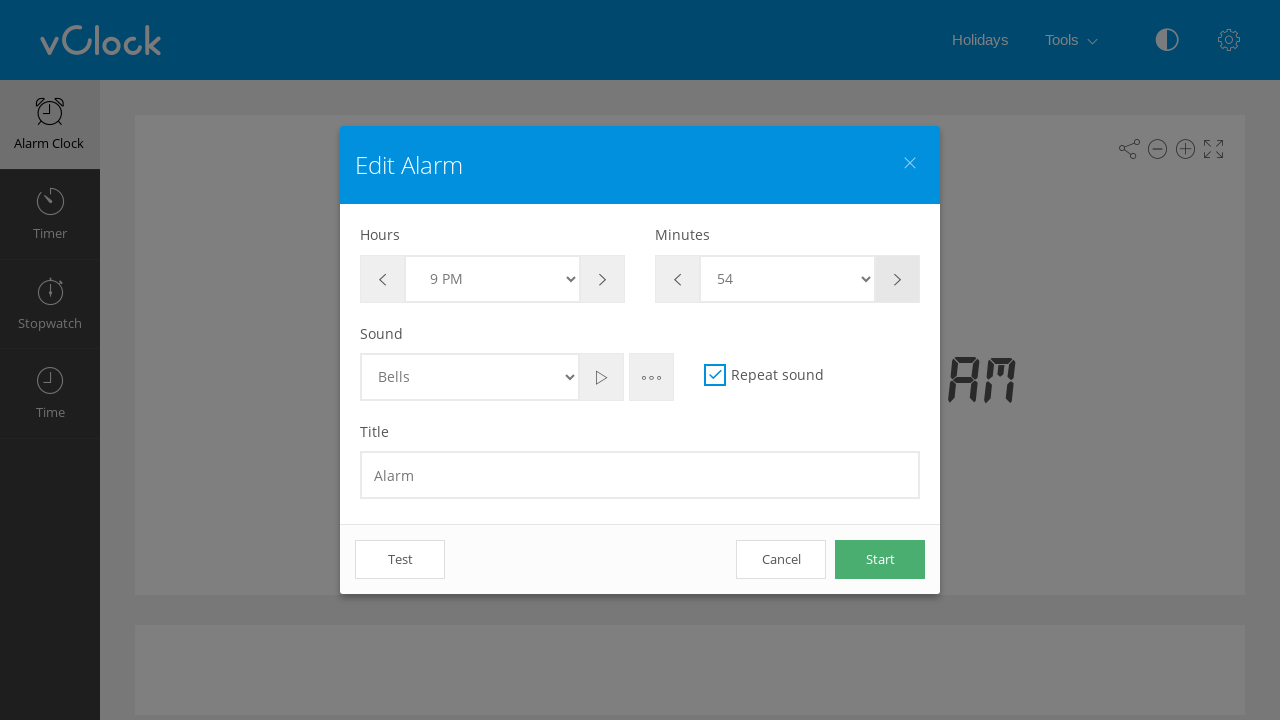

Clicked minute plus button at (898, 279) on #btn-minute-plus
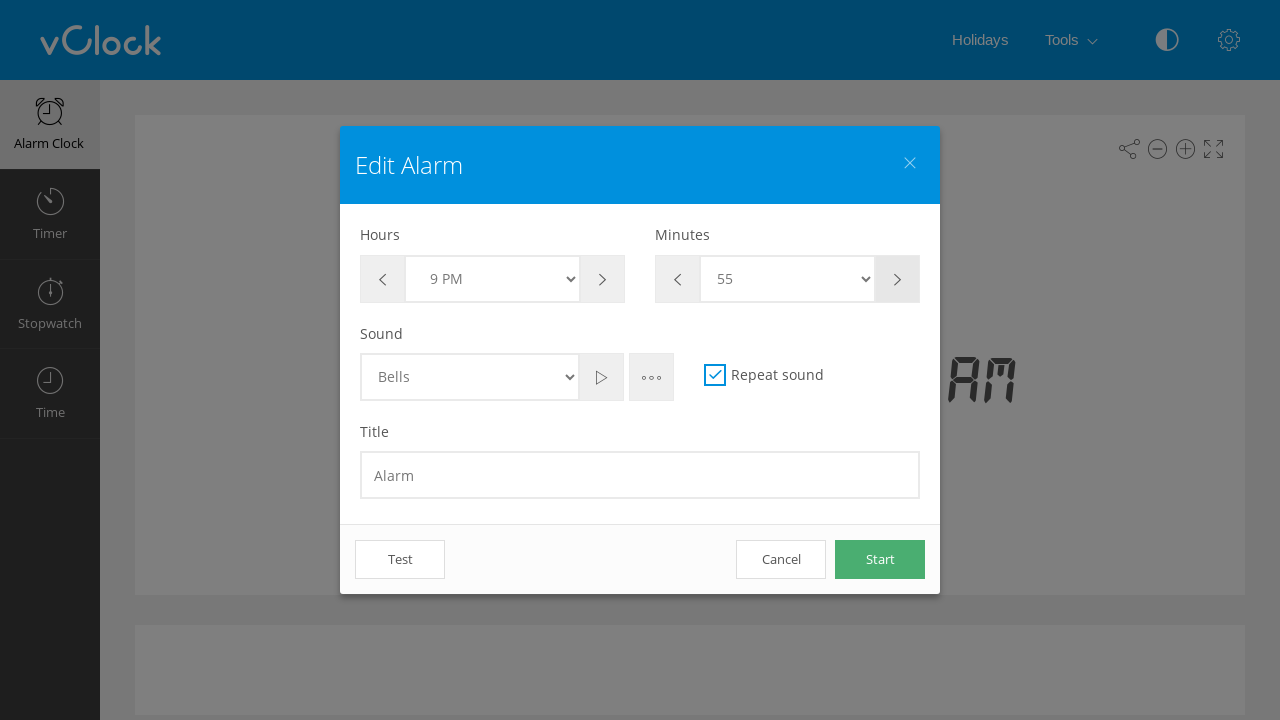

Waited 500ms before adjusting minute
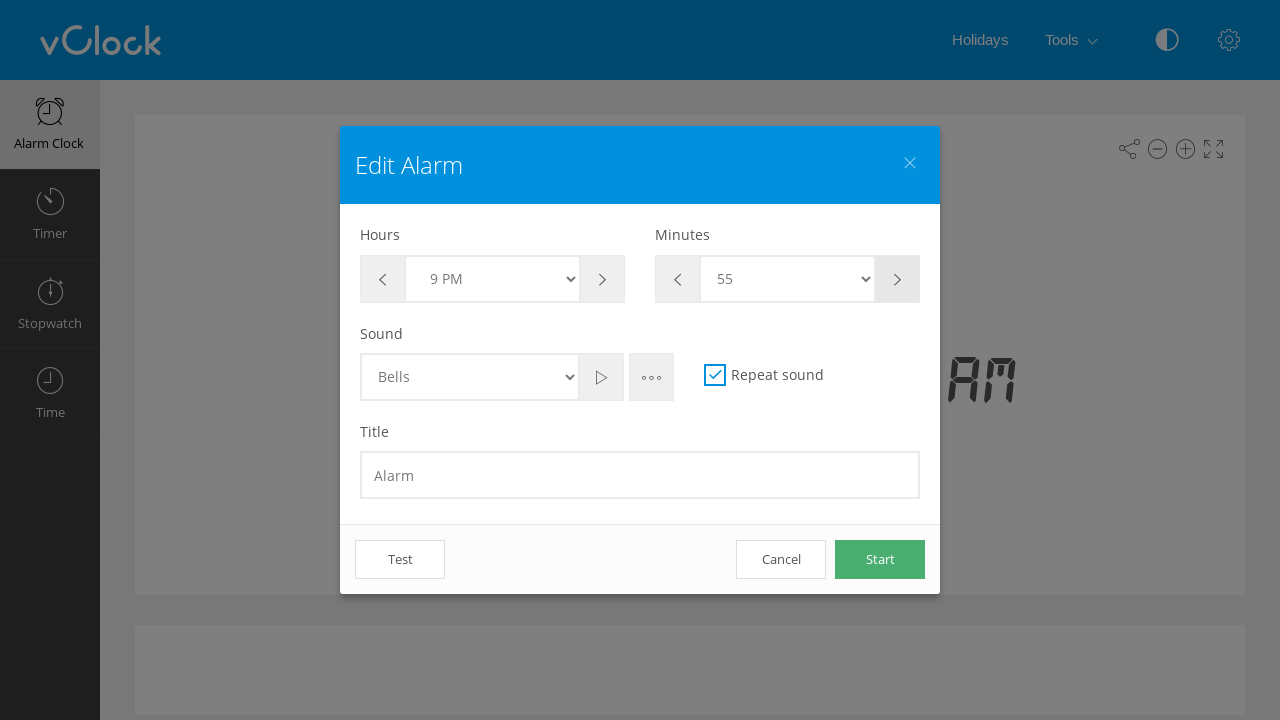

Clicked minute plus button at (898, 279) on #btn-minute-plus
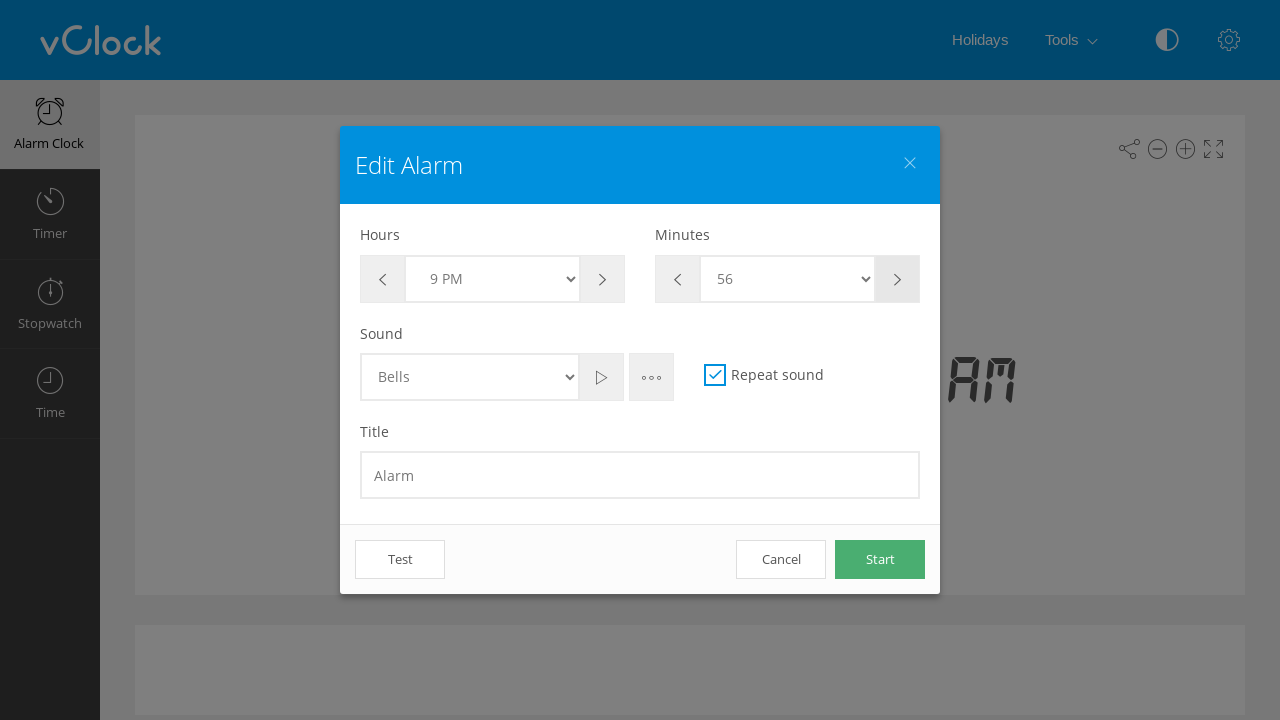

Waited 500ms before adjusting minute
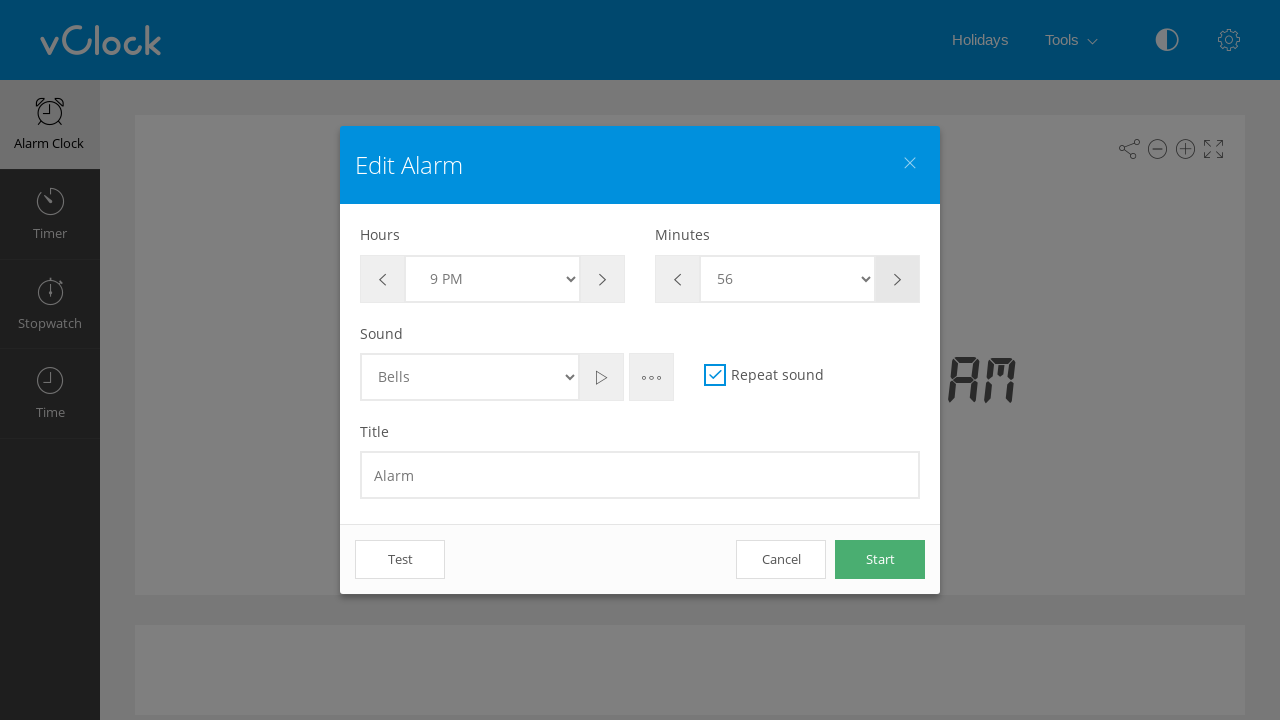

Clicked minute plus button at (898, 279) on #btn-minute-plus
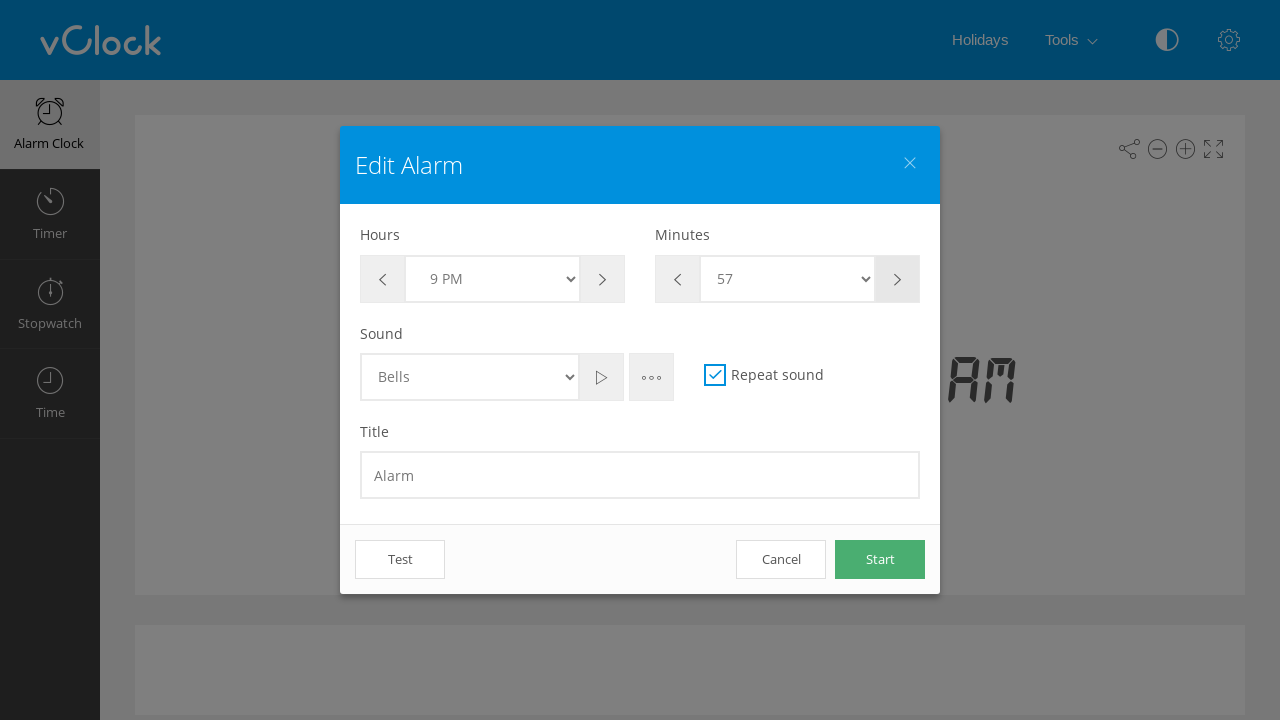

Waited 500ms before adjusting minute
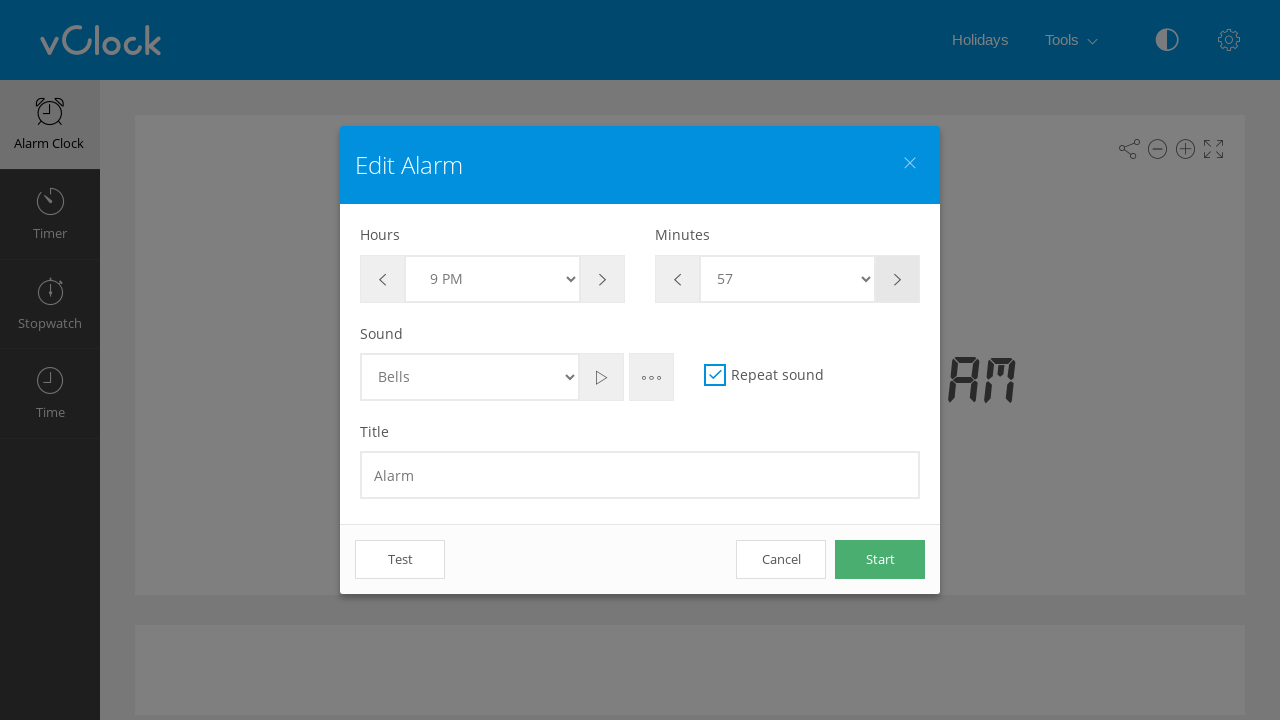

Clicked minute plus button at (898, 279) on #btn-minute-plus
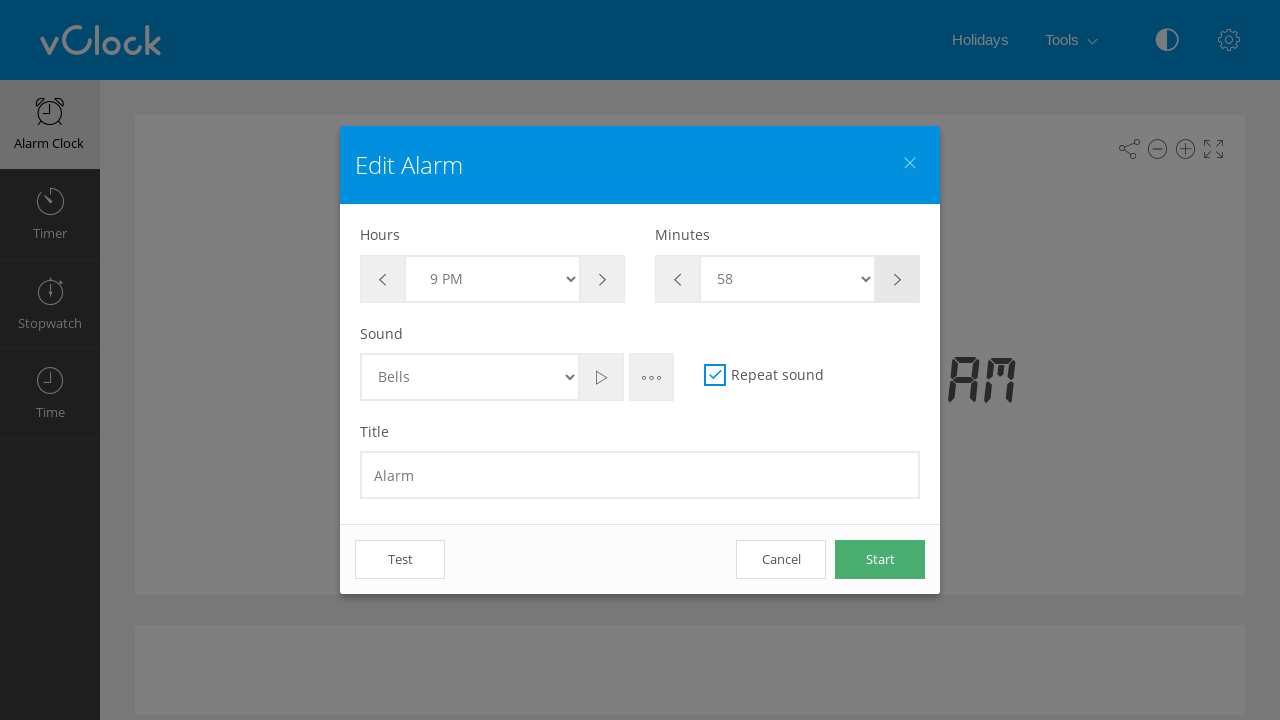

Waited 500ms before adjusting minute
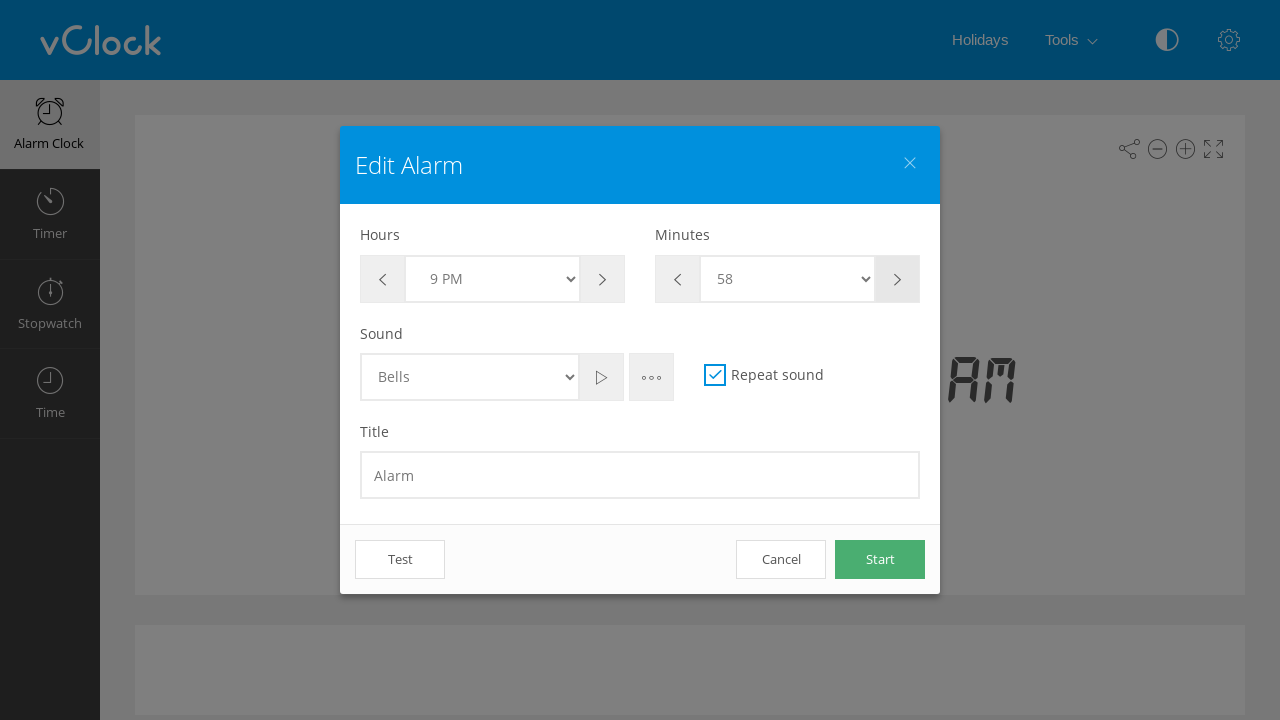

Clicked minute plus button at (898, 279) on #btn-minute-plus
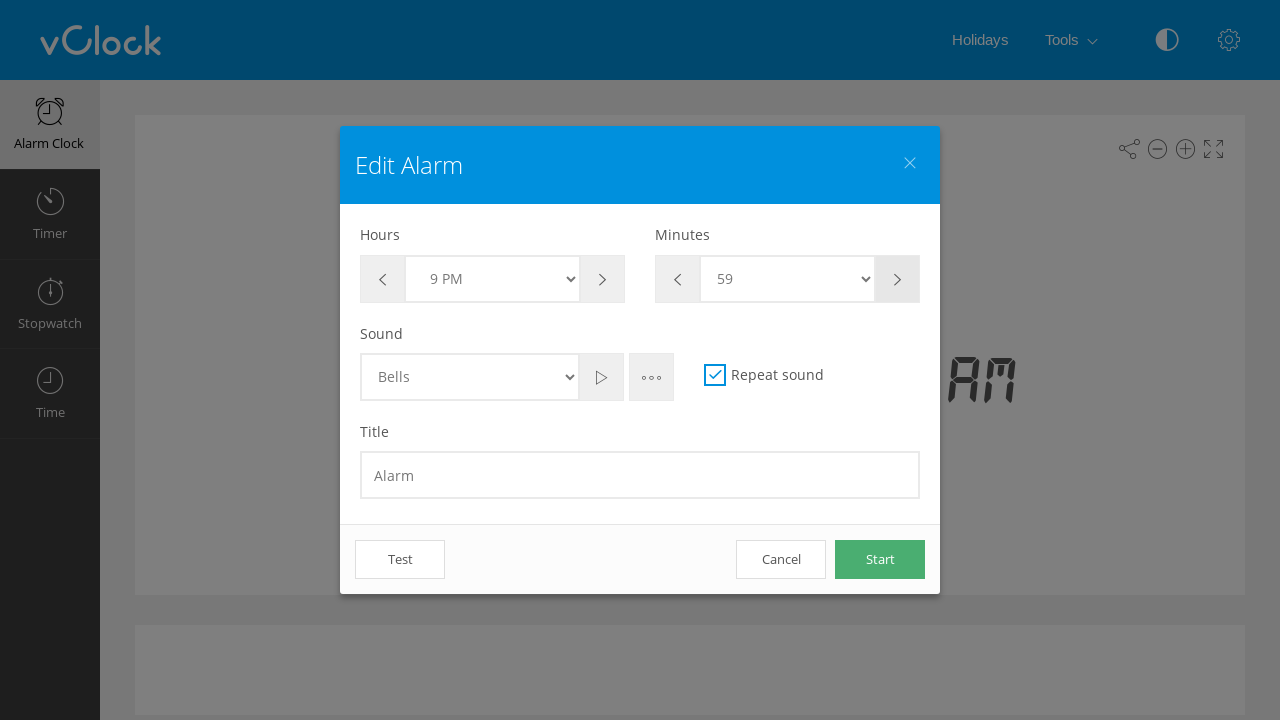

Waited 500ms before adjusting minute
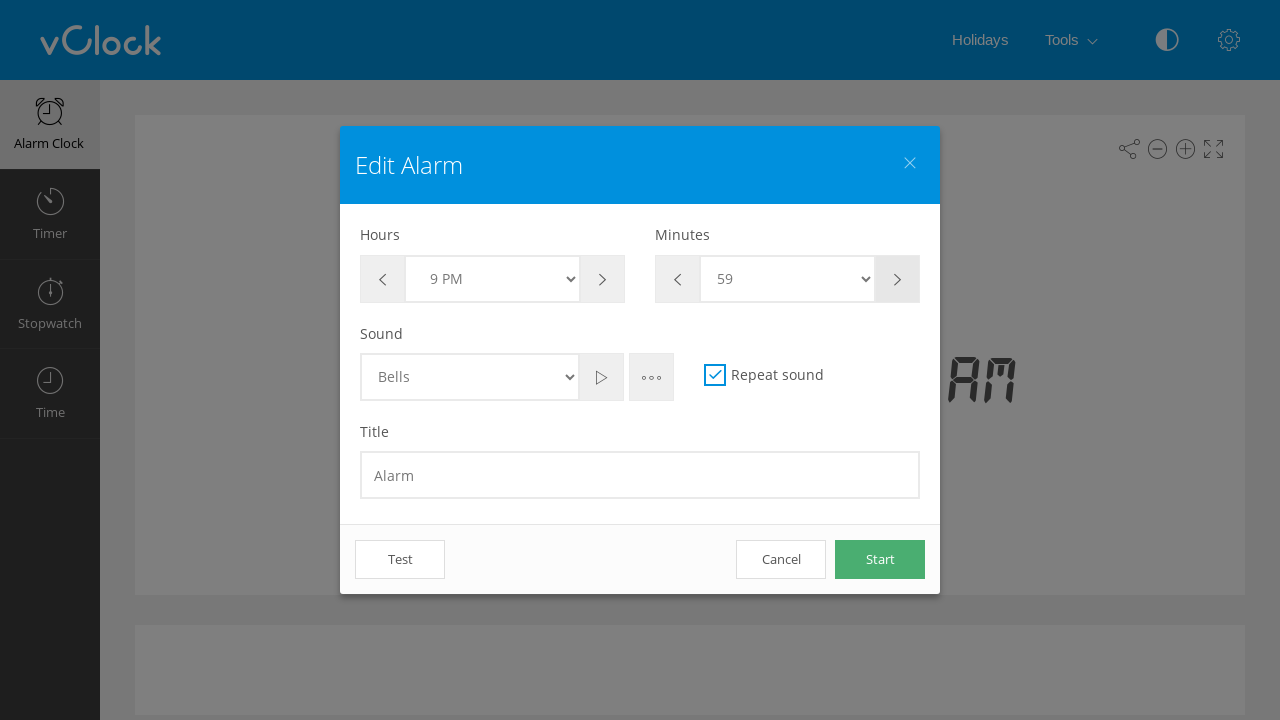

Clicked minute plus button at (898, 279) on #btn-minute-plus
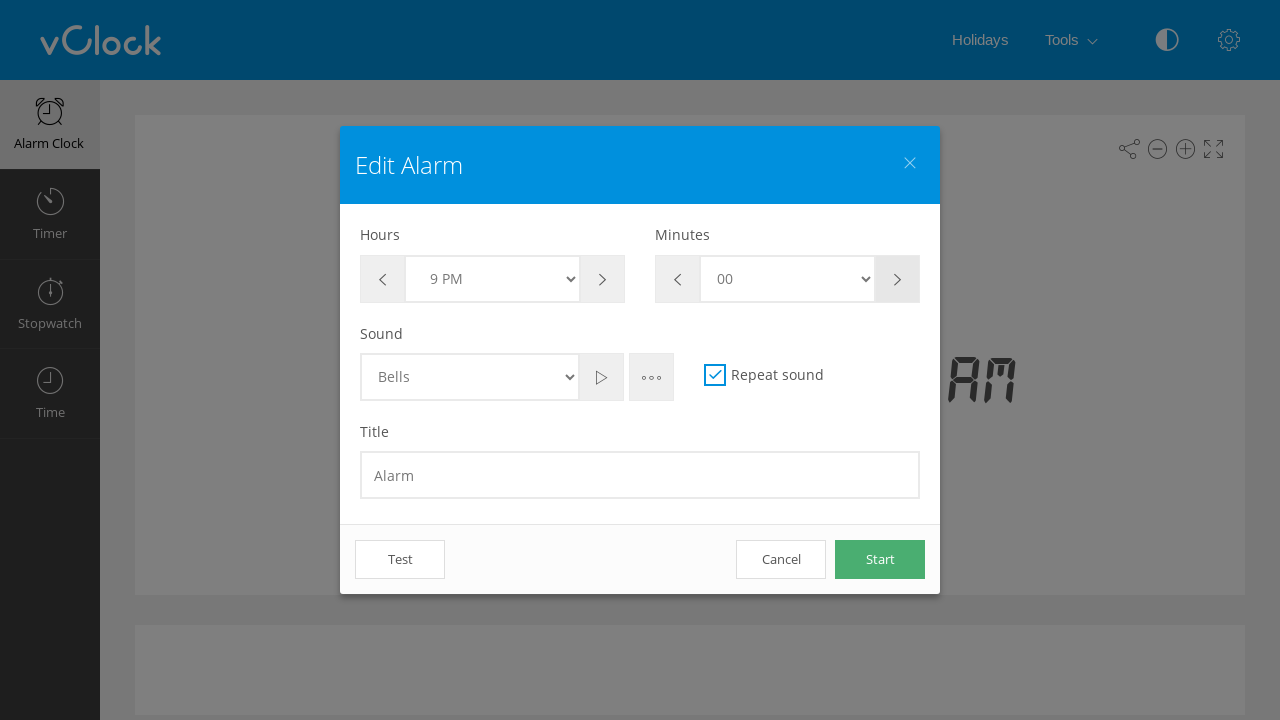

Waited 500ms before adjusting minute
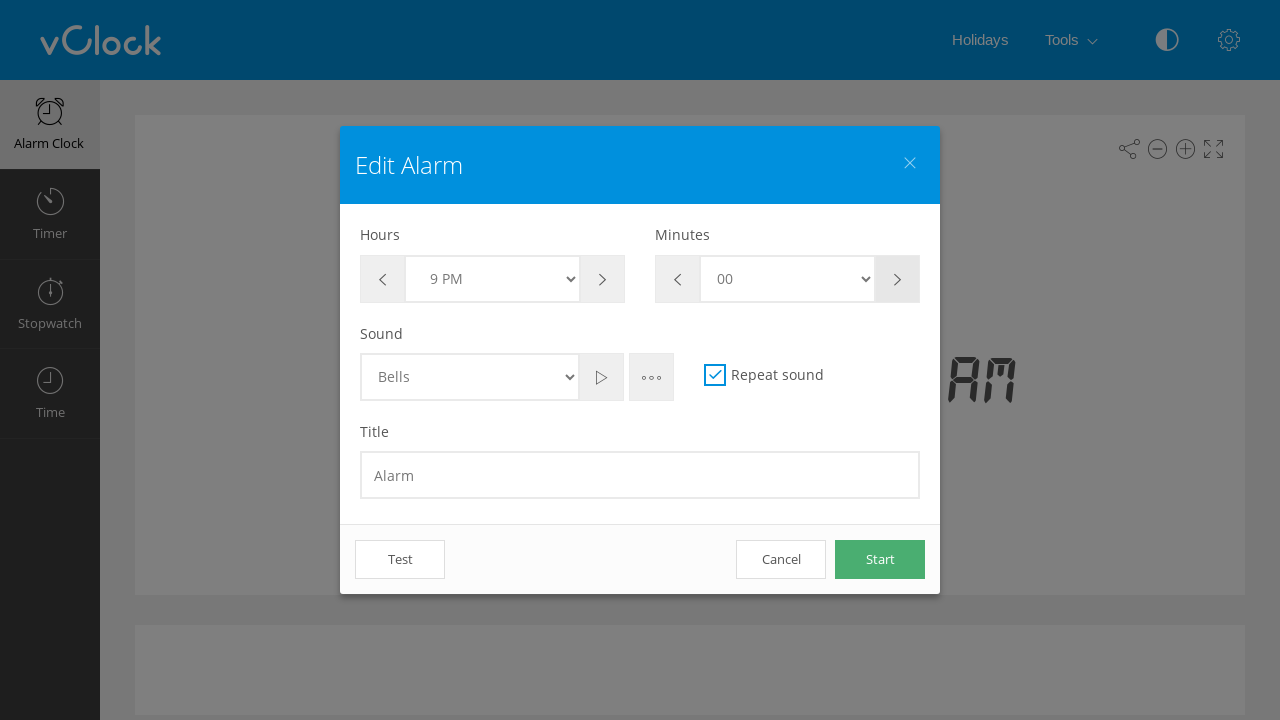

Clicked minute plus button at (898, 279) on #btn-minute-plus
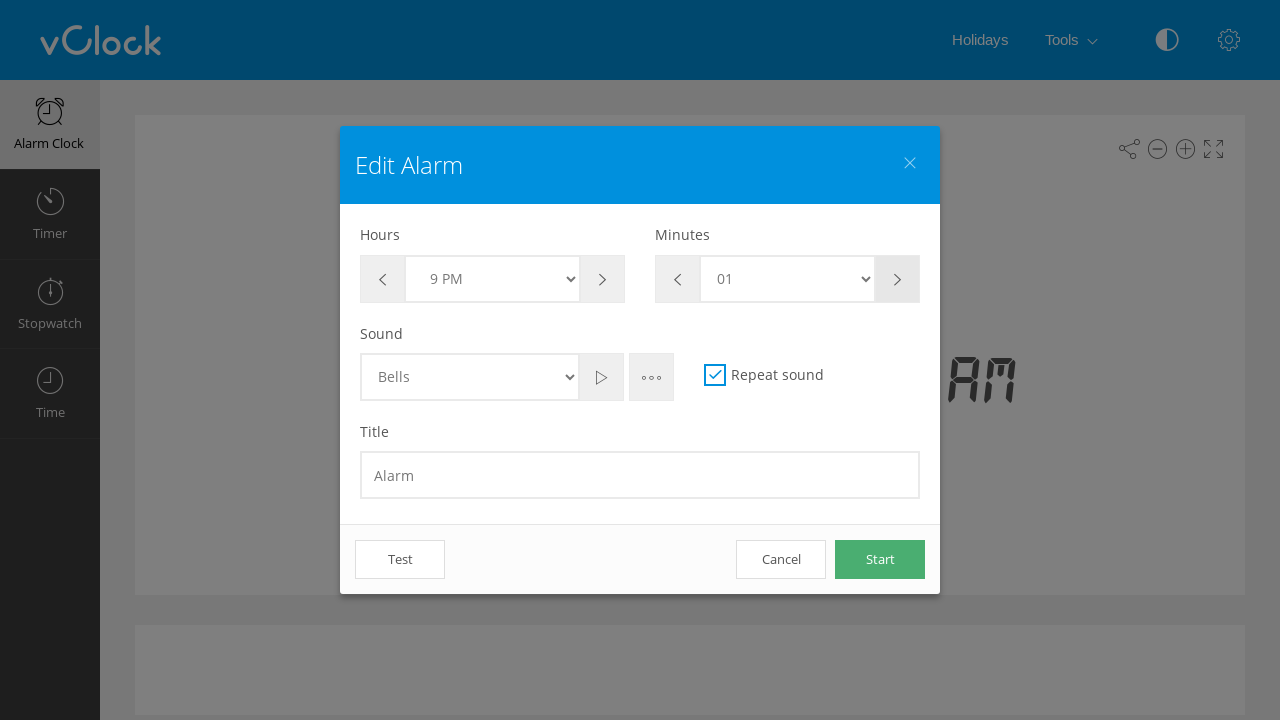

Waited 500ms before adjusting minute
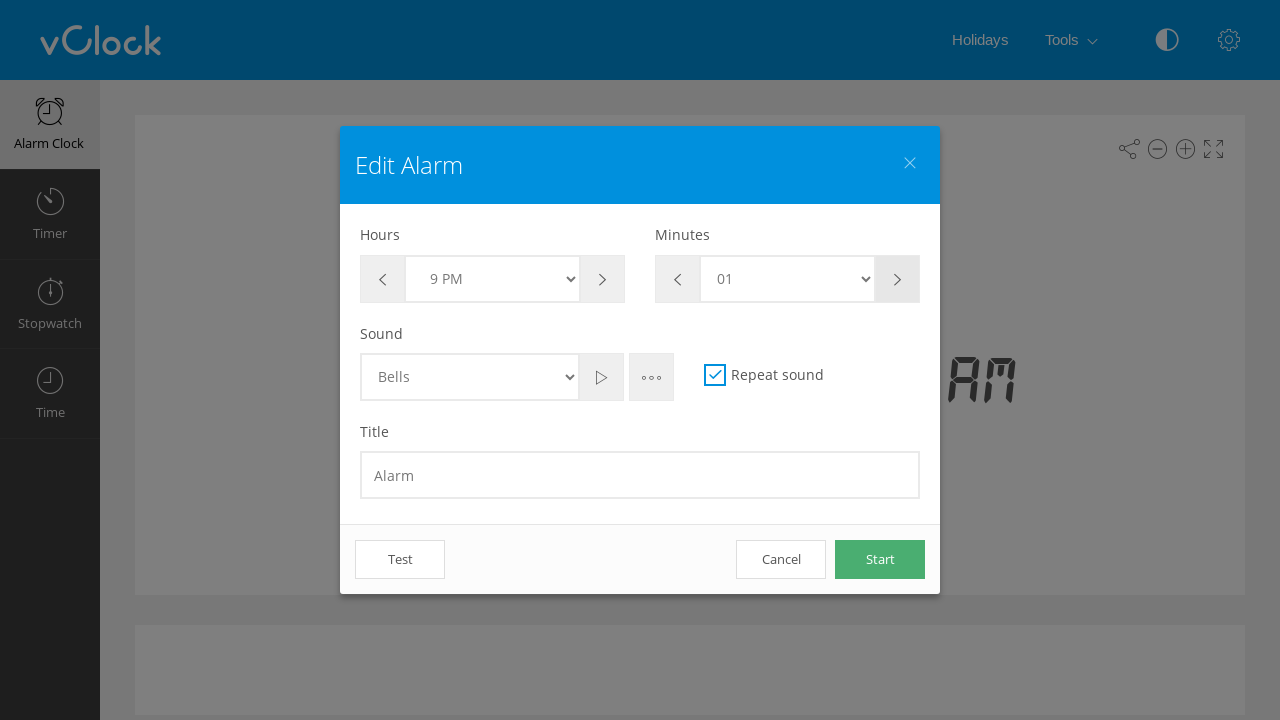

Clicked minute plus button at (898, 279) on #btn-minute-plus
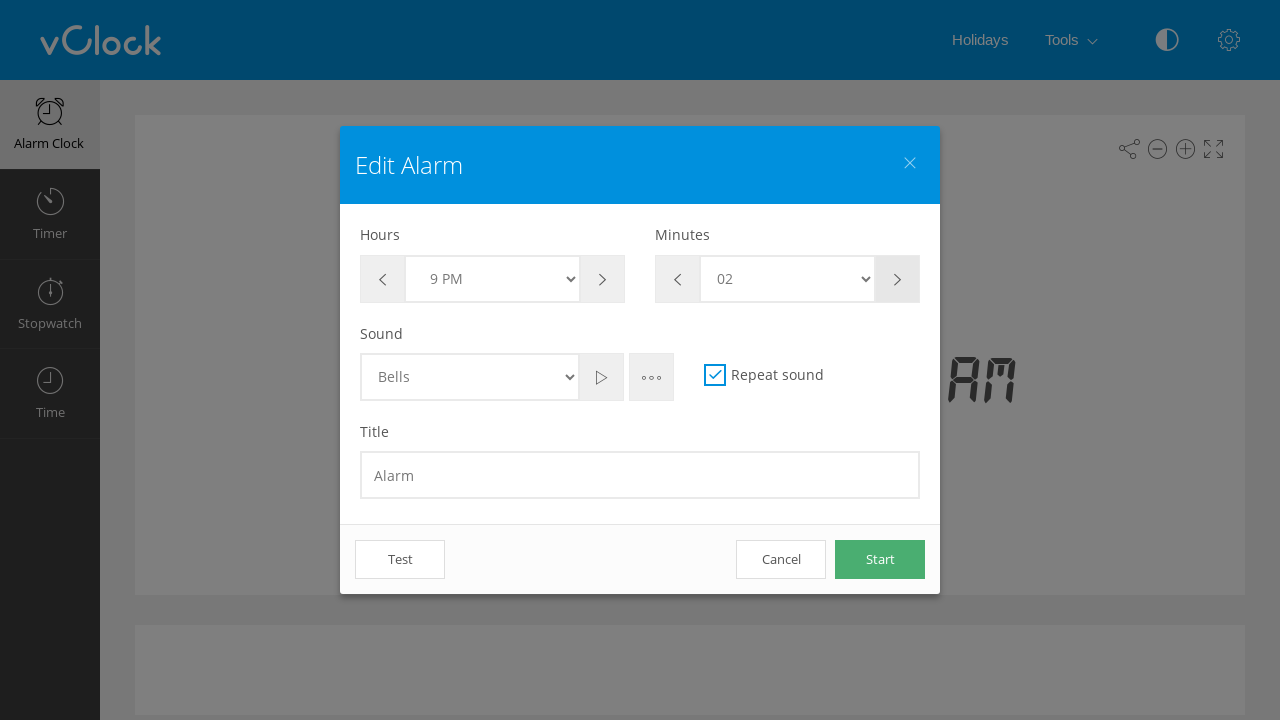

Waited 500ms before adjusting minute
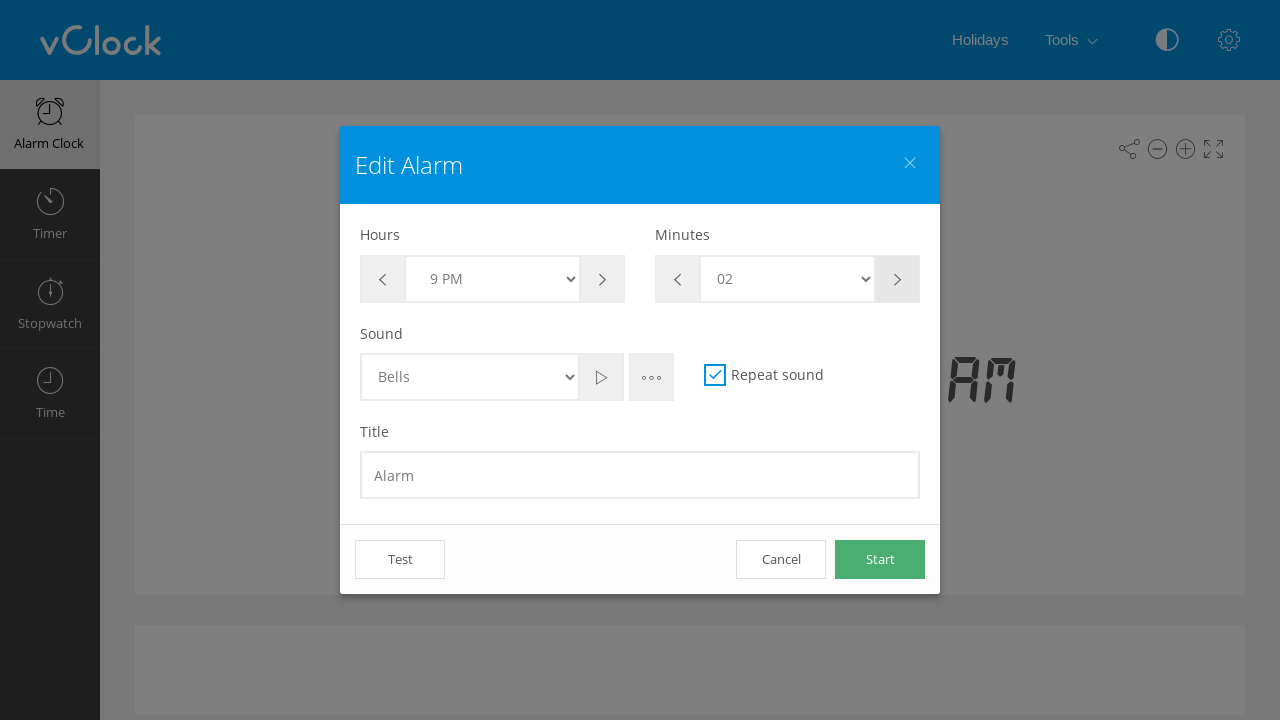

Clicked minute plus button at (898, 279) on #btn-minute-plus
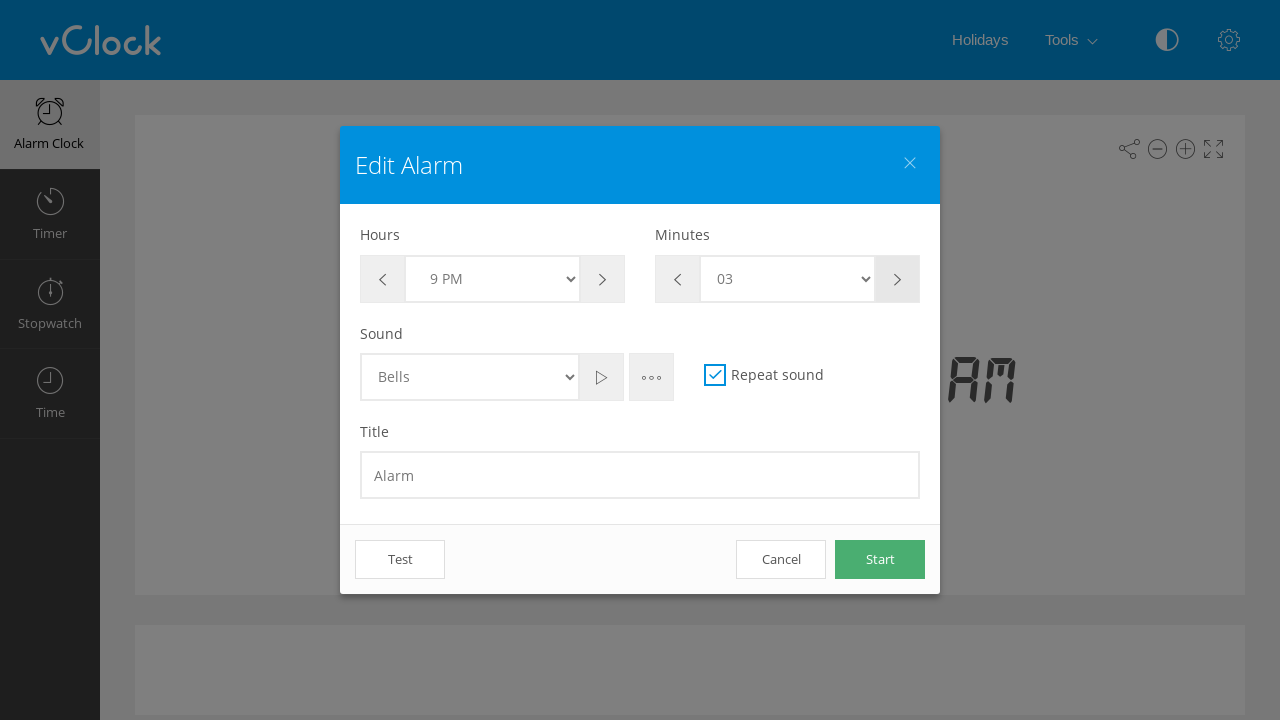

Waited 500ms before adjusting minute
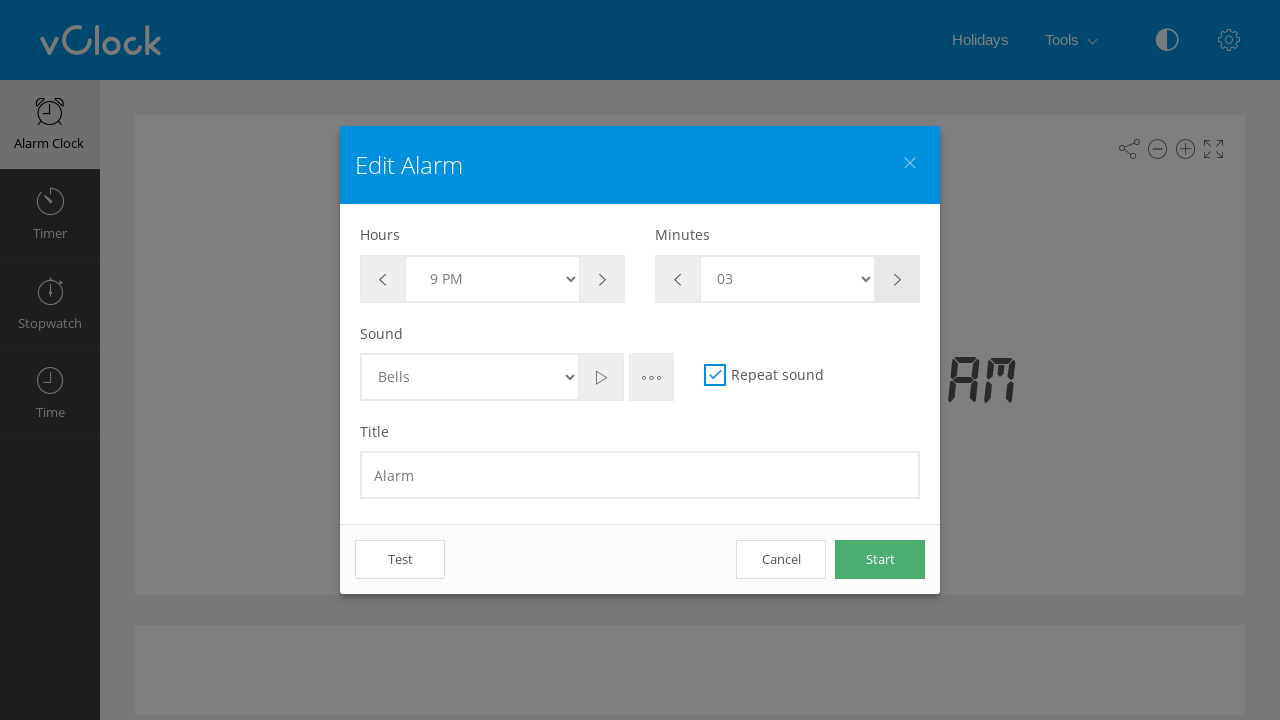

Clicked minute plus button at (898, 279) on #btn-minute-plus
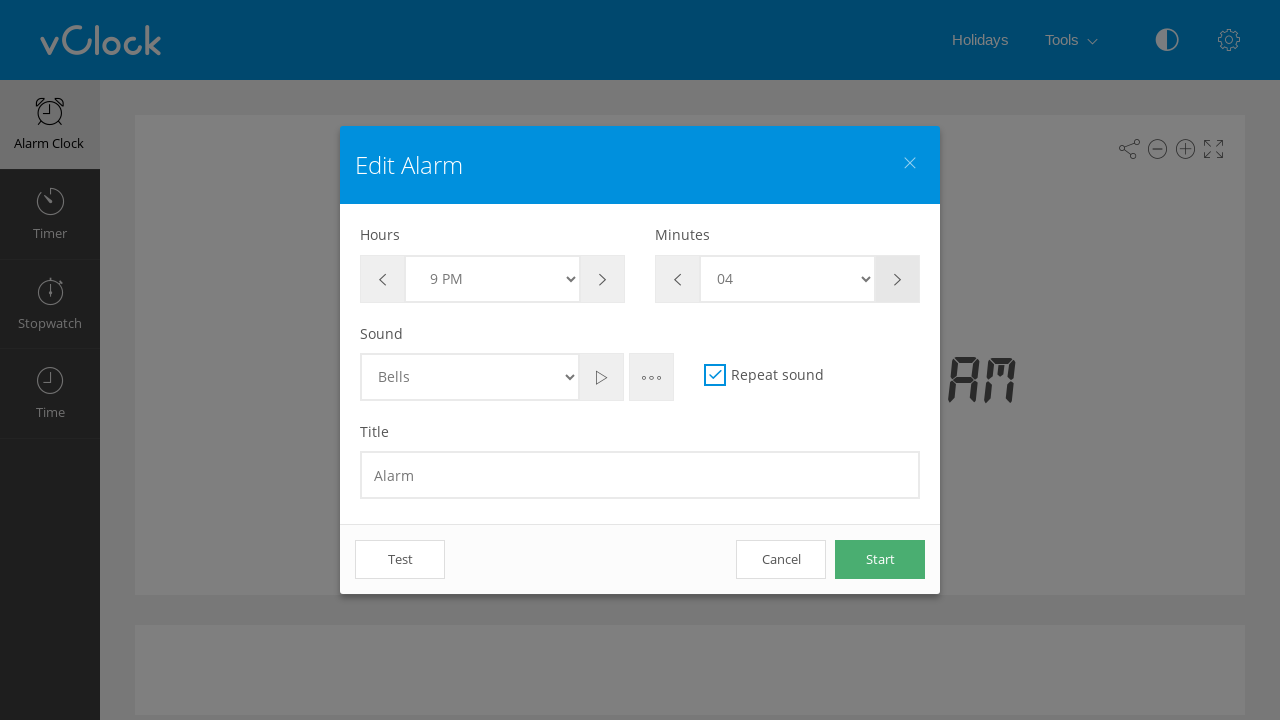

Waited 500ms before adjusting minute
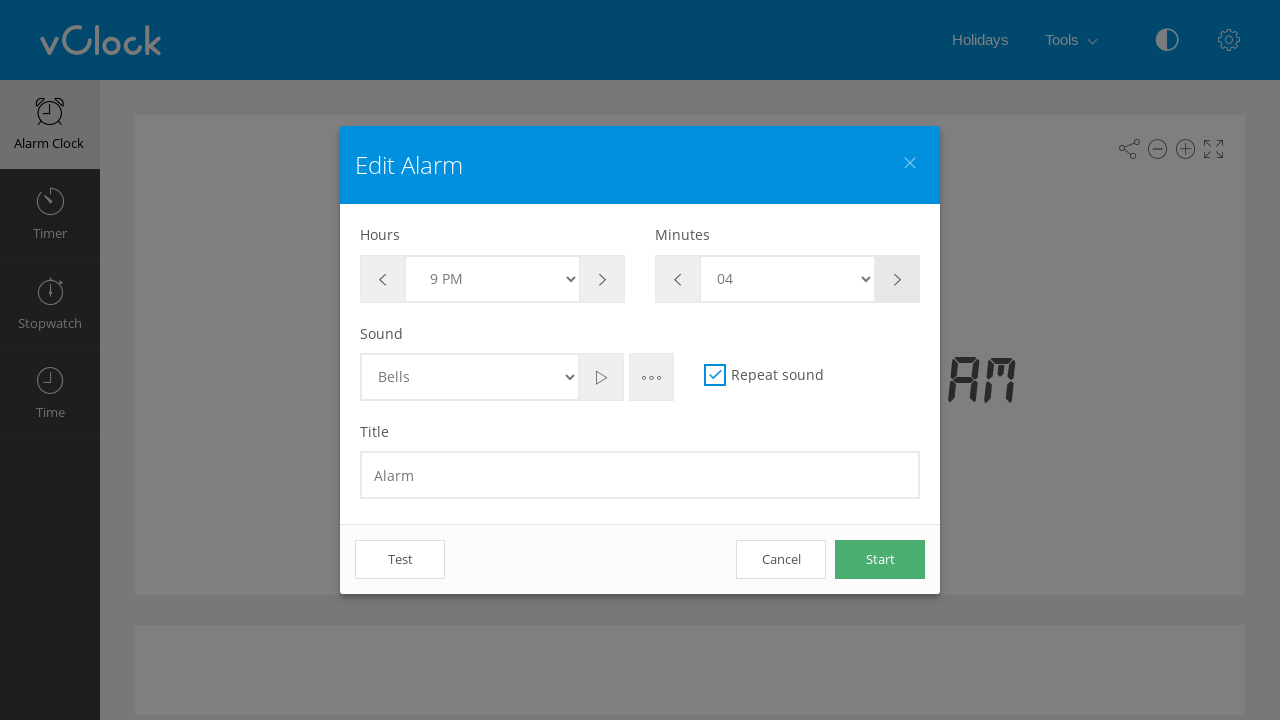

Clicked minute plus button at (898, 279) on #btn-minute-plus
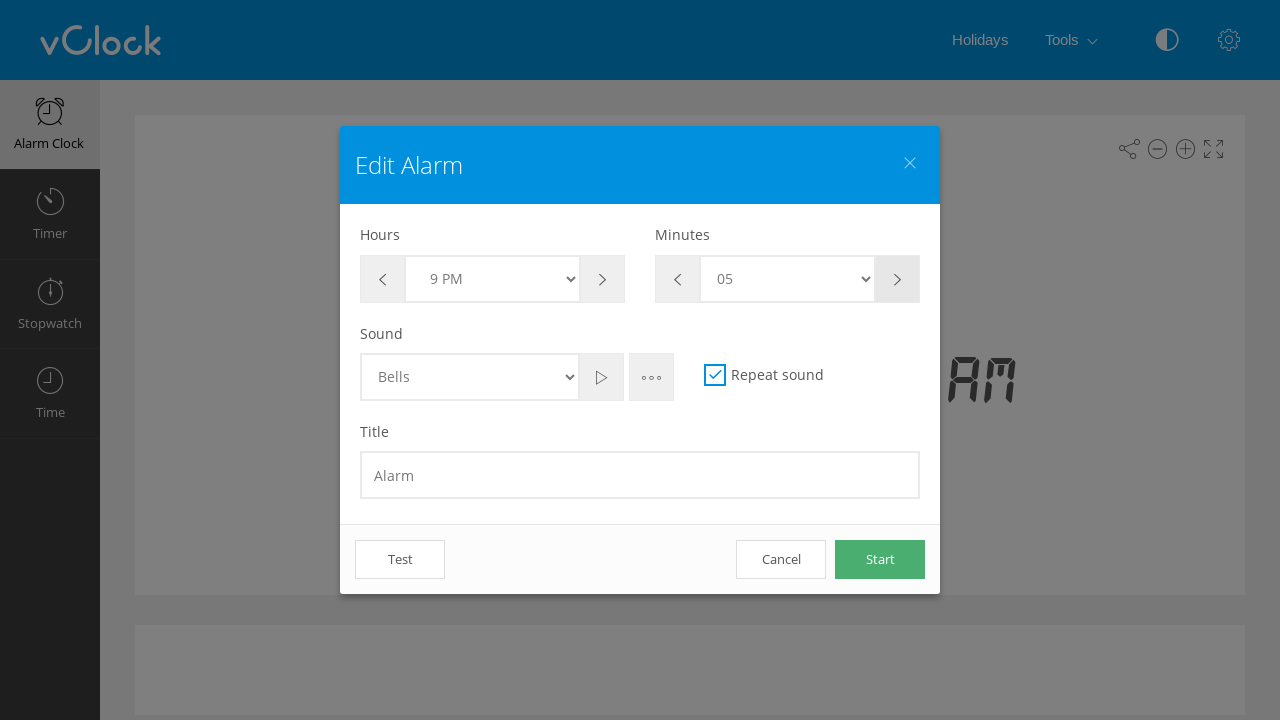

Waited 500ms before adjusting minute
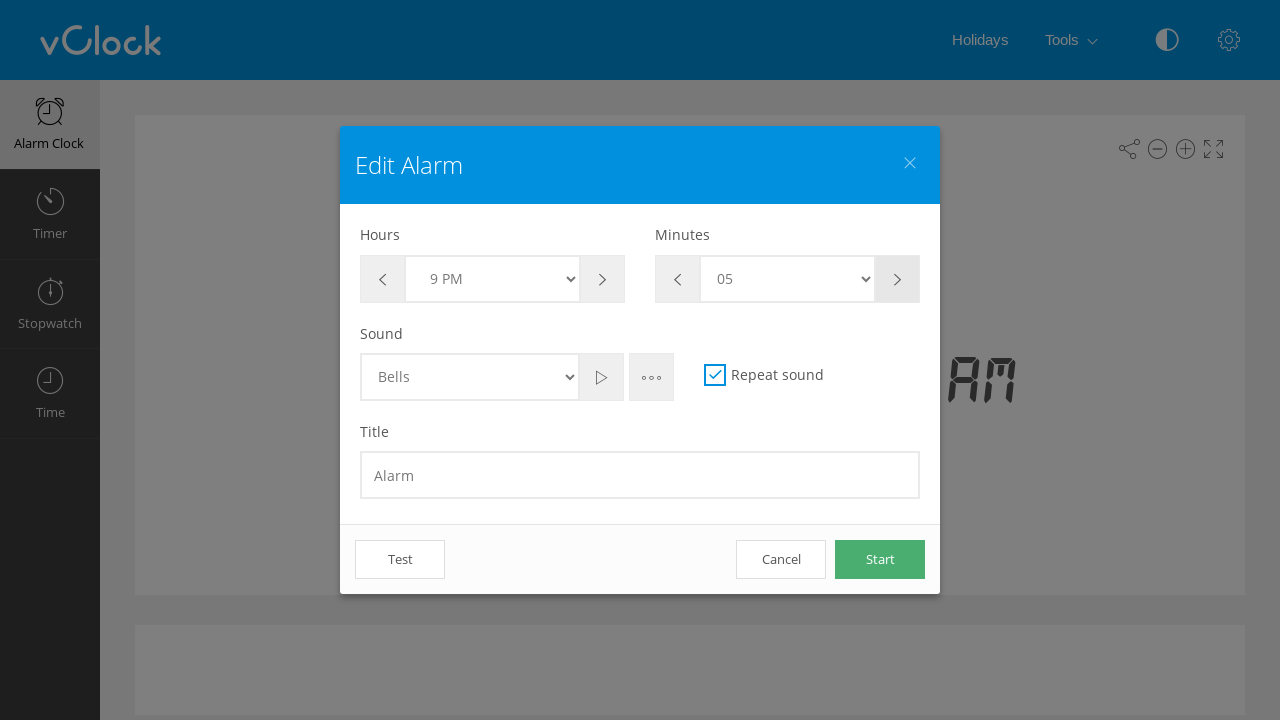

Clicked minute plus button at (898, 279) on #btn-minute-plus
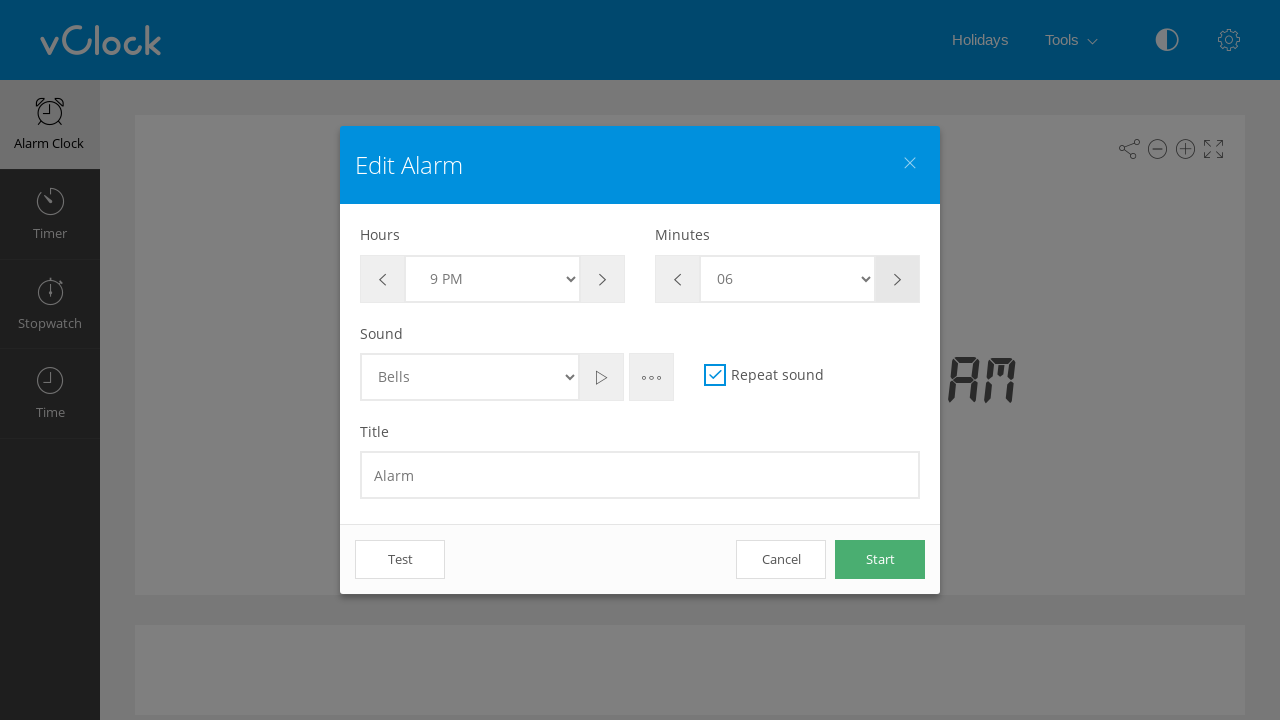

Waited 500ms before adjusting minute
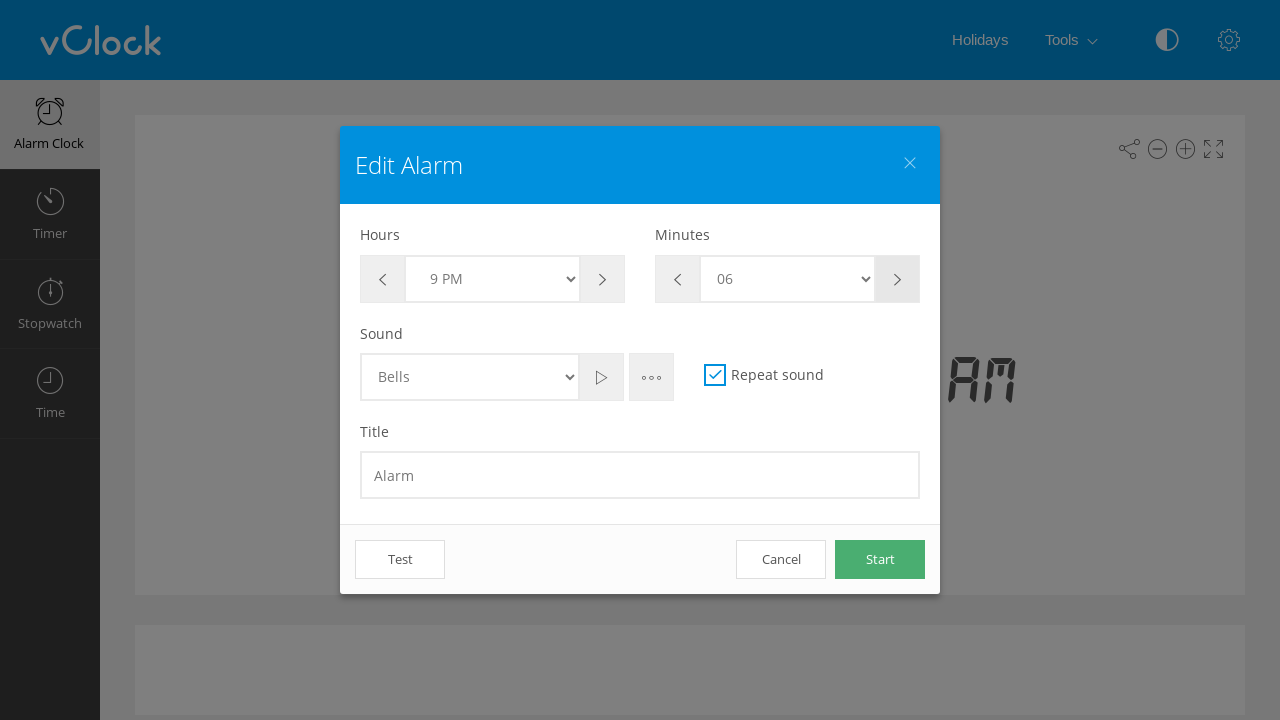

Clicked minute plus button at (898, 279) on #btn-minute-plus
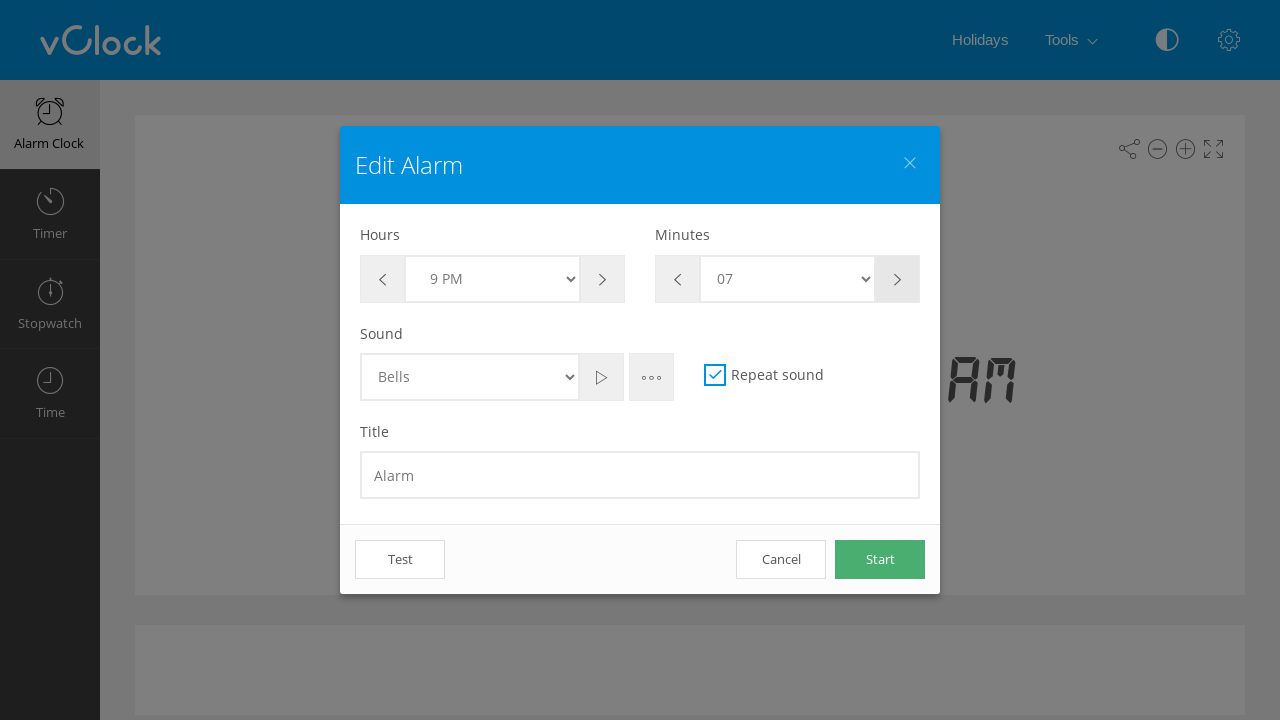

Waited 500ms before adjusting minute
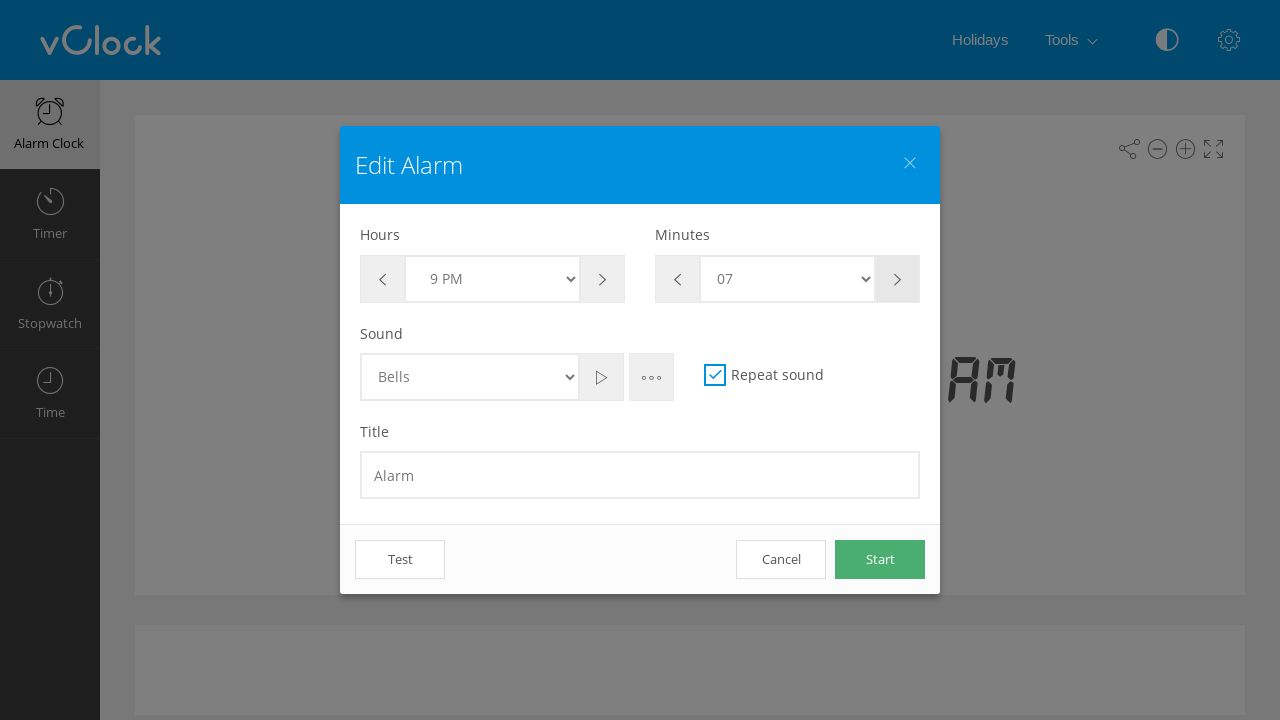

Clicked minute plus button at (898, 279) on #btn-minute-plus
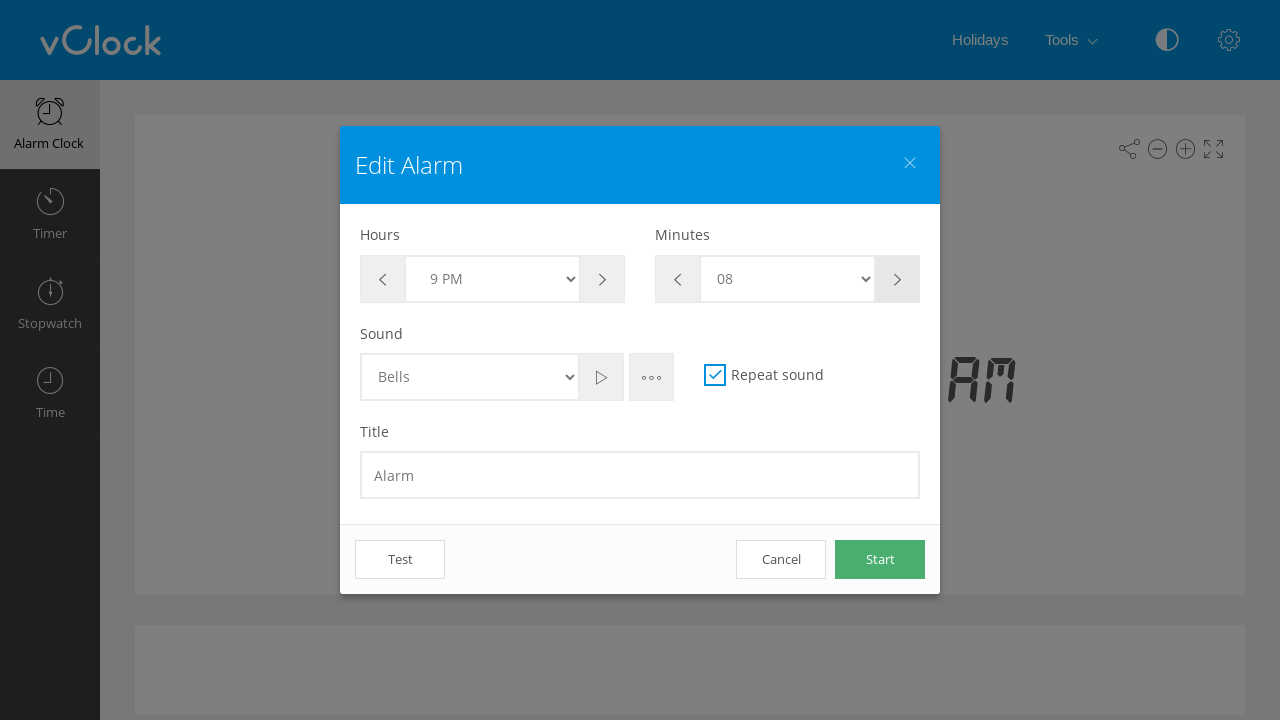

Waited 500ms before adjusting minute
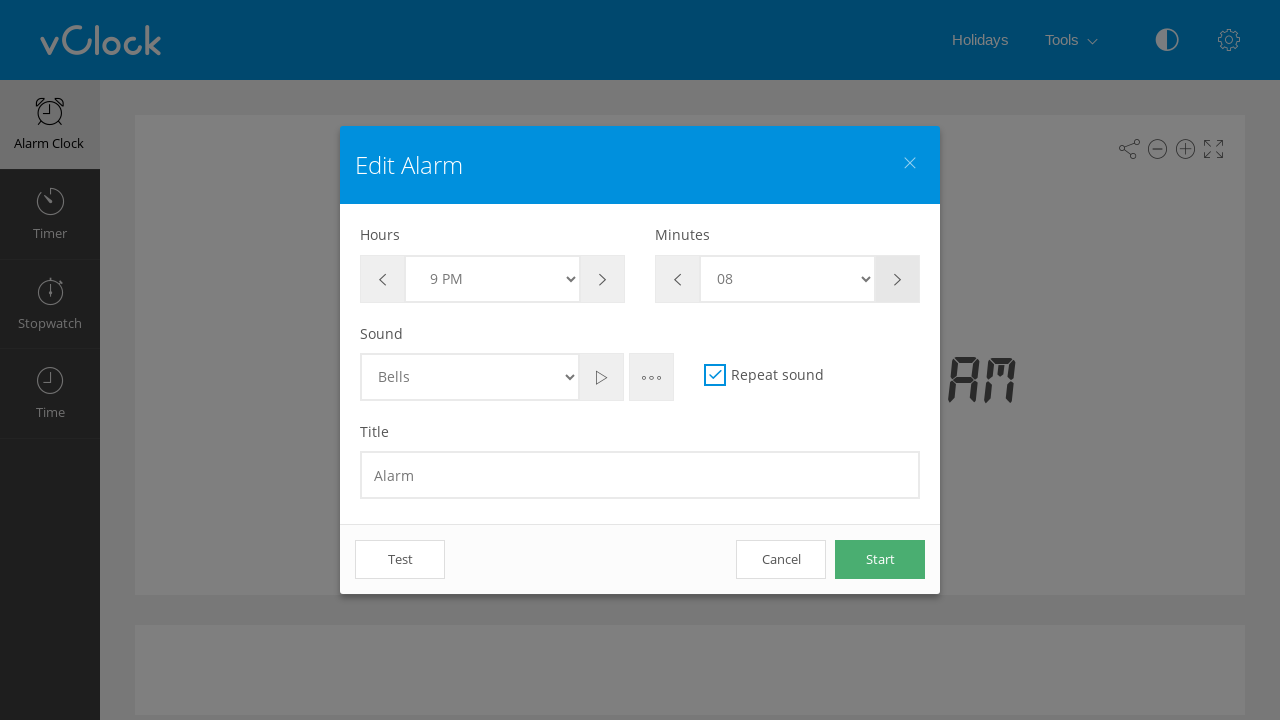

Clicked minute plus button at (898, 279) on #btn-minute-plus
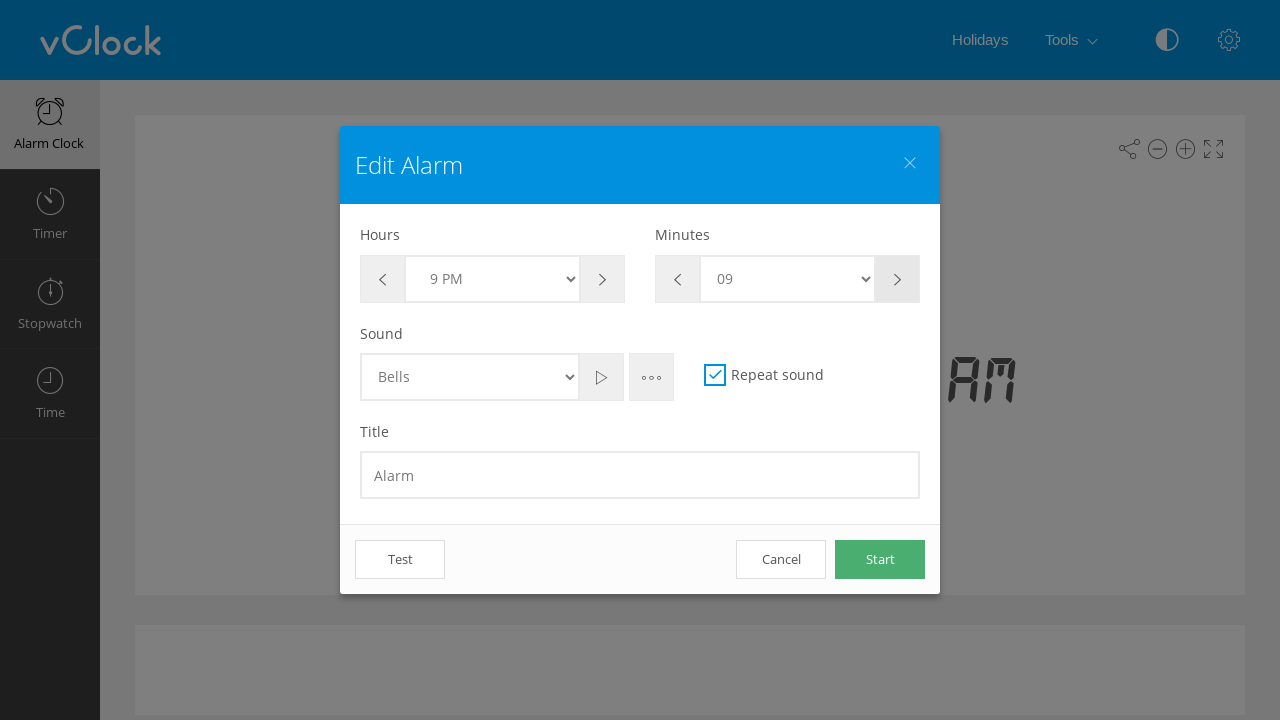

Waited 500ms before adjusting minute
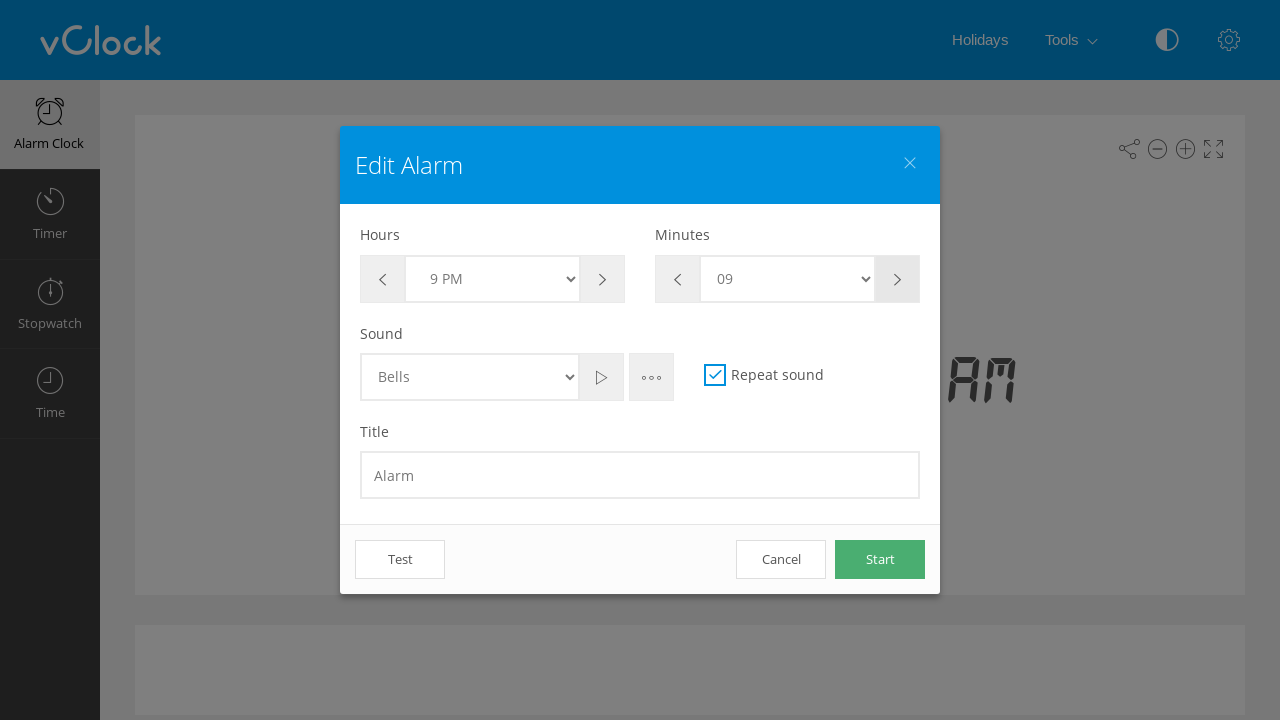

Clicked minute plus button at (898, 279) on #btn-minute-plus
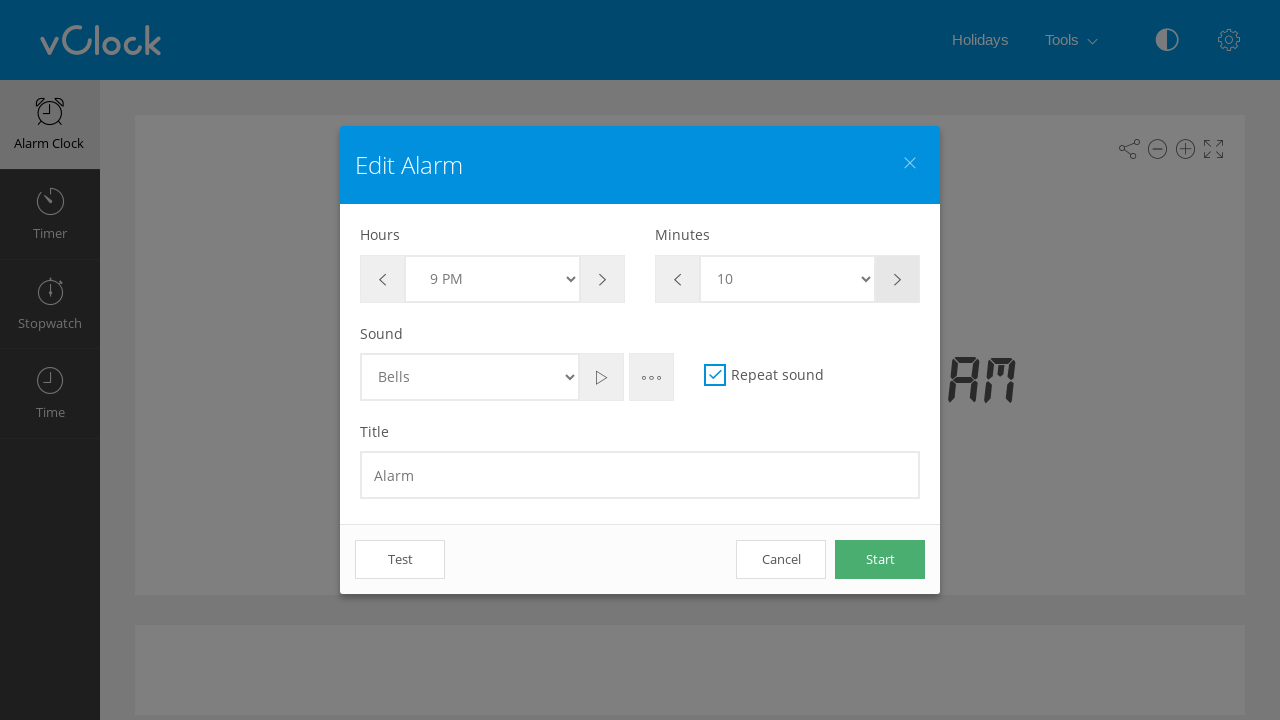

Waited 500ms before adjusting minute
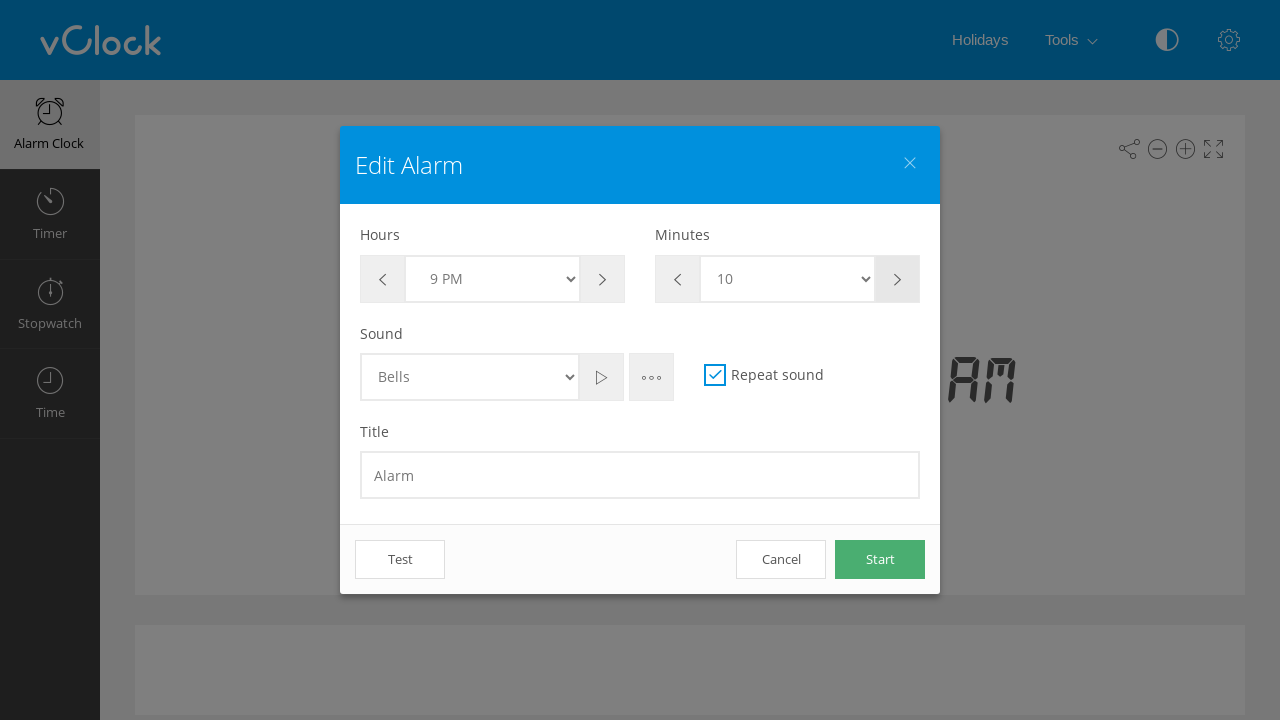

Clicked minute plus button at (898, 279) on #btn-minute-plus
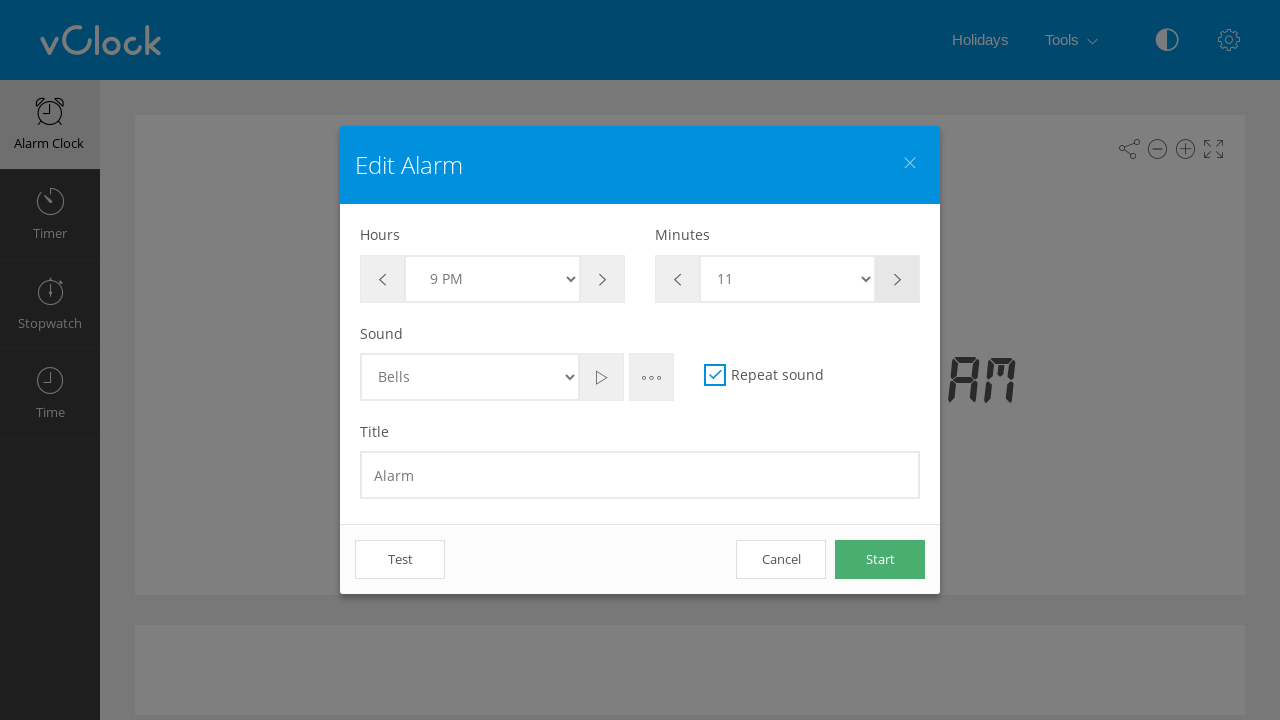

Waited 500ms before adjusting minute
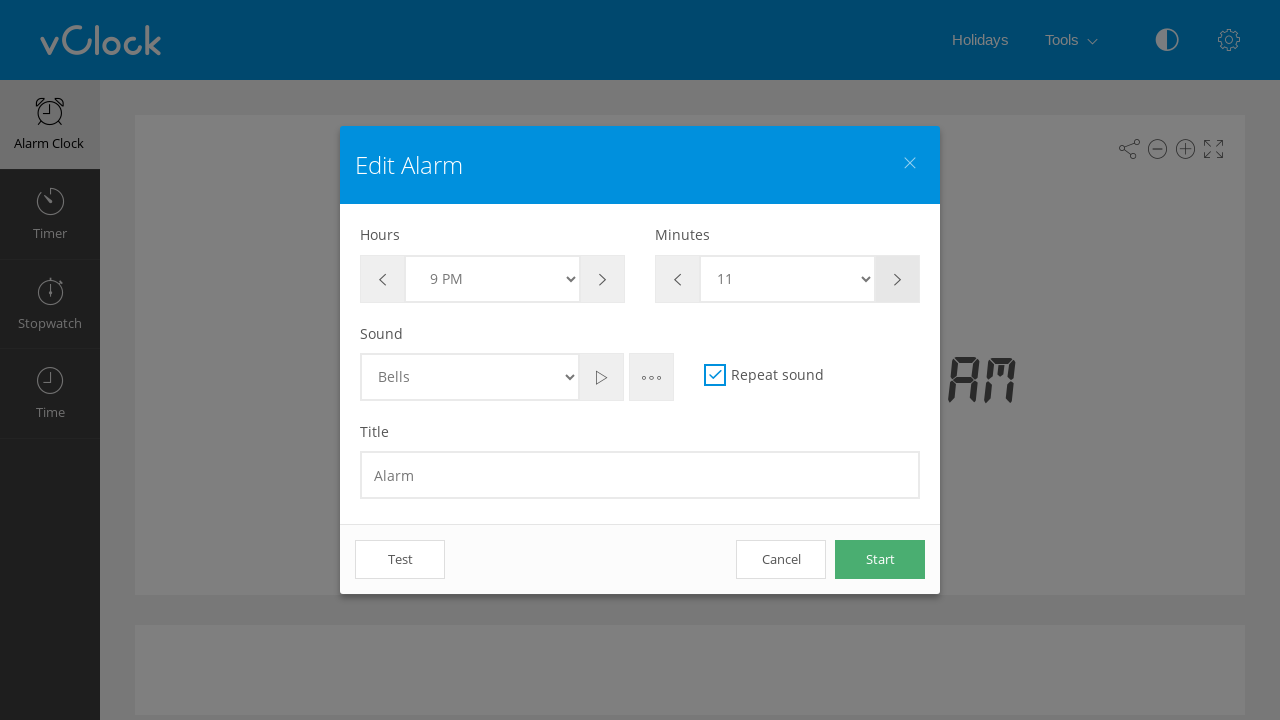

Clicked minute plus button at (898, 279) on #btn-minute-plus
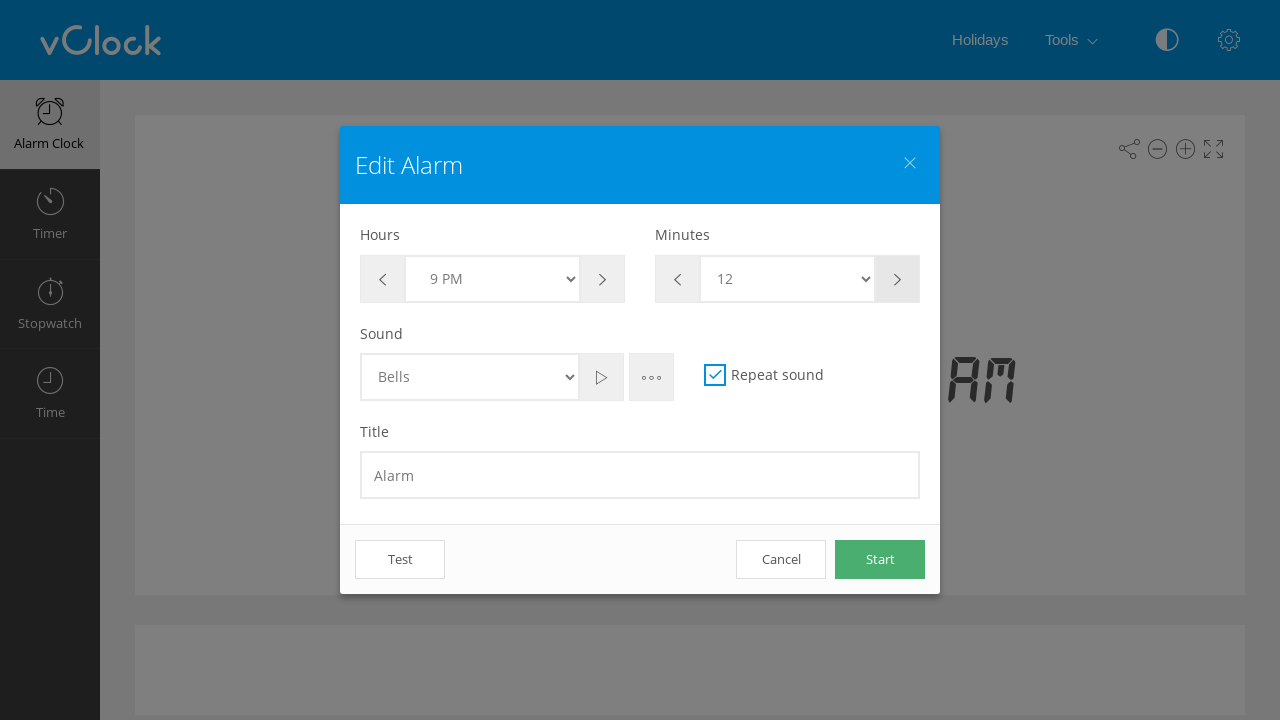

Waited 500ms before adjusting minute
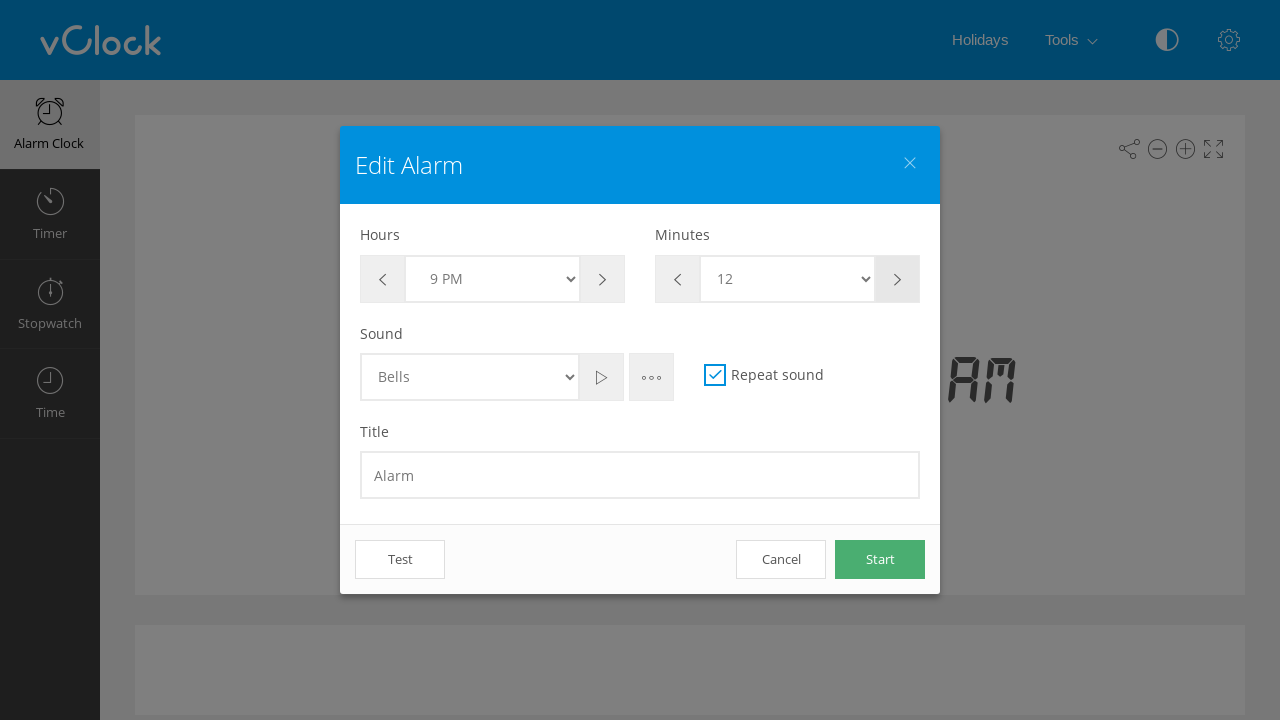

Clicked minute plus button at (898, 279) on #btn-minute-plus
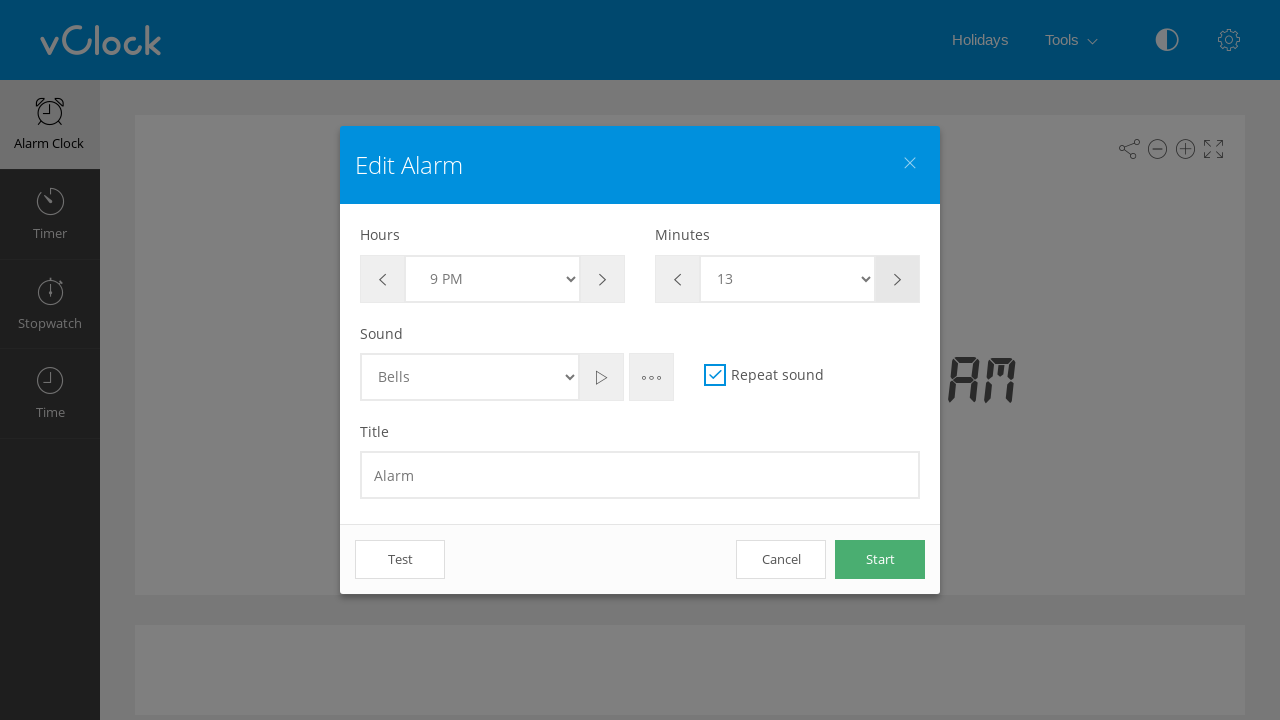

Waited 500ms before adjusting minute
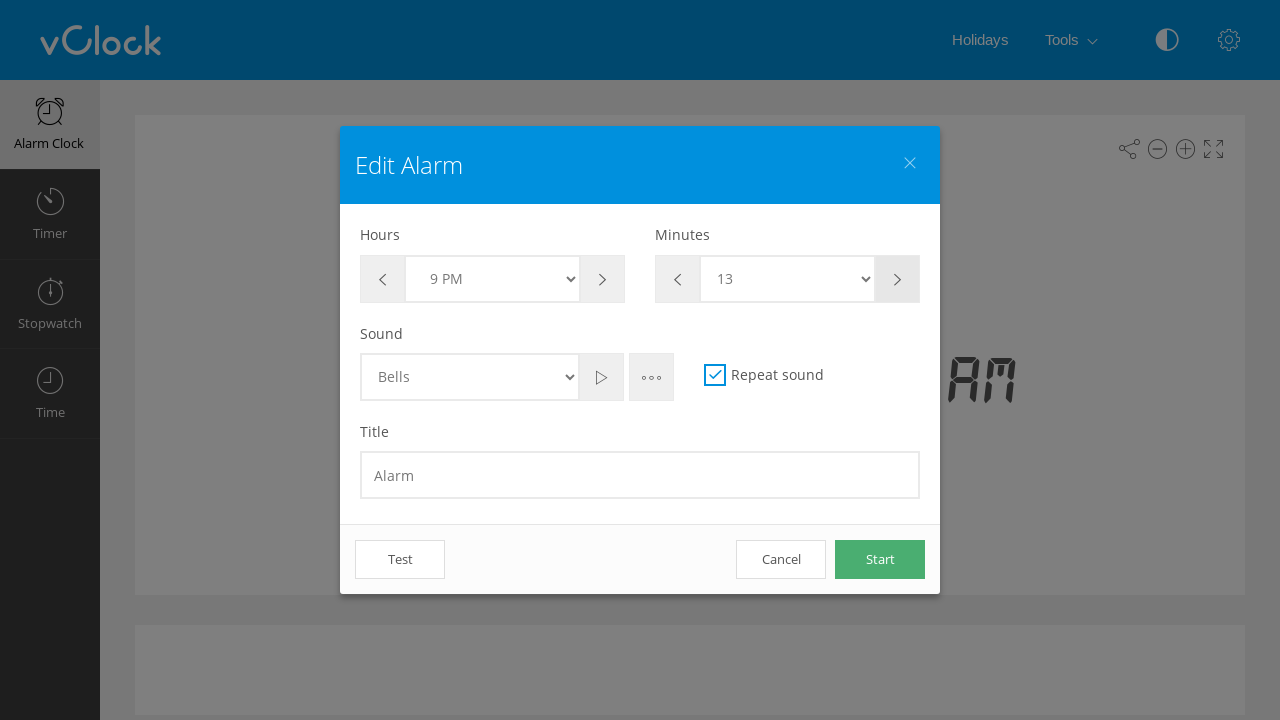

Clicked minute plus button at (898, 279) on #btn-minute-plus
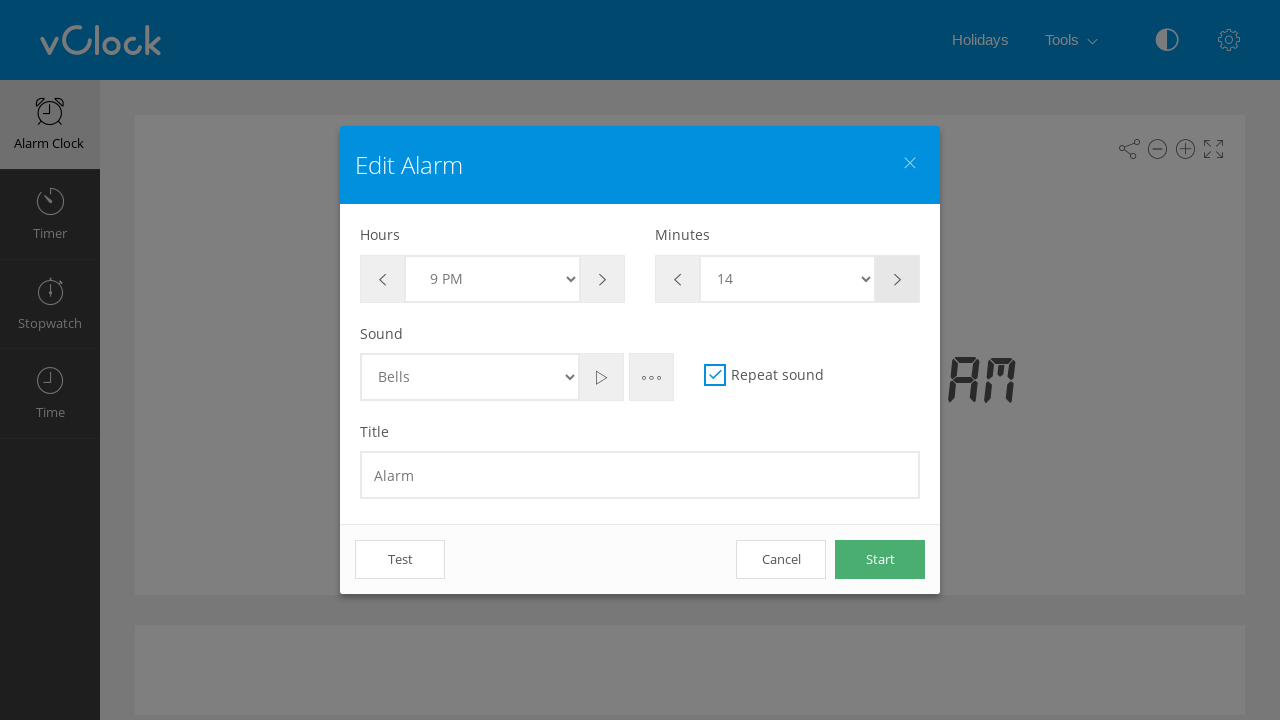

Waited 500ms before adjusting minute
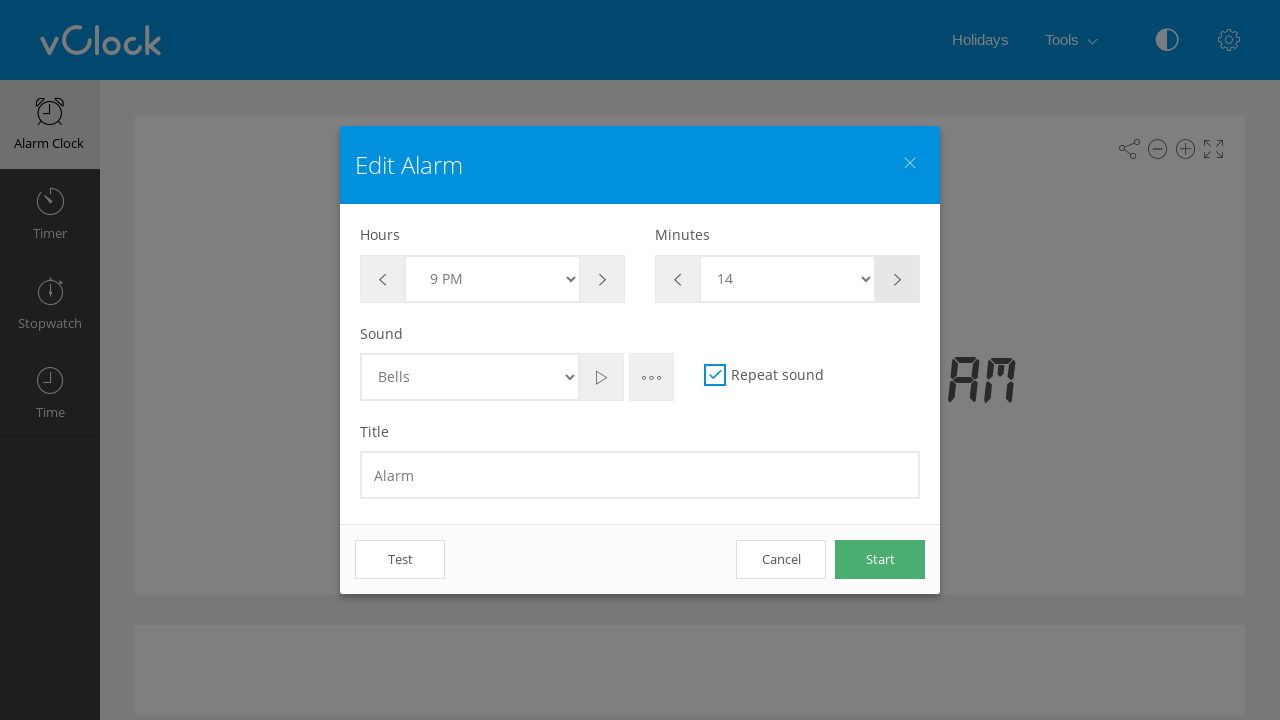

Clicked minute plus button at (898, 279) on #btn-minute-plus
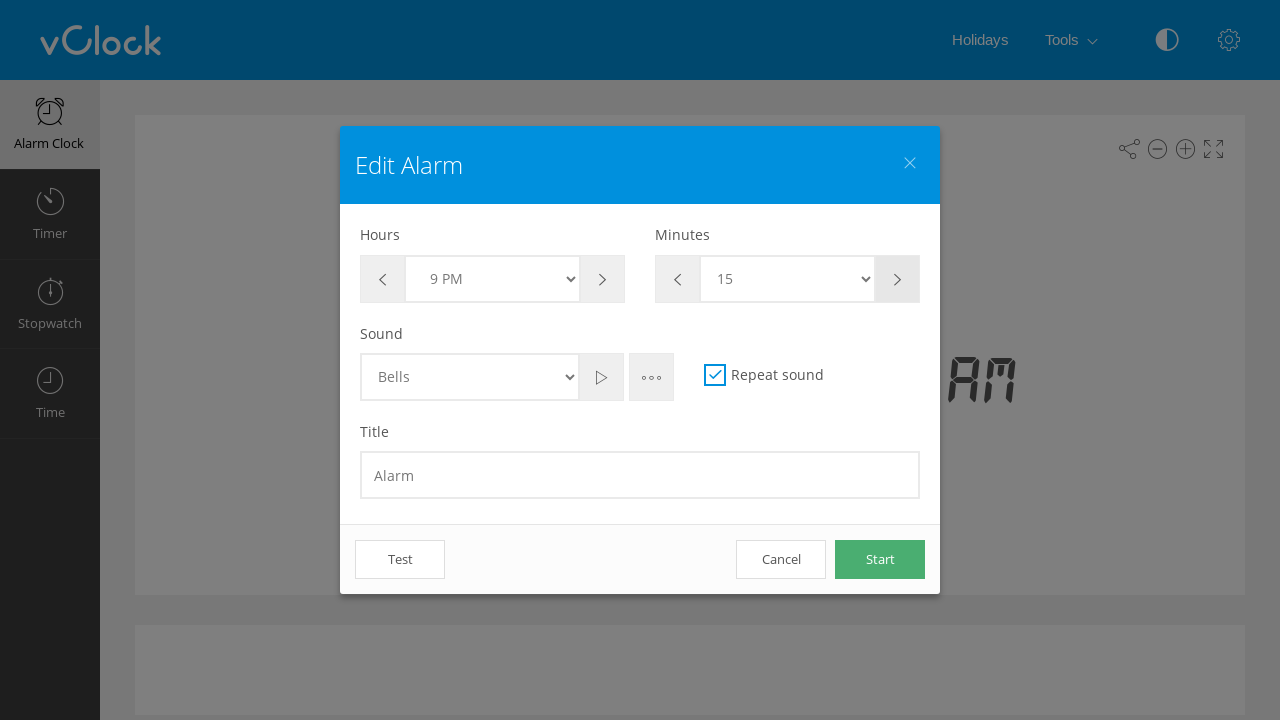

Waited 500ms before adjusting minute
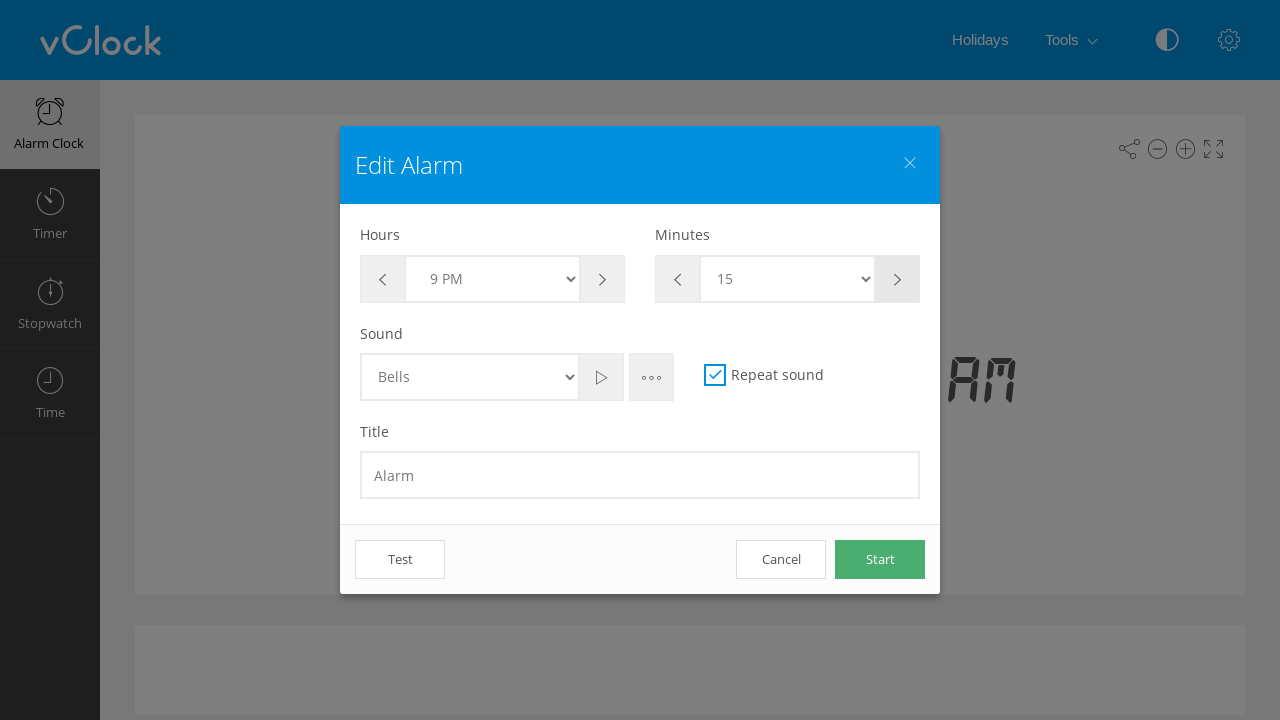

Clicked minute plus button at (898, 279) on #btn-minute-plus
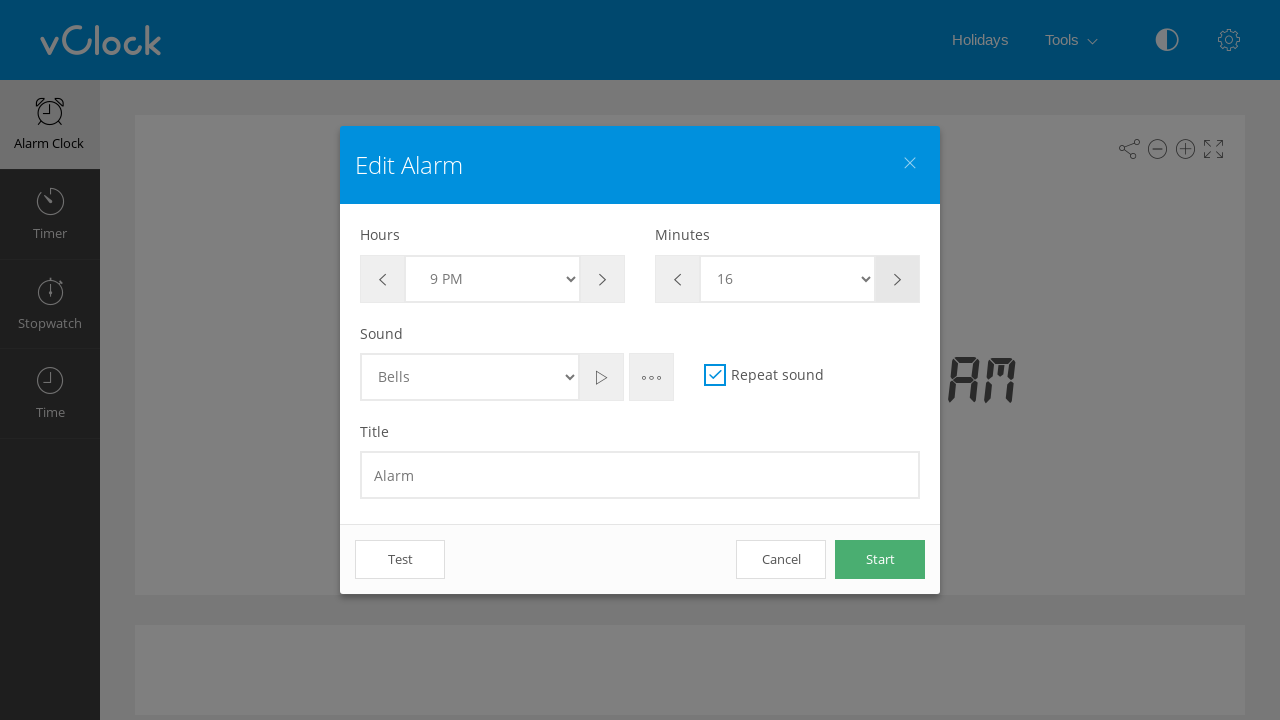

Waited 500ms before adjusting minute
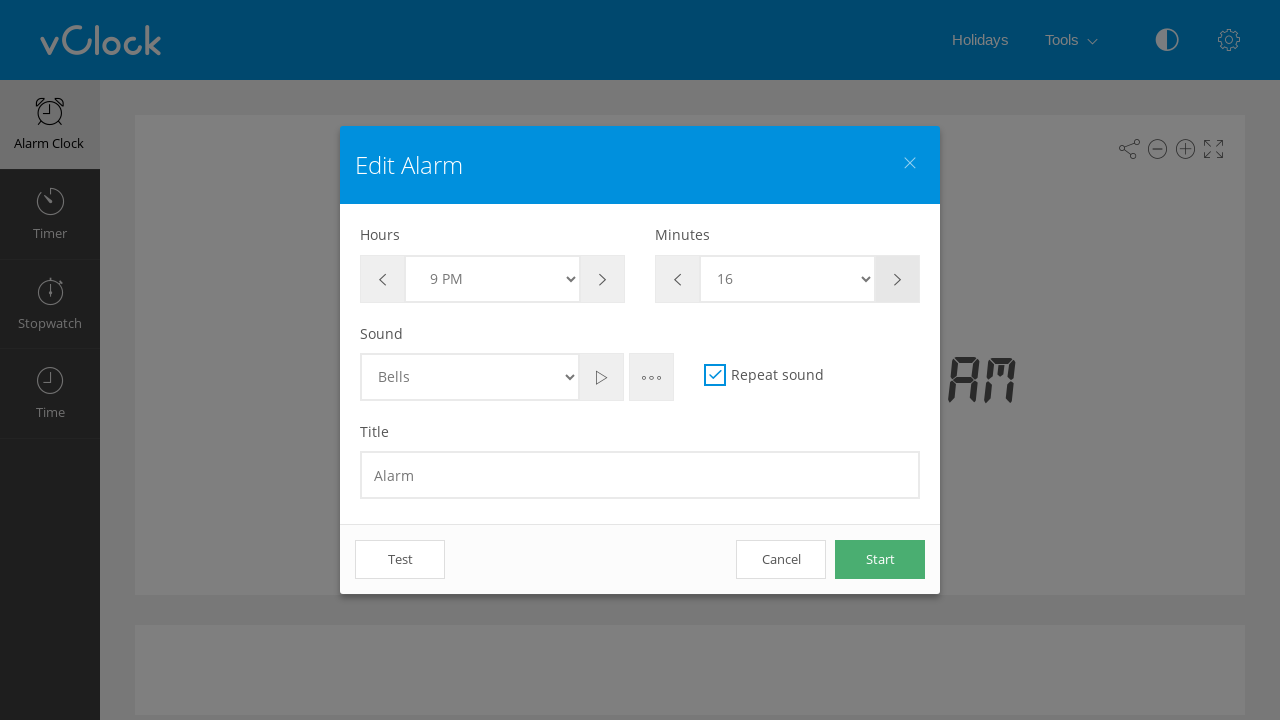

Clicked minute plus button at (898, 279) on #btn-minute-plus
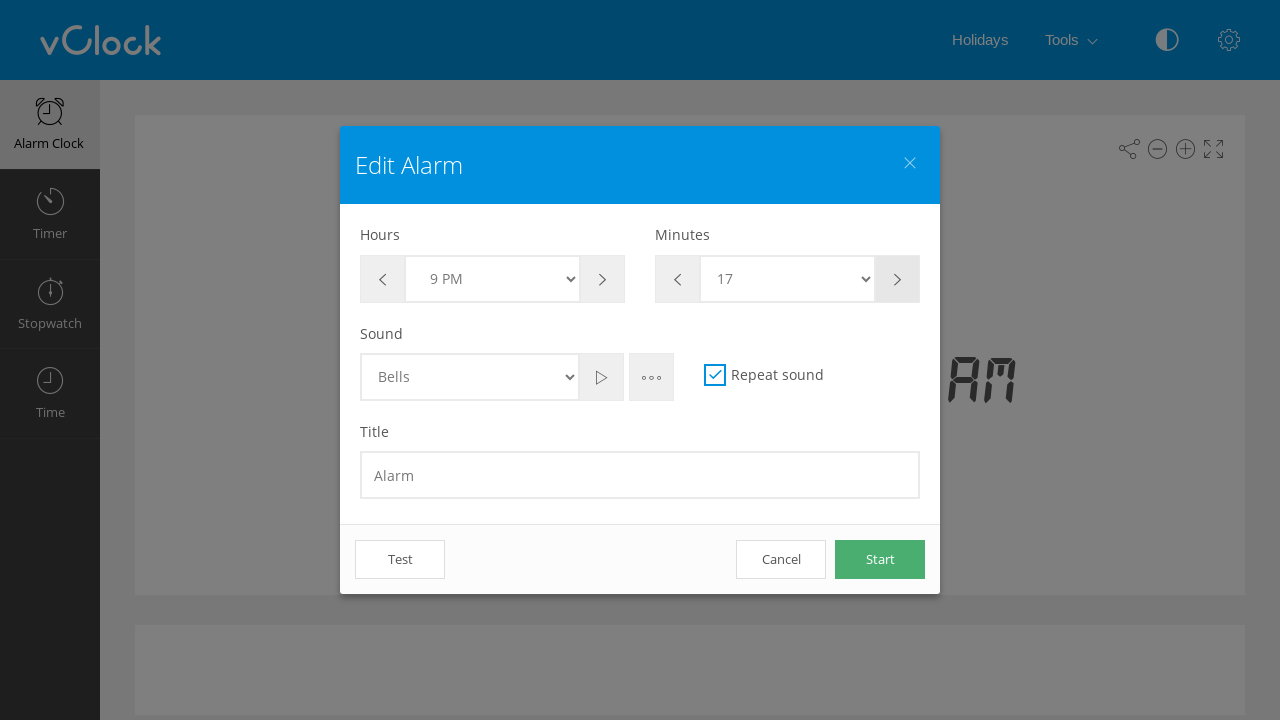

Waited 500ms before adjusting minute
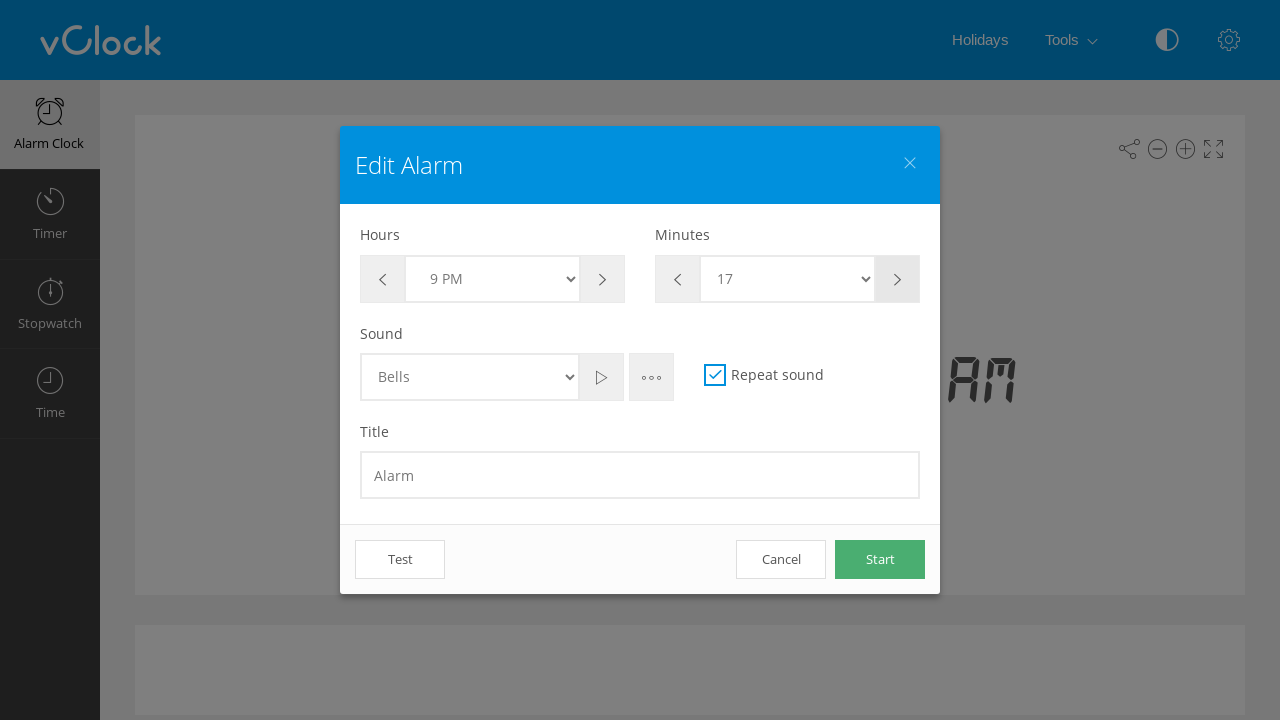

Clicked minute plus button at (898, 279) on #btn-minute-plus
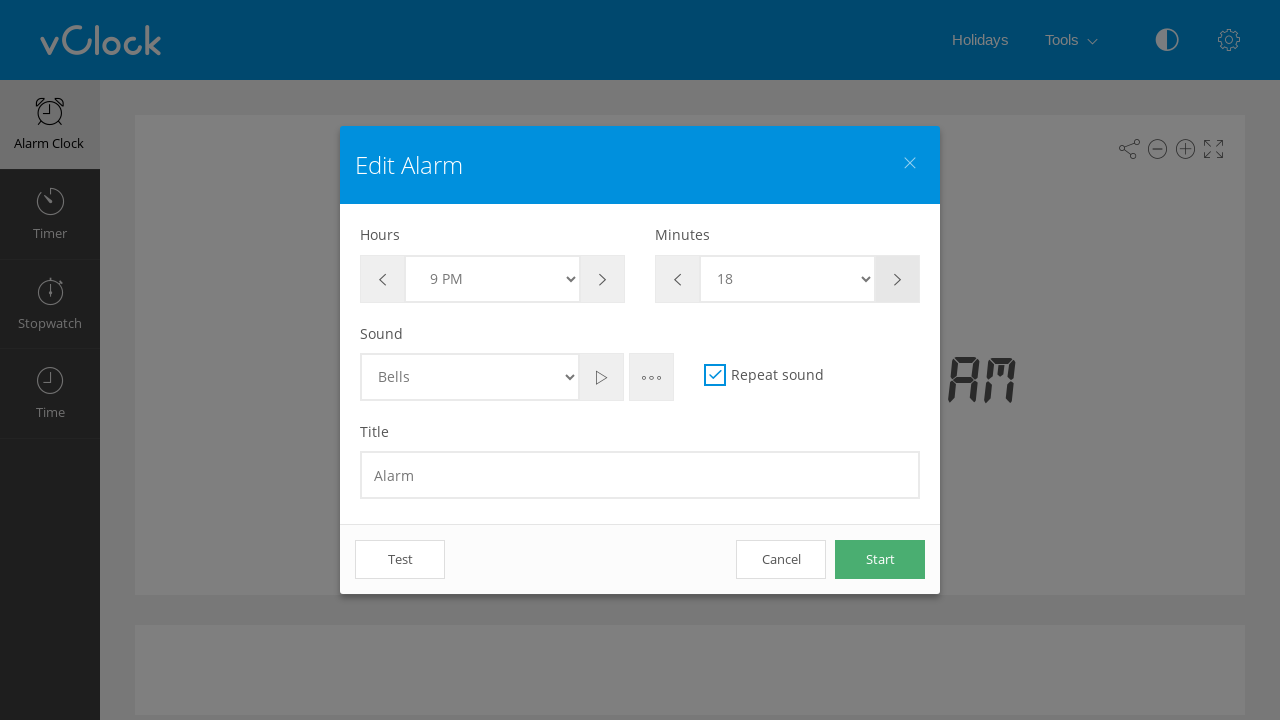

Waited 500ms before adjusting minute
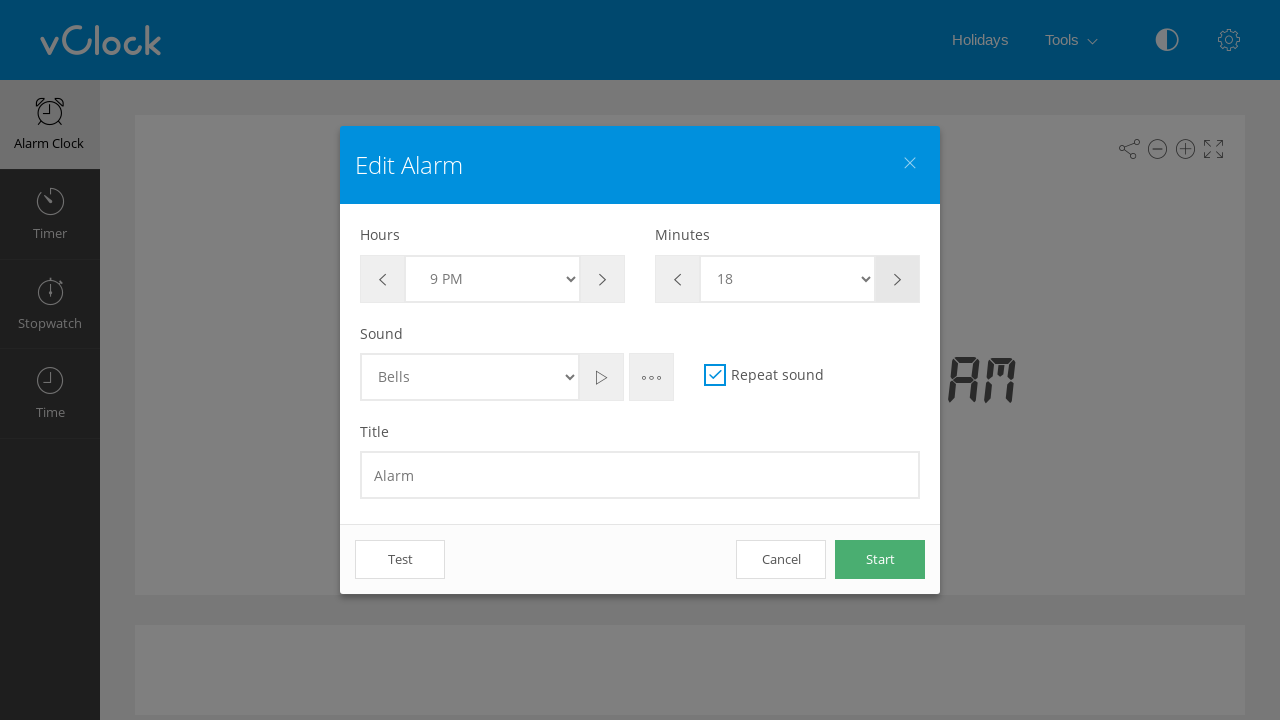

Clicked minute plus button at (898, 279) on #btn-minute-plus
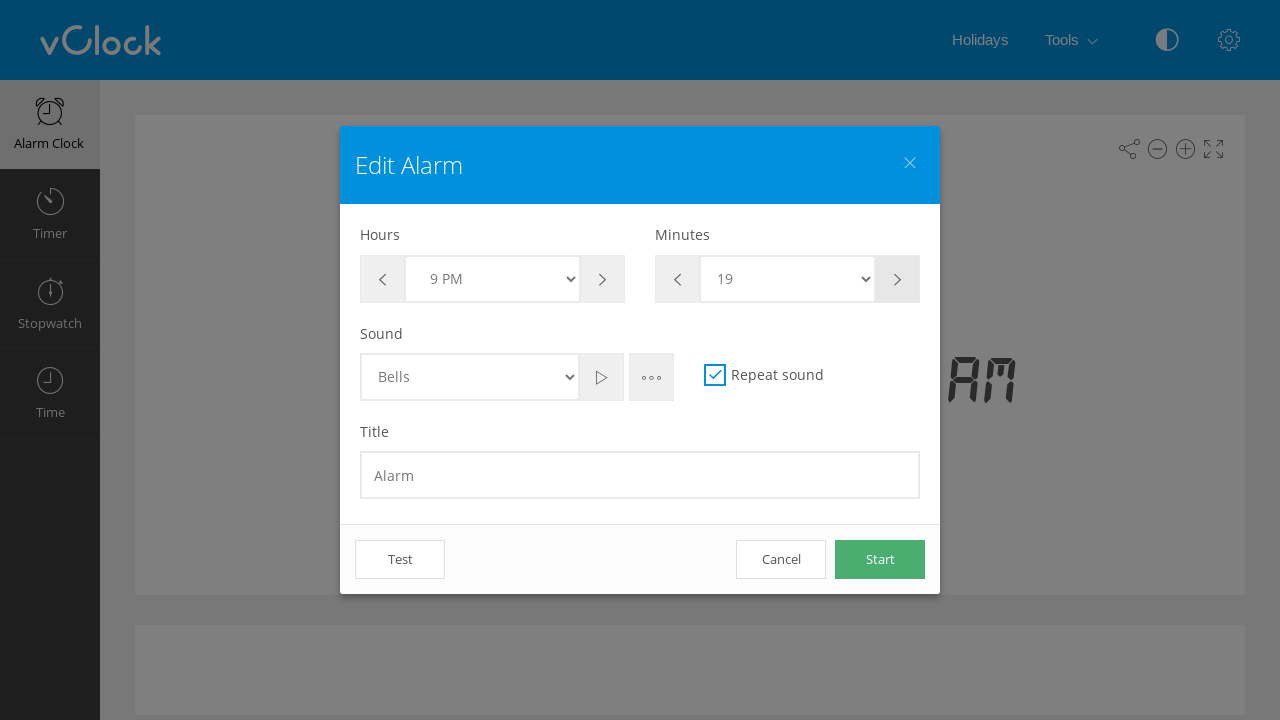

Waited 500ms before adjusting minute
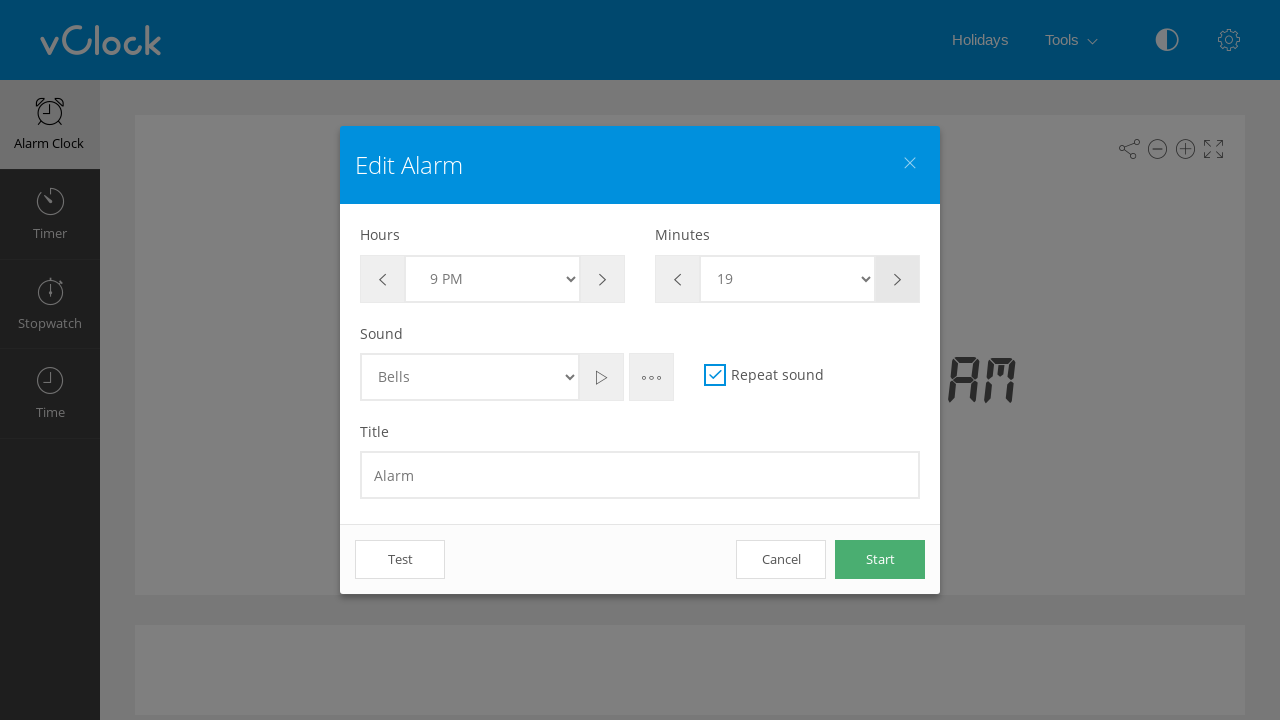

Clicked minute plus button at (898, 279) on #btn-minute-plus
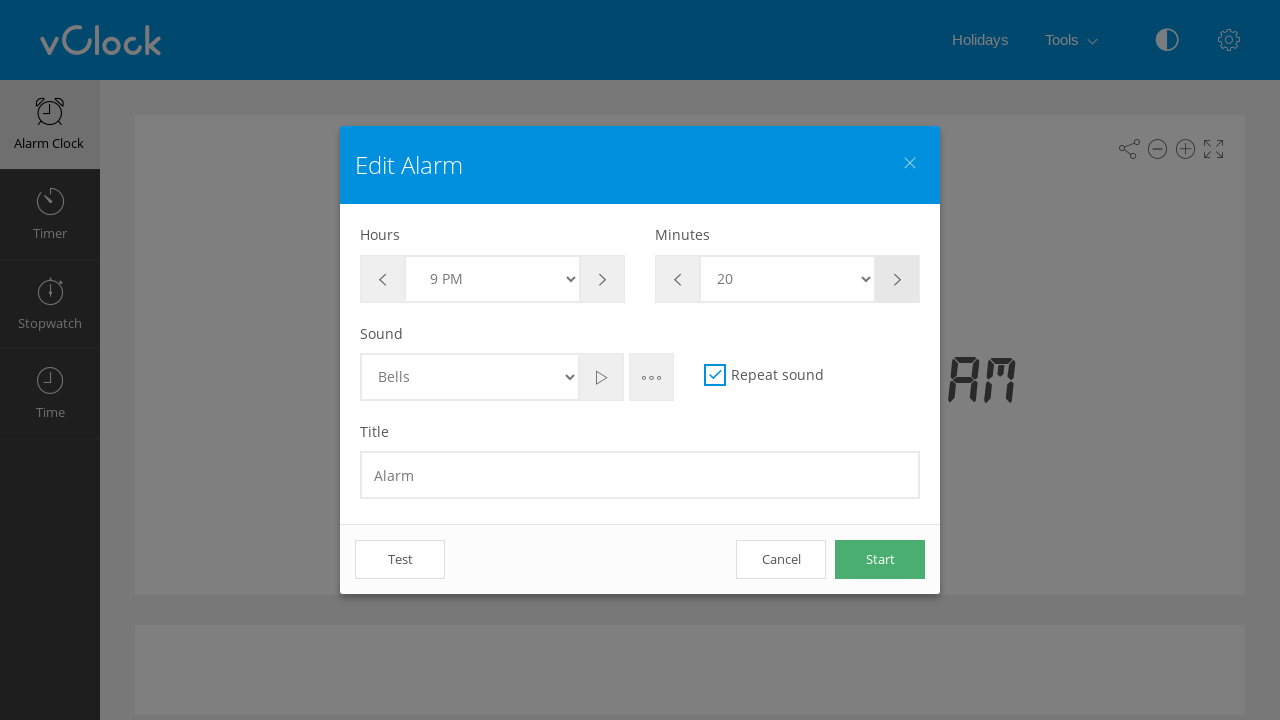

Waited 500ms before adjusting minute
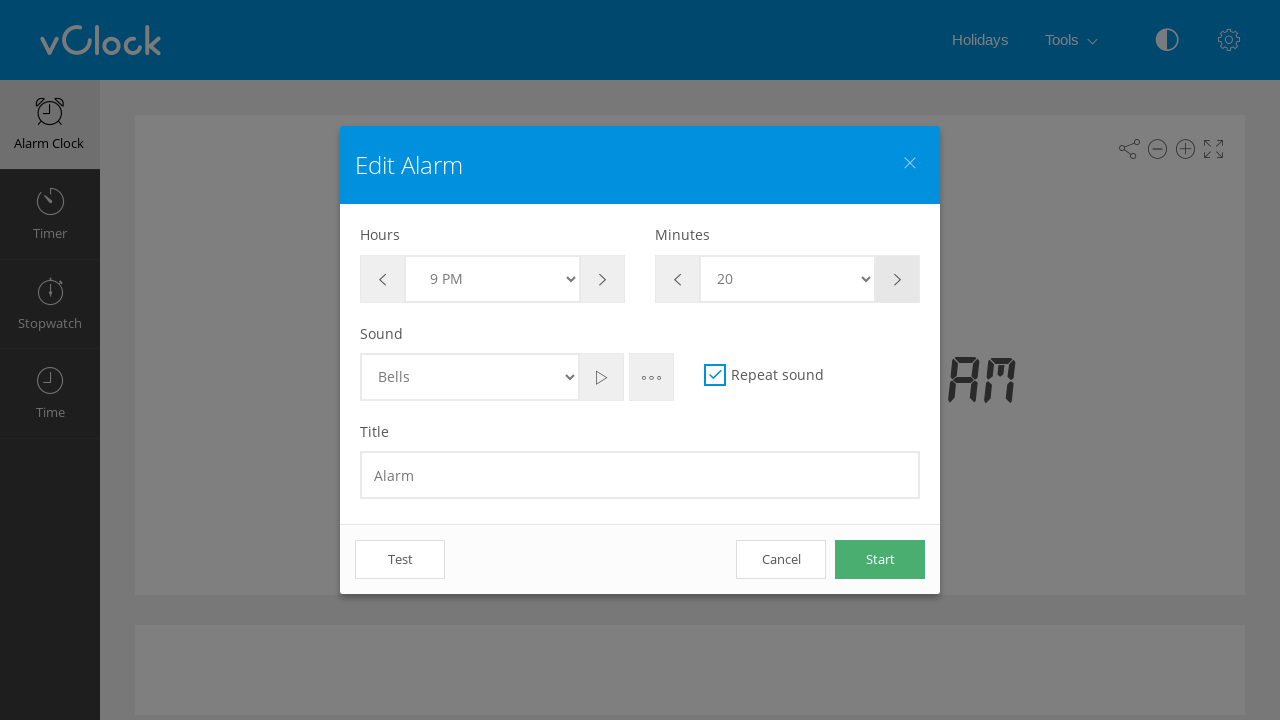

Clicked minute plus button at (898, 279) on #btn-minute-plus
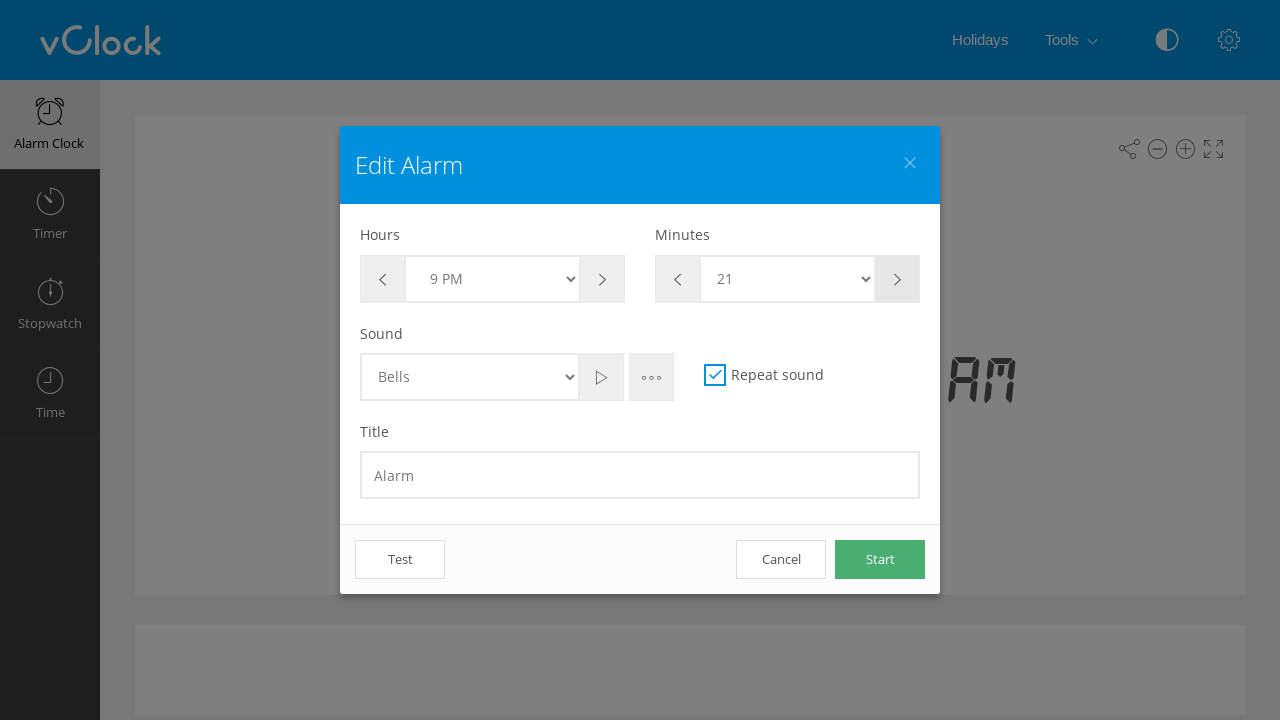

Waited 500ms before adjusting minute
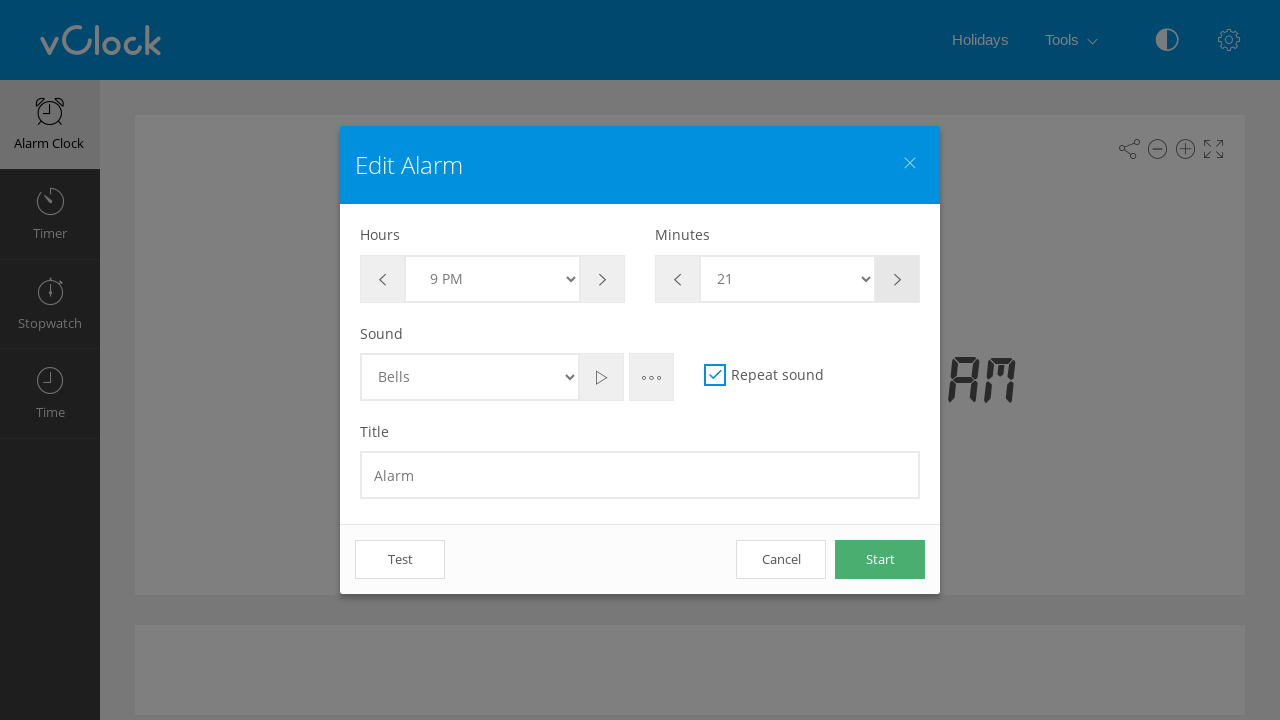

Clicked minute plus button at (898, 279) on #btn-minute-plus
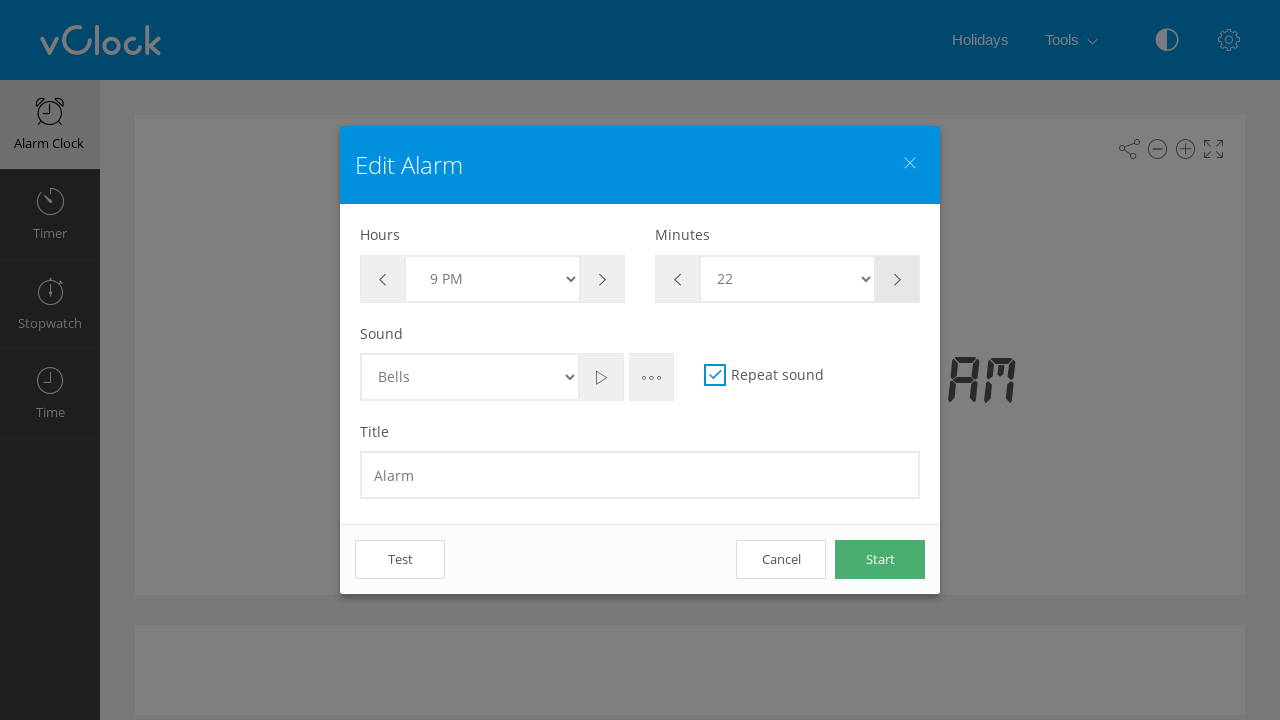

Waited 500ms before adjusting minute
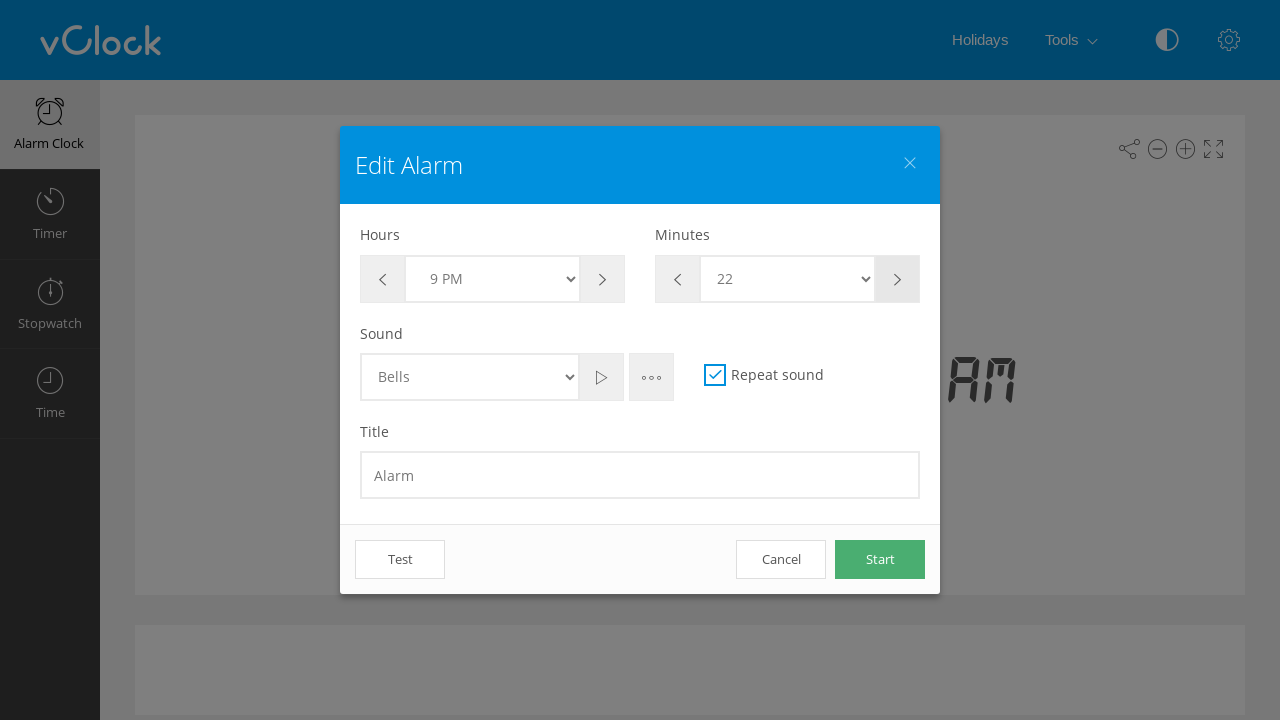

Clicked minute plus button at (898, 279) on #btn-minute-plus
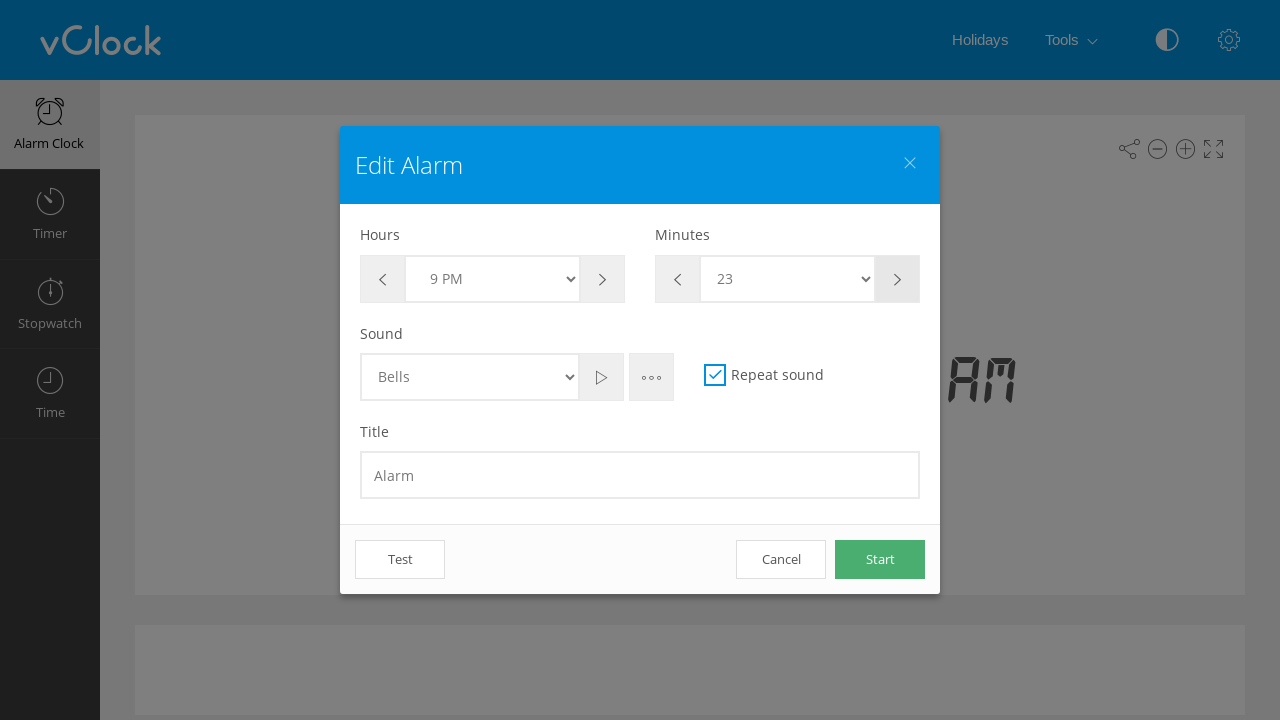

Waited 500ms before adjusting minute
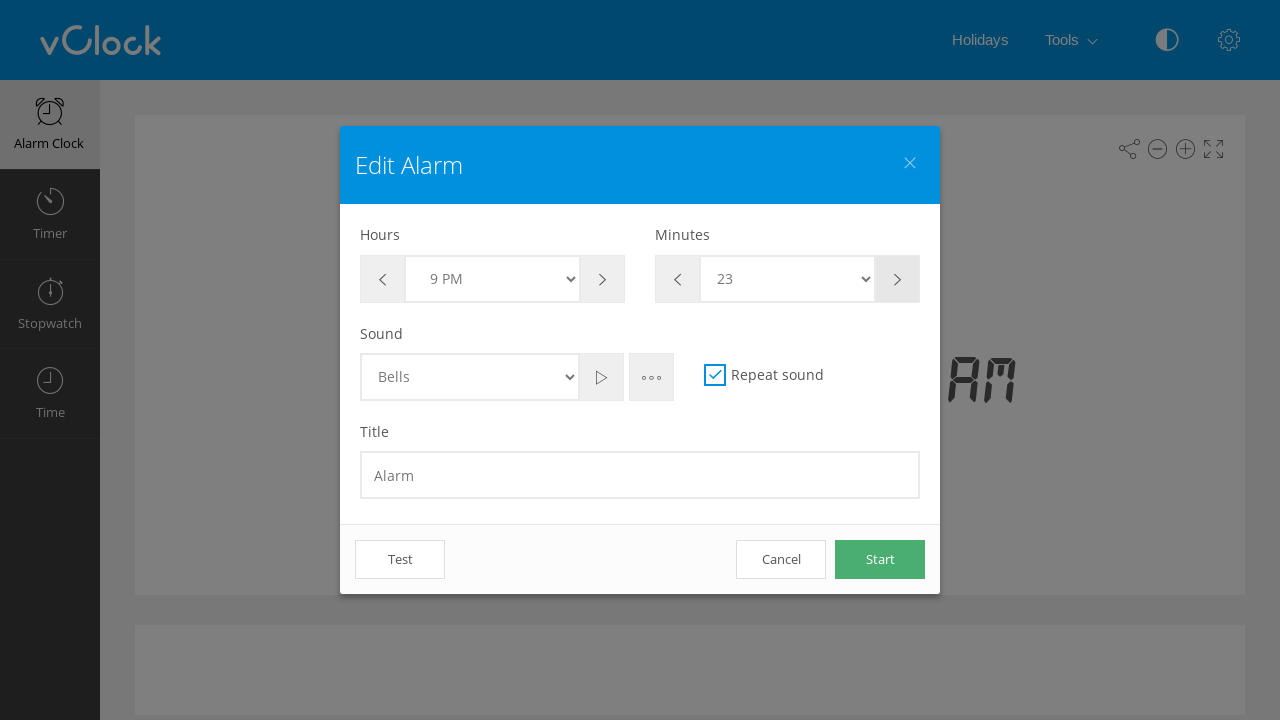

Clicked minute plus button at (898, 279) on #btn-minute-plus
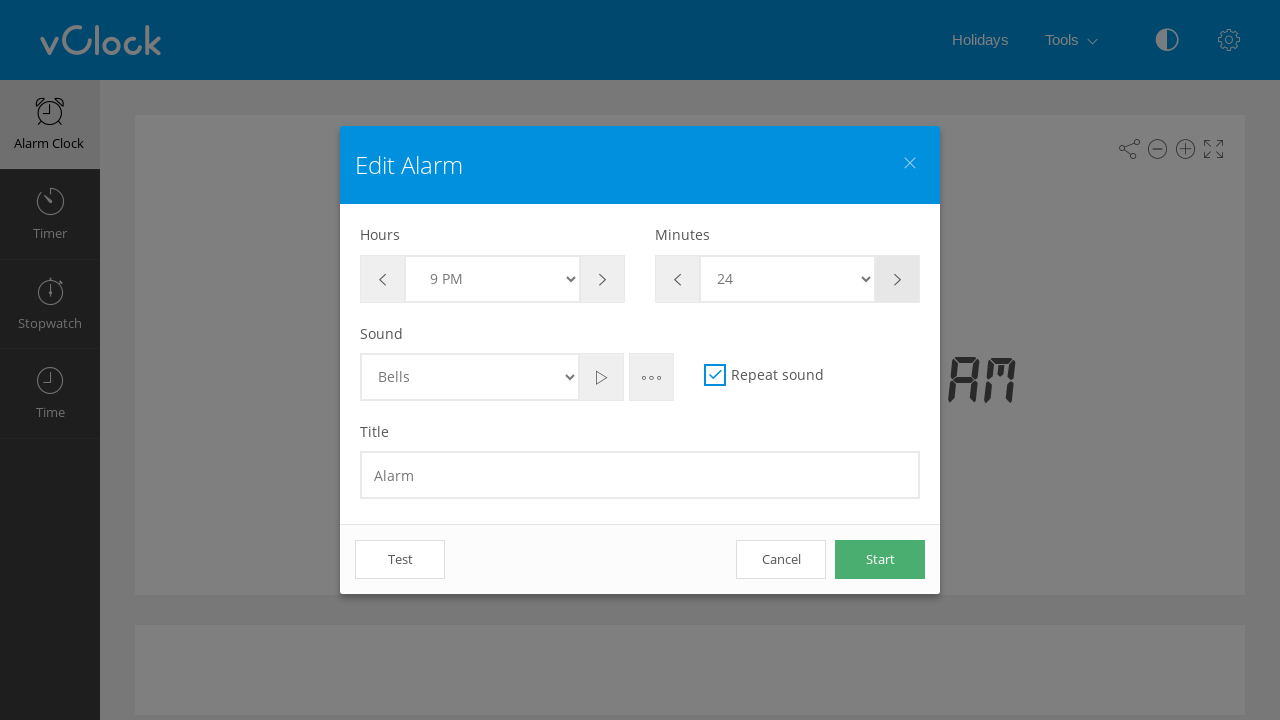

Waited 500ms before adjusting minute
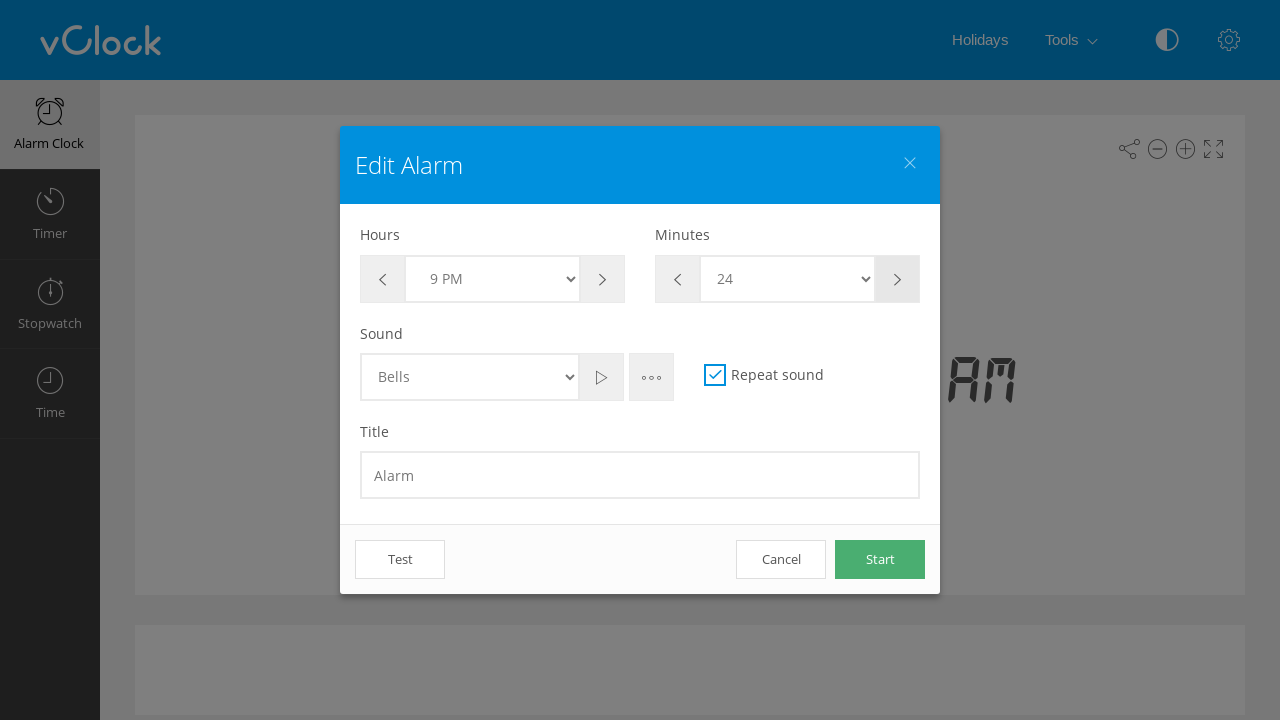

Clicked minute plus button at (898, 279) on #btn-minute-plus
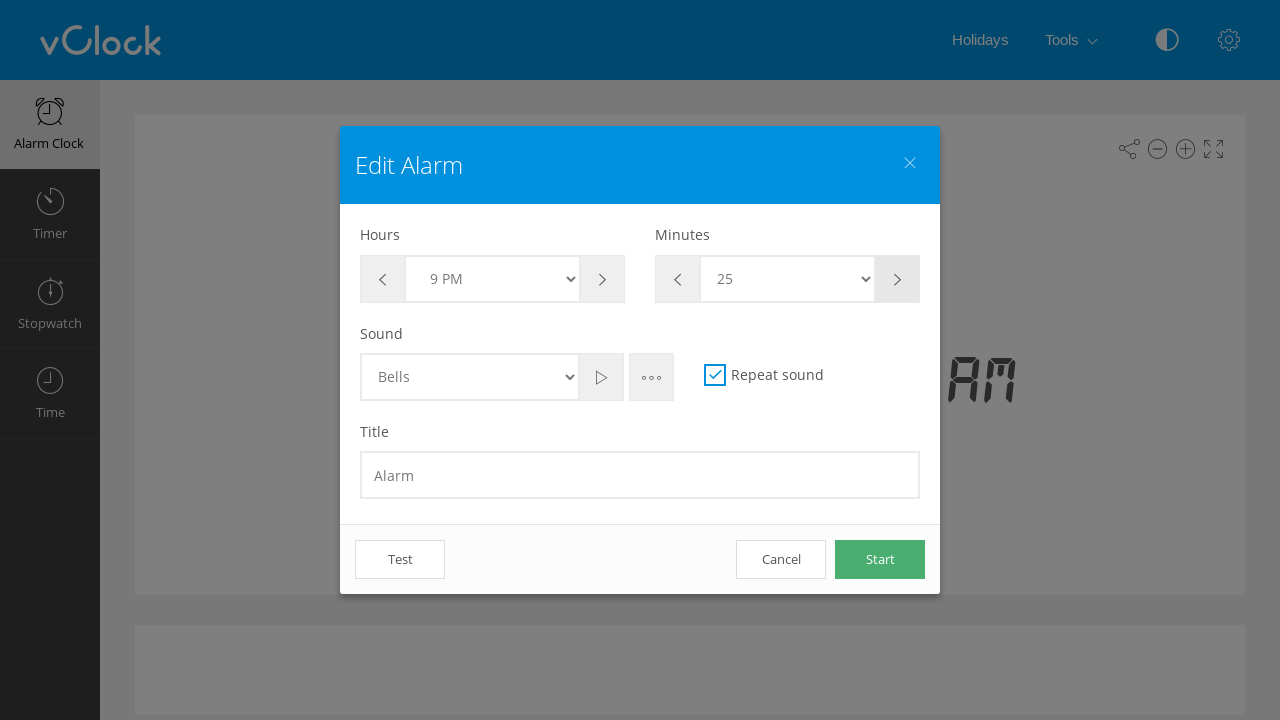

Waited 500ms before adjusting minute
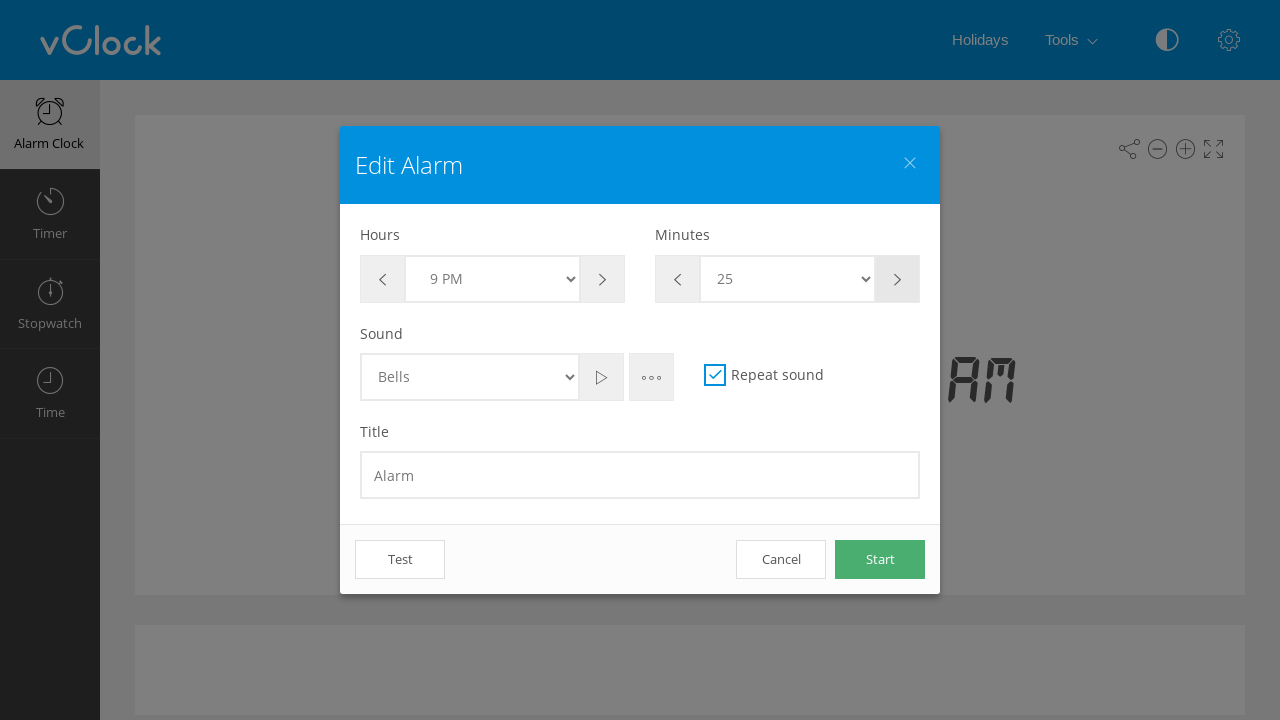

Clicked minute plus button at (898, 279) on #btn-minute-plus
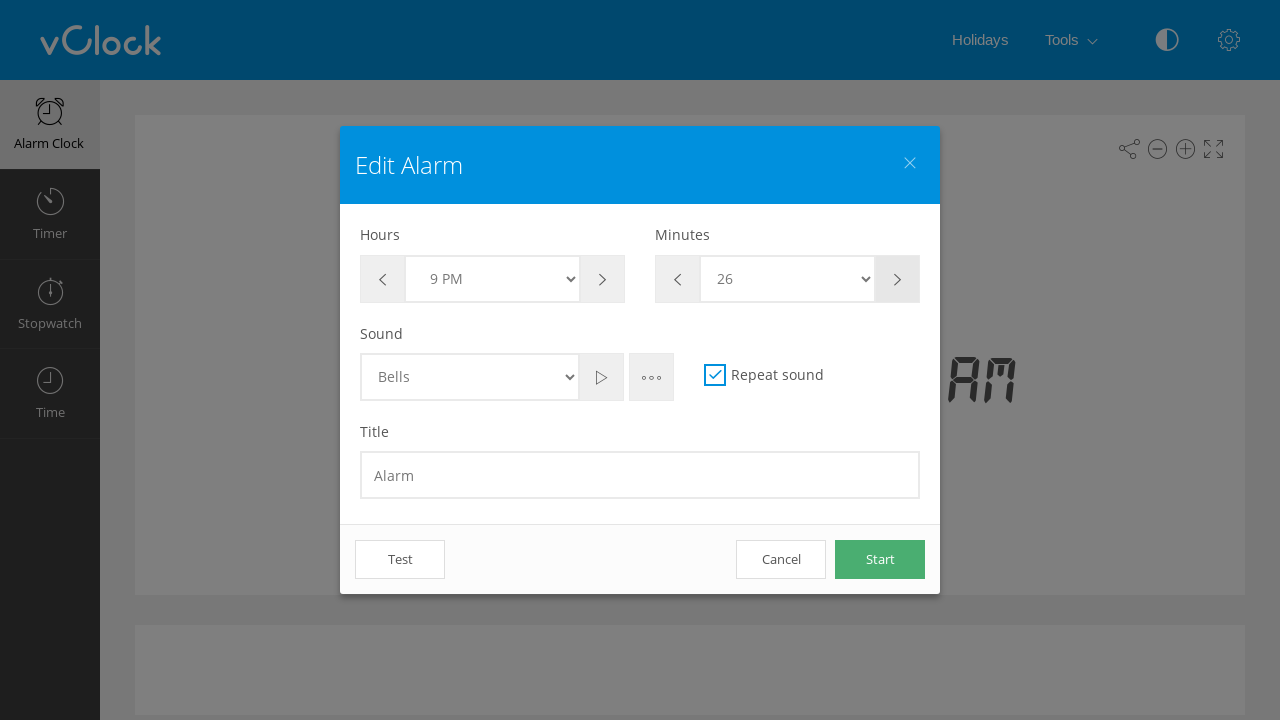

Waited 500ms before adjusting minute
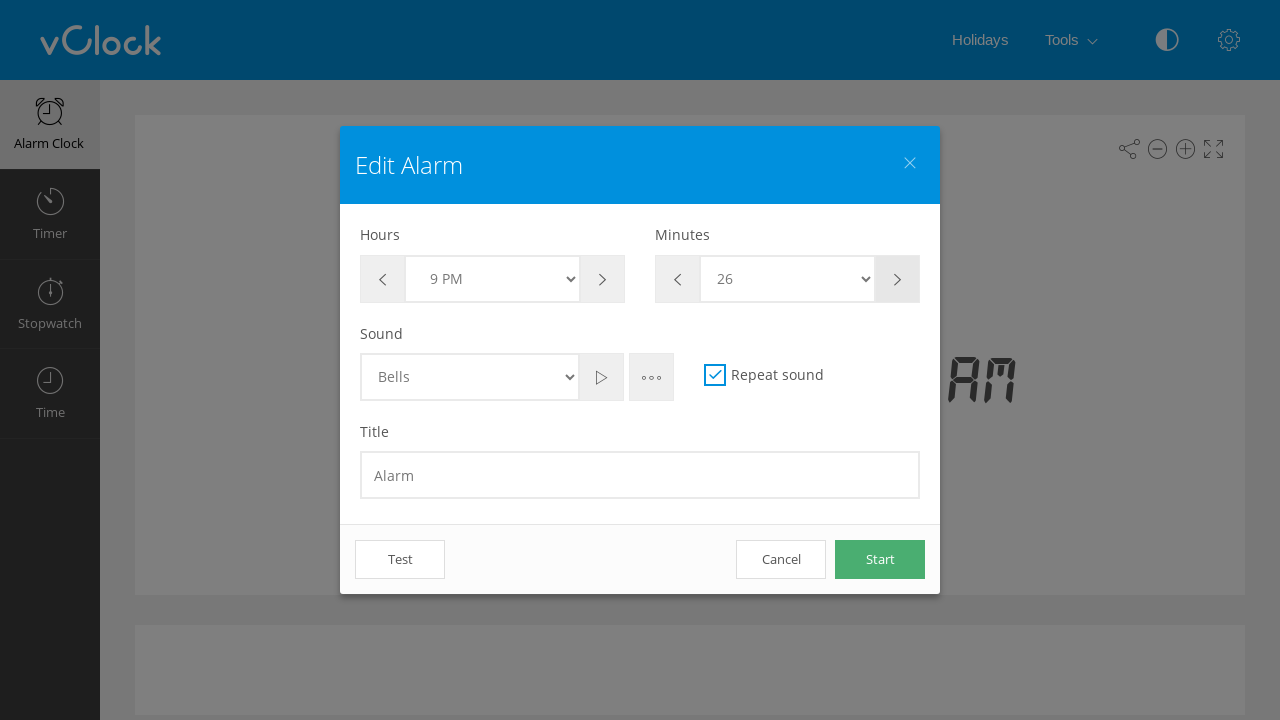

Clicked minute plus button at (898, 279) on #btn-minute-plus
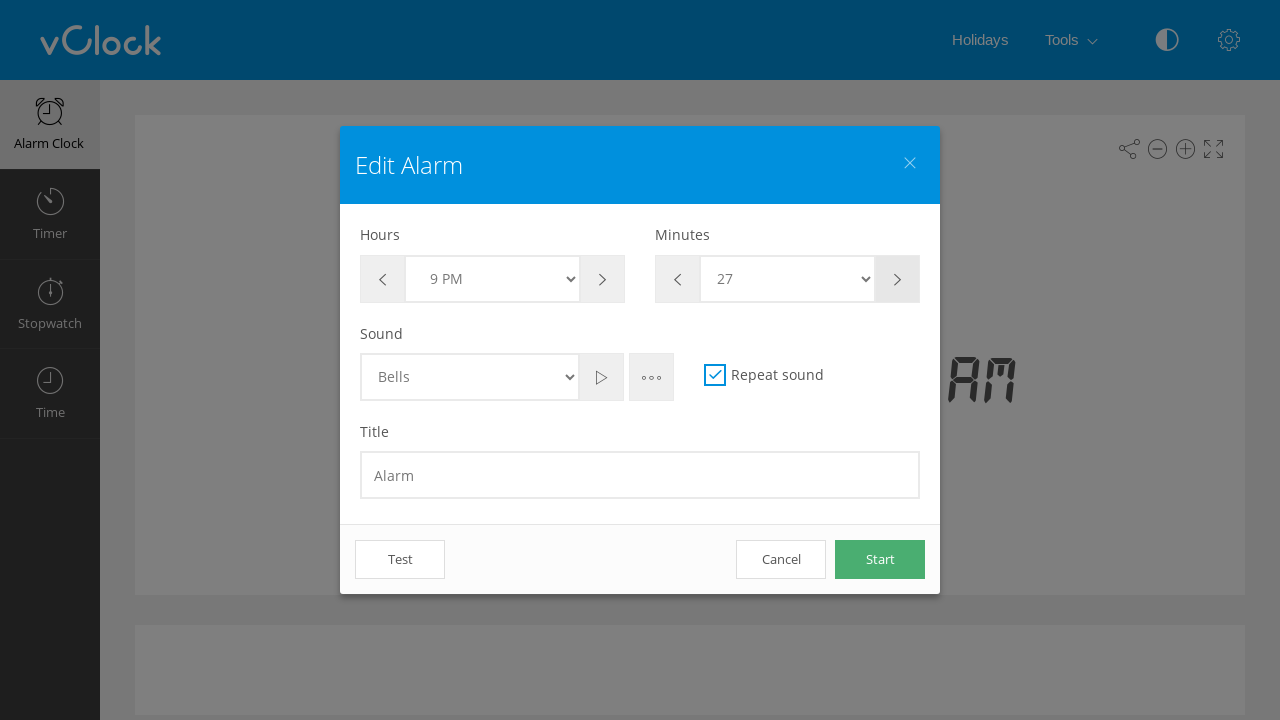

Waited 500ms before adjusting minute
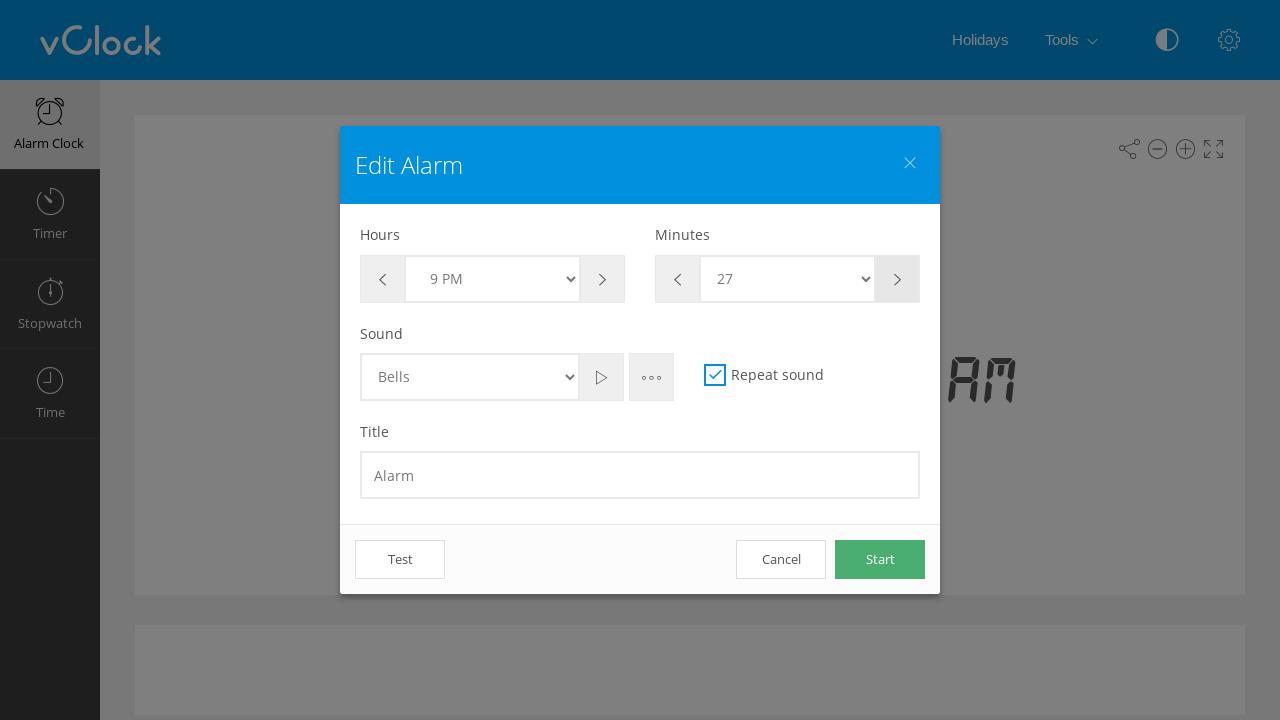

Clicked minute plus button at (898, 279) on #btn-minute-plus
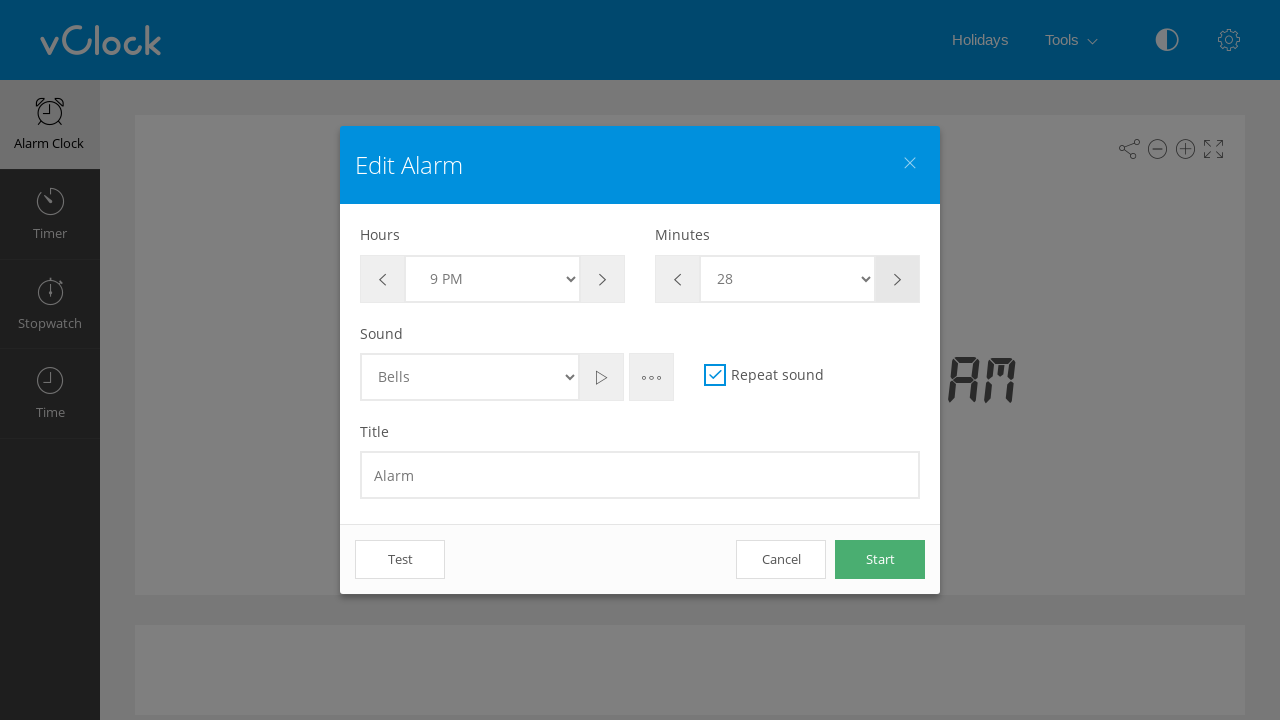

Waited 500ms before adjusting minute
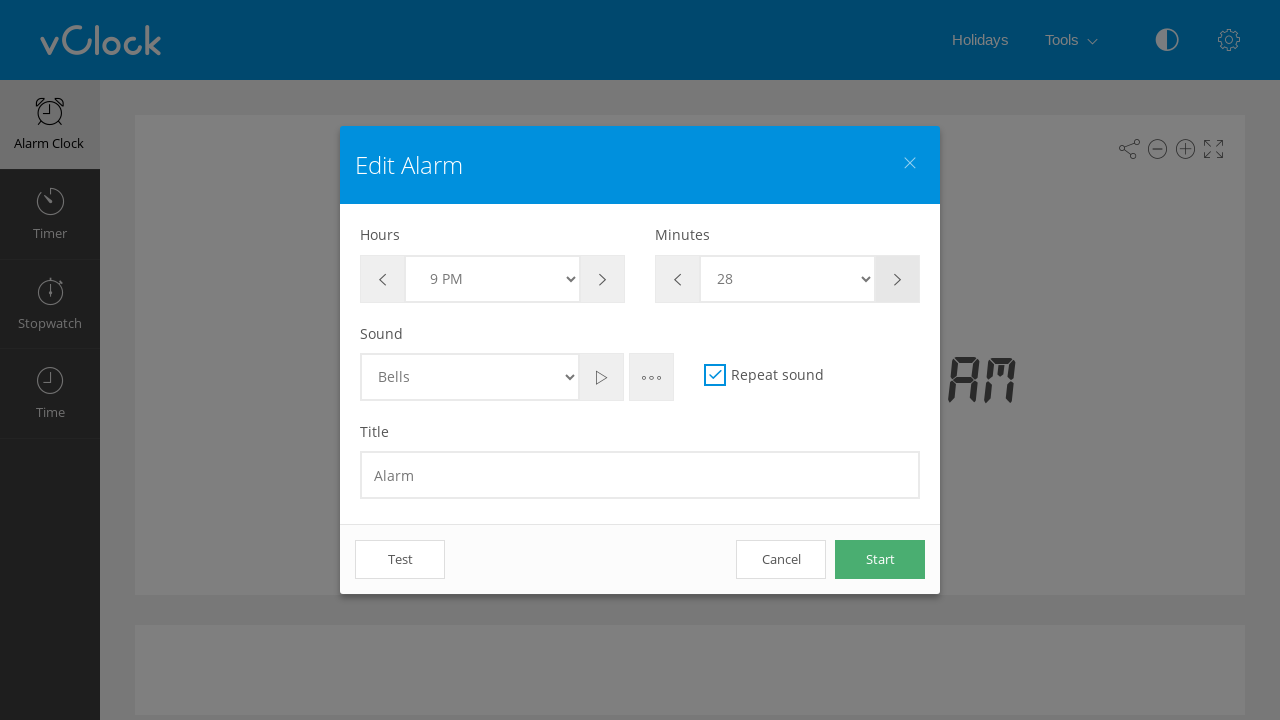

Clicked minute plus button at (898, 279) on #btn-minute-plus
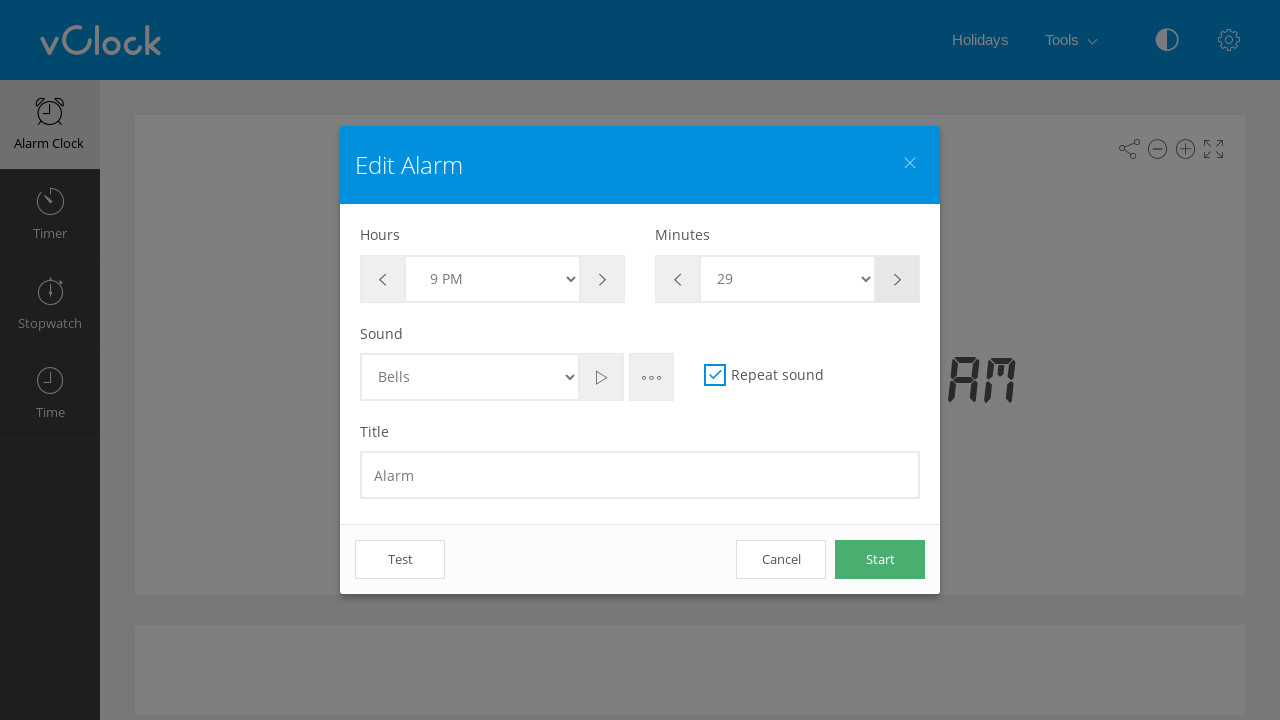

Waited 500ms before adjusting minute
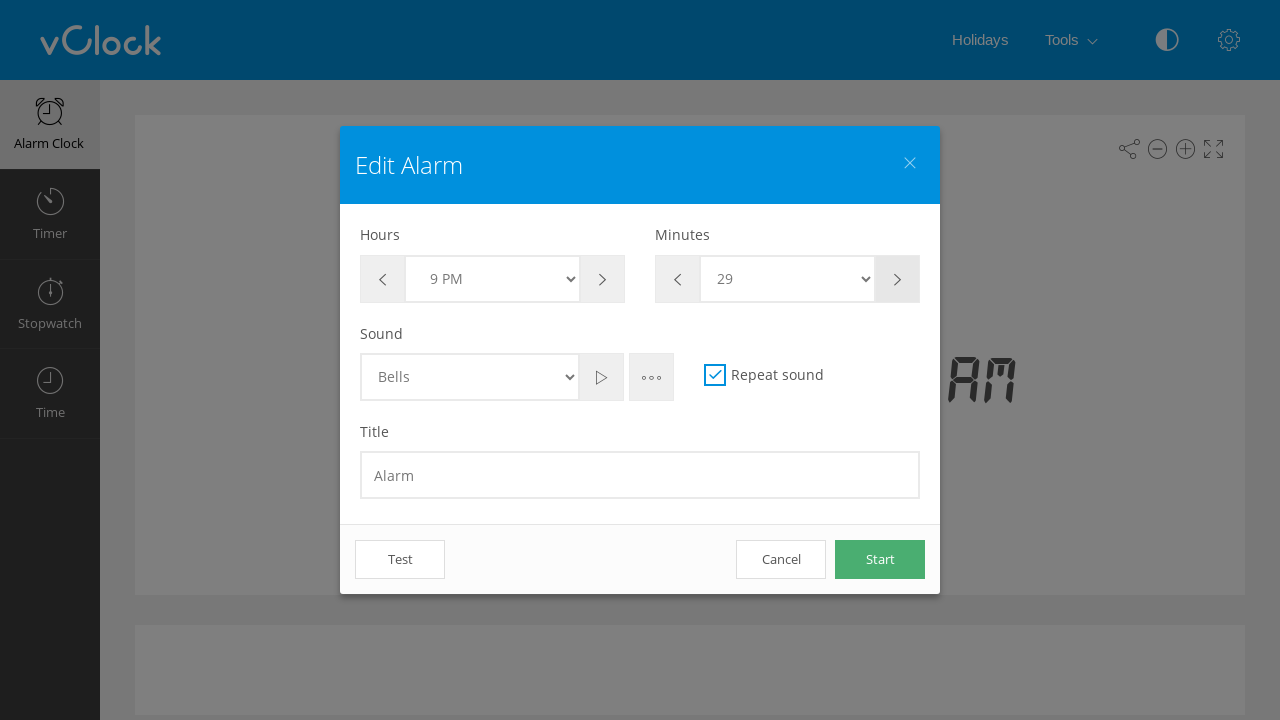

Clicked minute plus button at (898, 279) on #btn-minute-plus
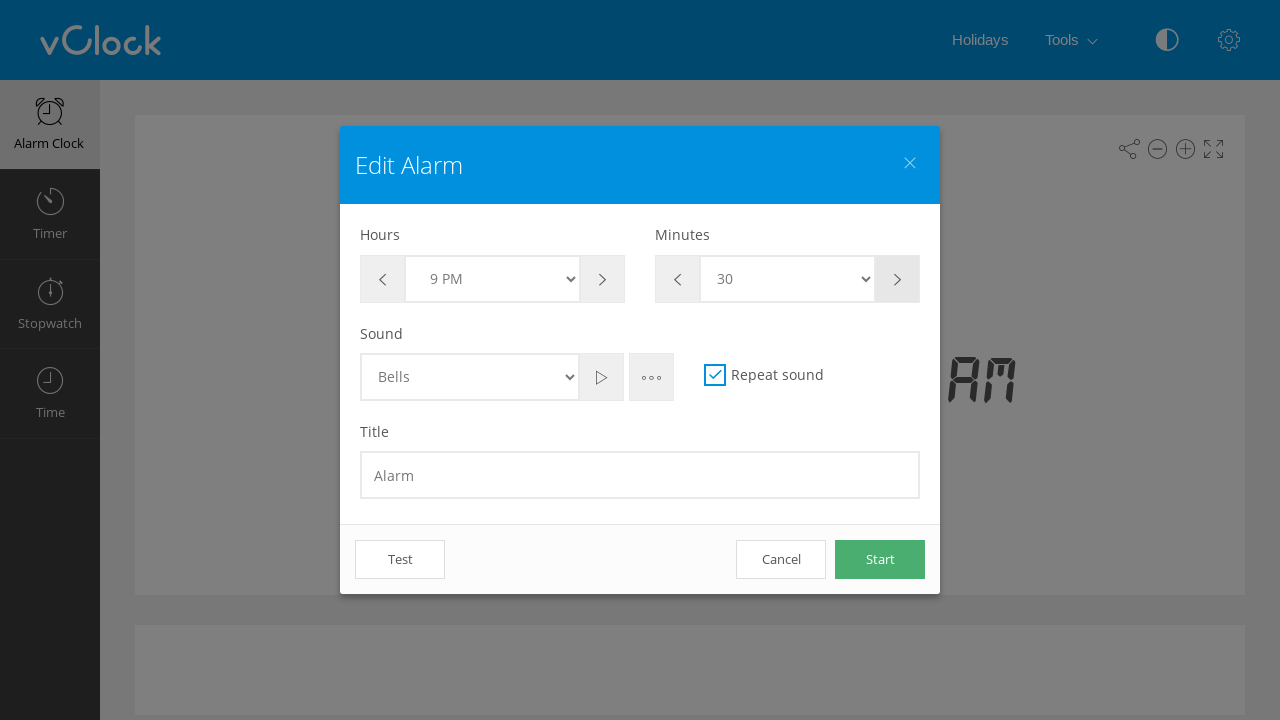

Reached target minute 30
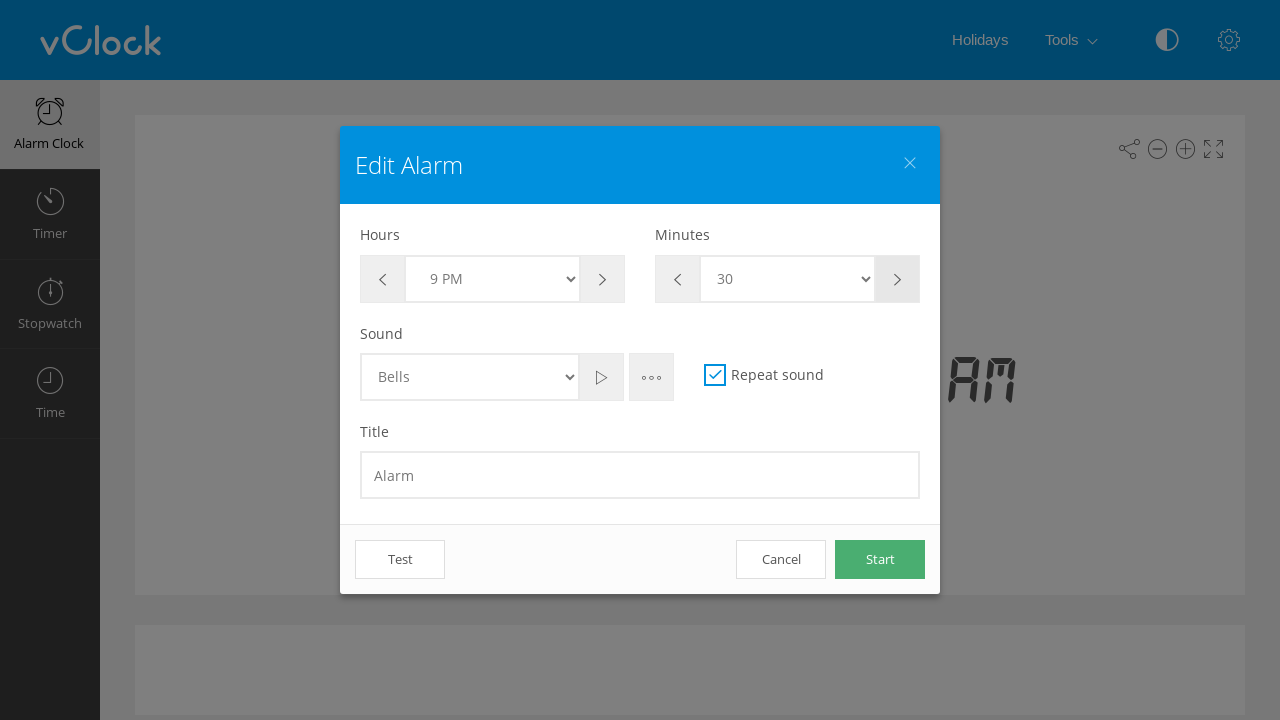

Filled alarm title field with 'Morning Wake Up Alarm' on #edt-title
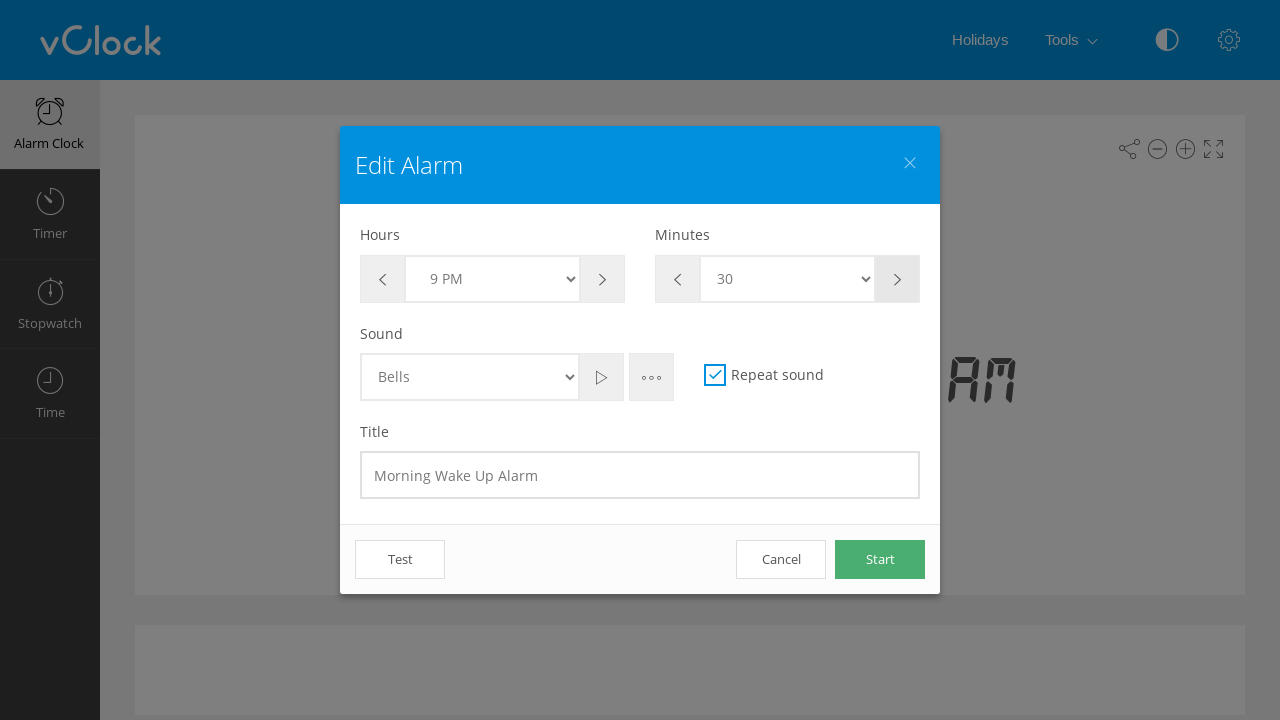

Clicked 'Start' button to save the alarm at (880, 560) on xpath=//div//button[text()='Start']
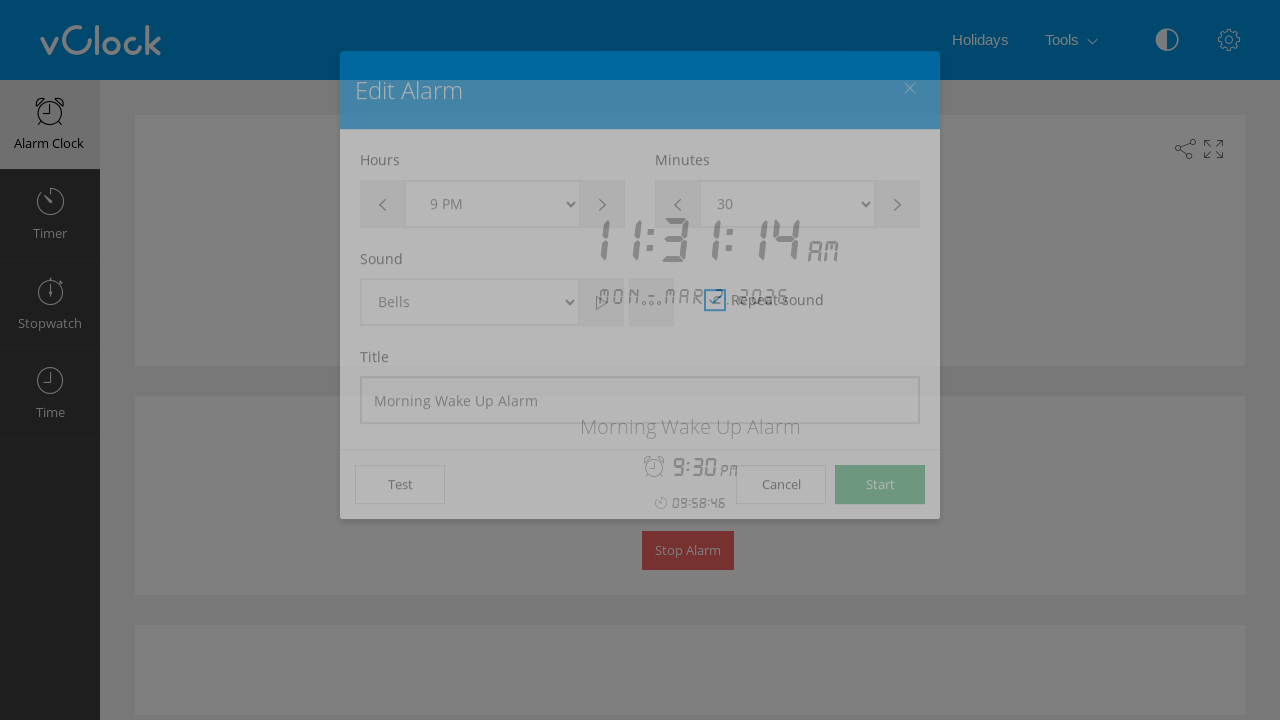

Alarm time label appeared, confirming alarm was set successfully
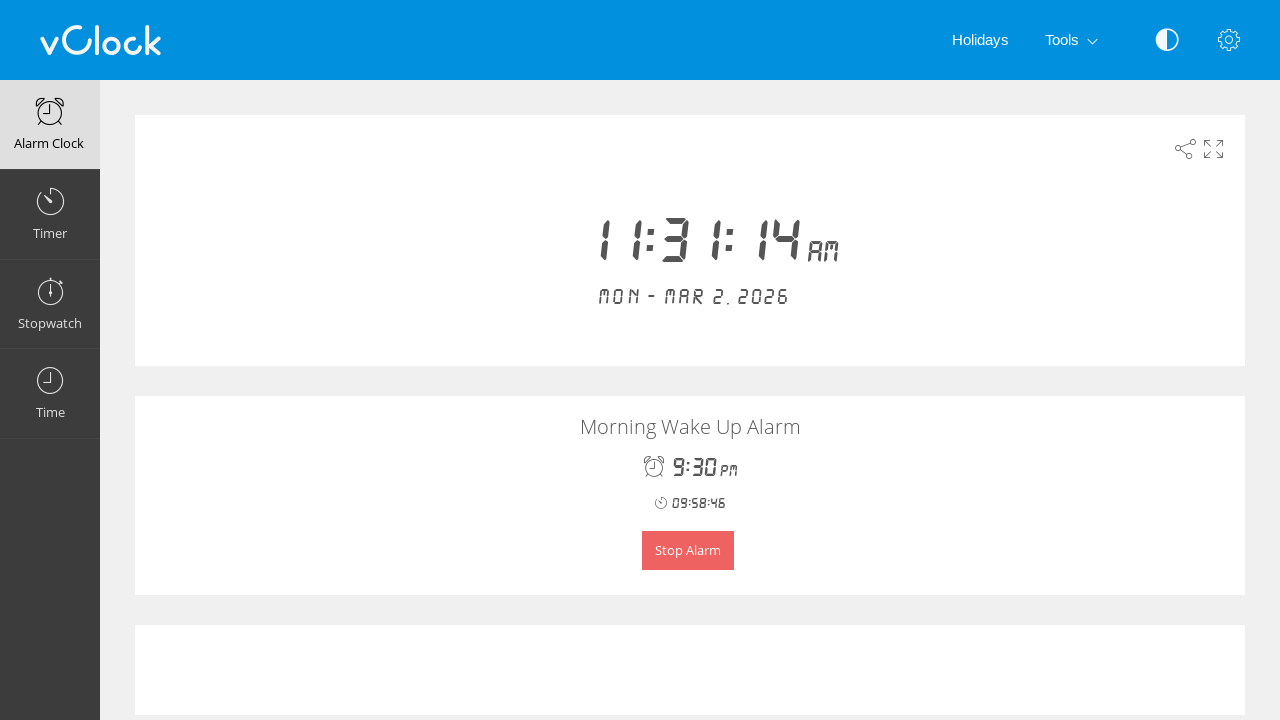

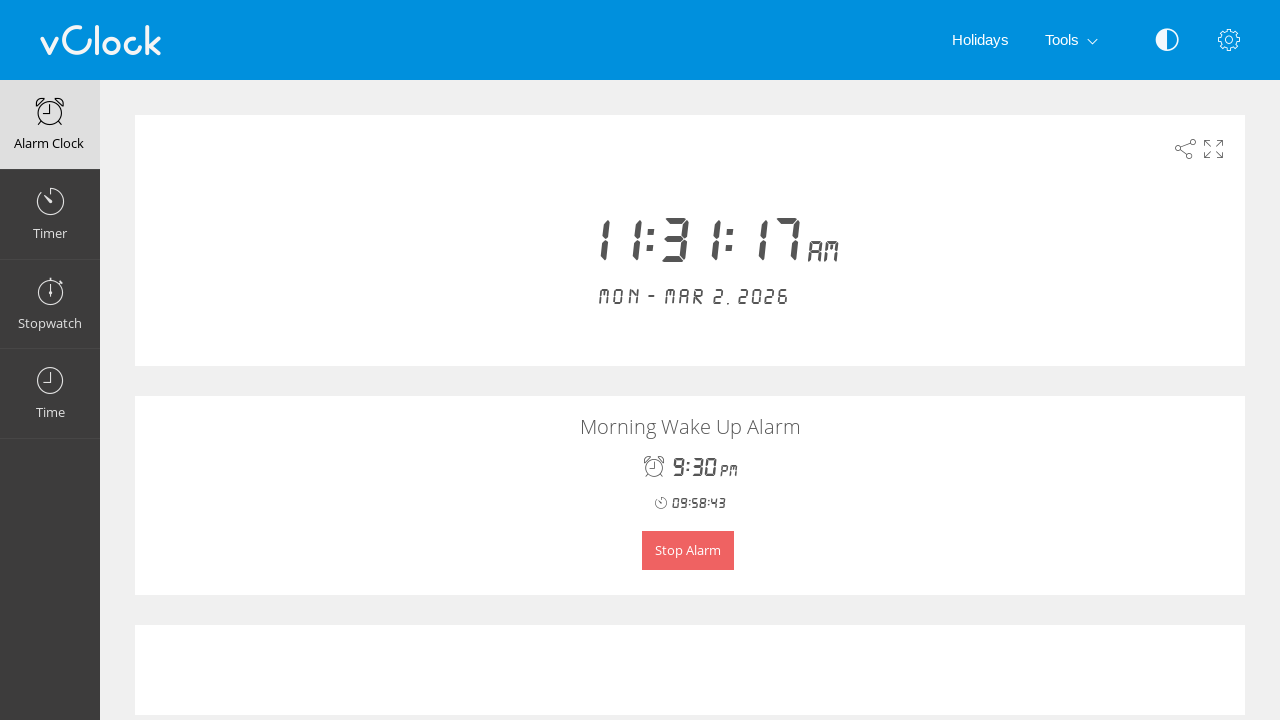